Tests filling a large form by populating all input fields with text and then clicking the submit button

Starting URL: http://suninjuly.github.io/huge_form.html

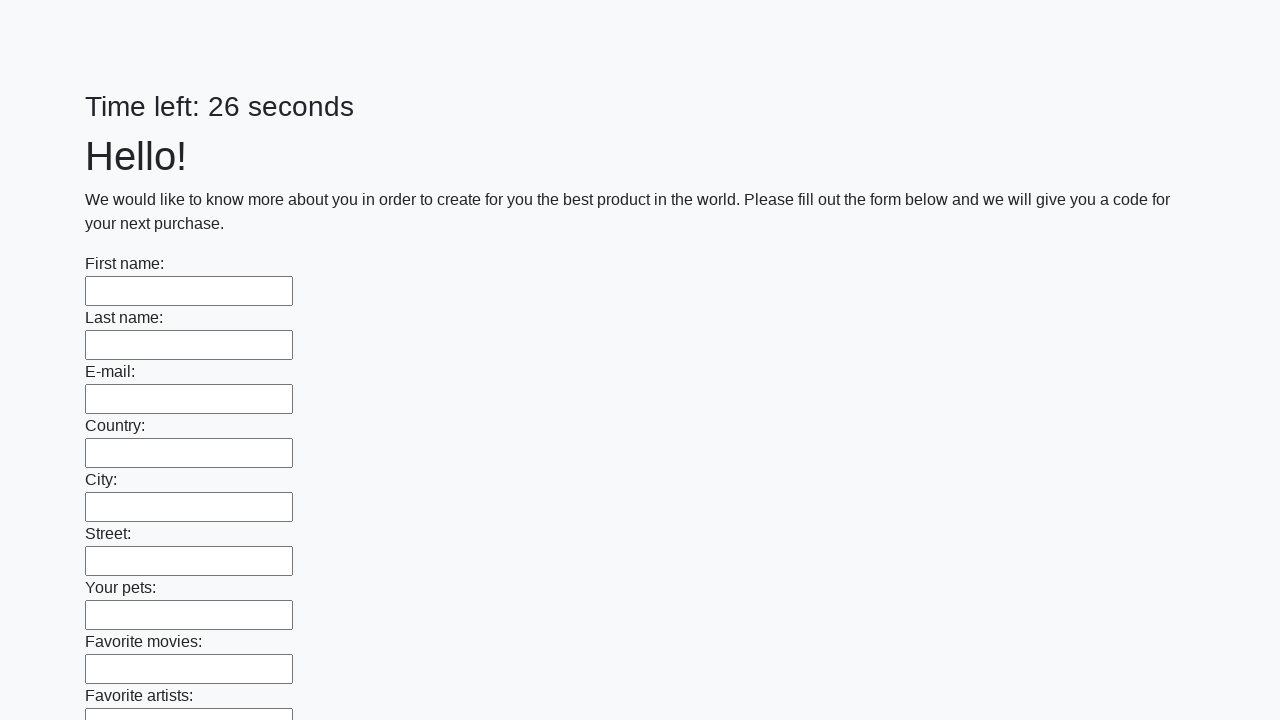

Retrieved all input elements from the form
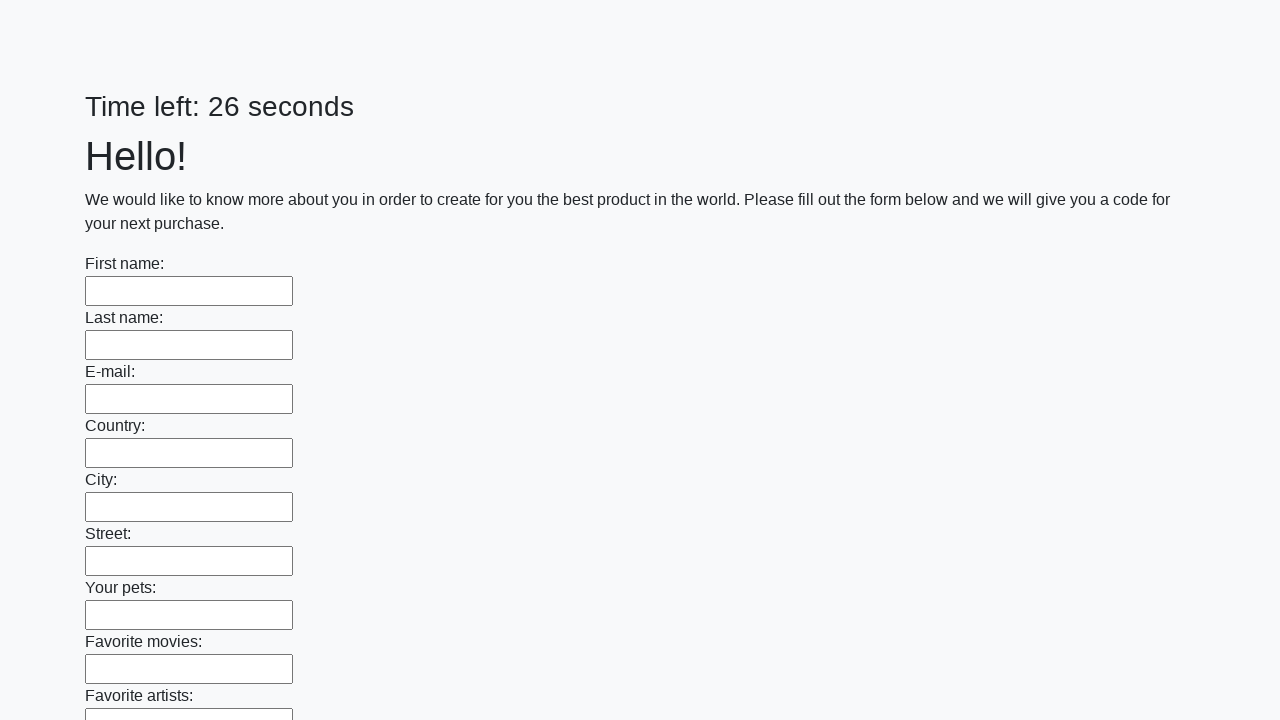

Filled input field with 'TestFormData123' on input >> nth=0
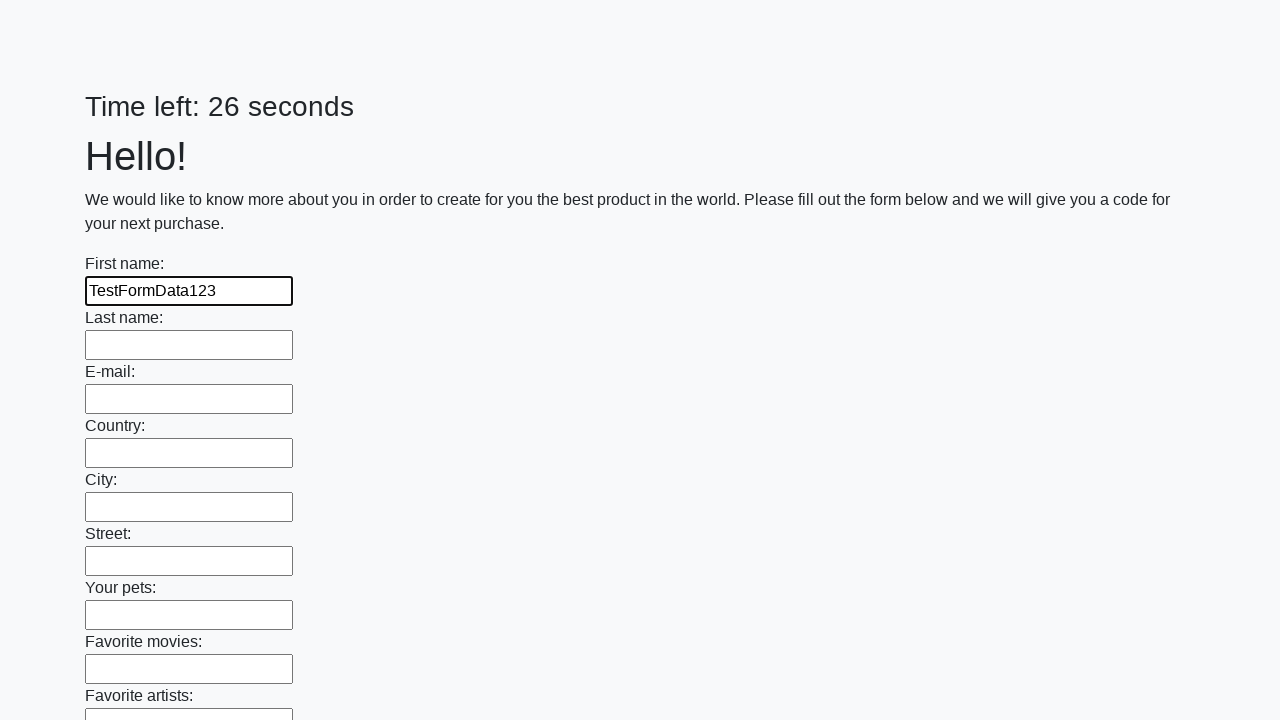

Filled input field with 'TestFormData123' on input >> nth=1
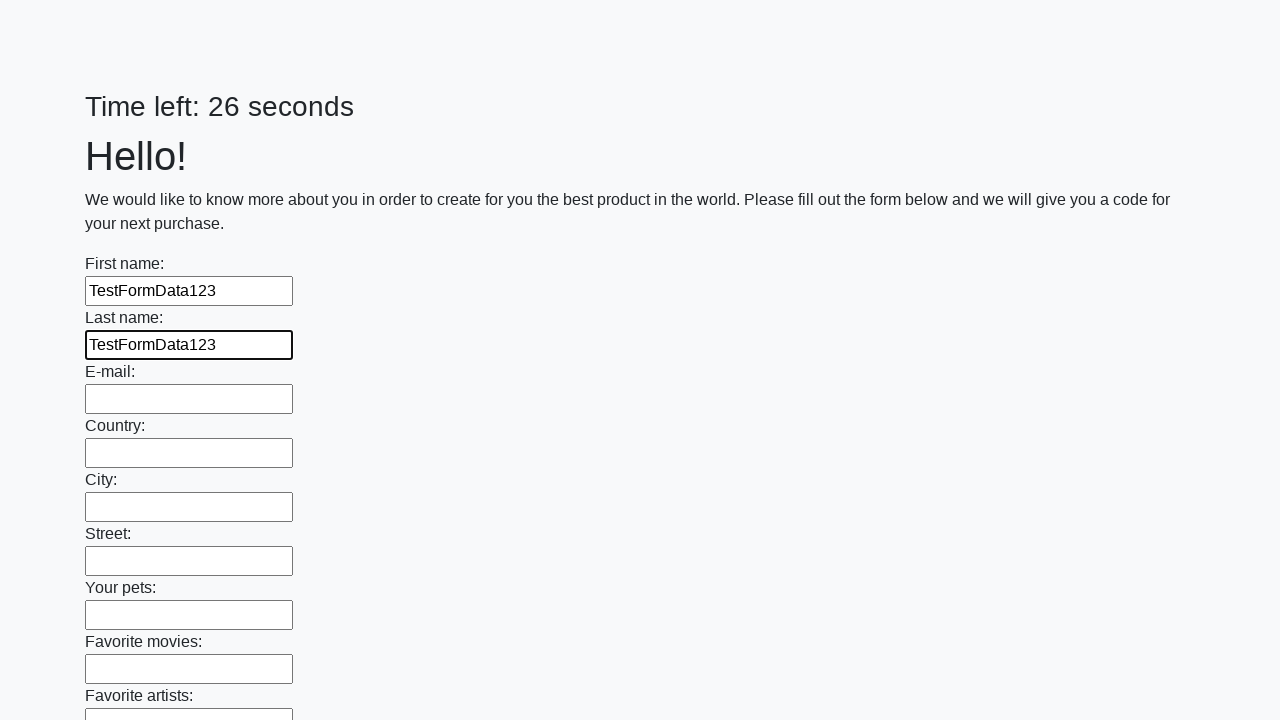

Filled input field with 'TestFormData123' on input >> nth=2
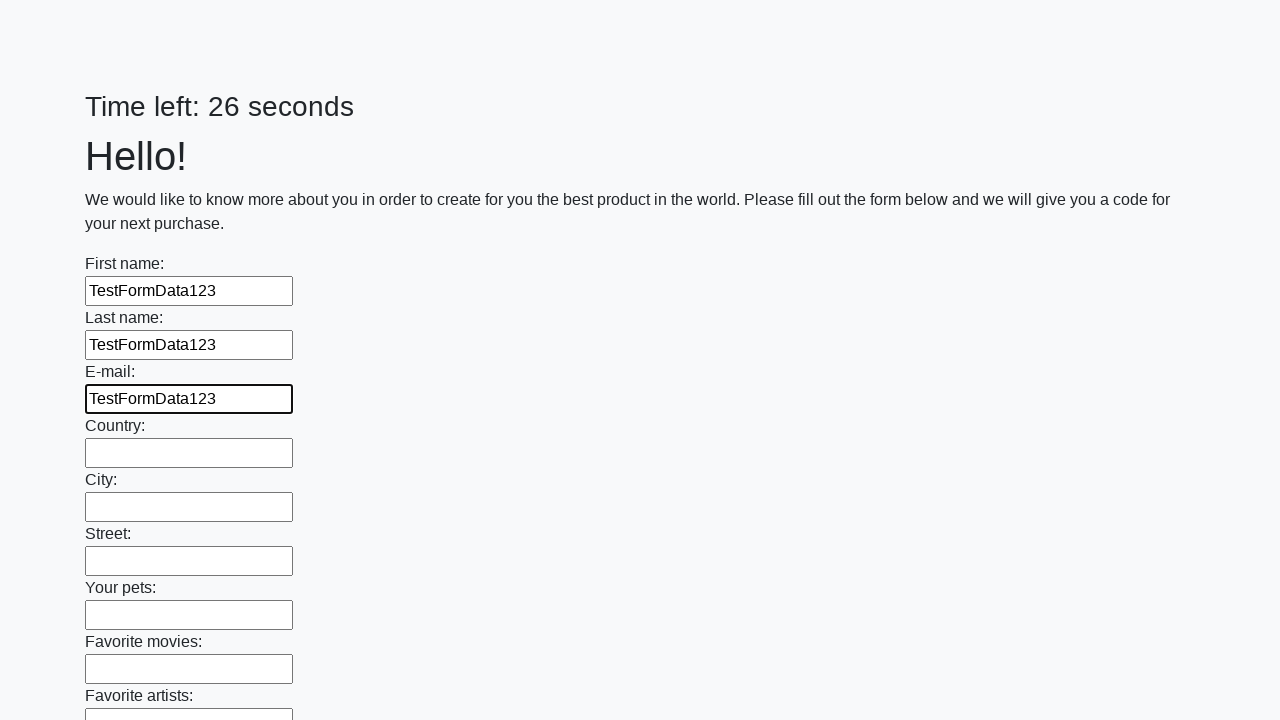

Filled input field with 'TestFormData123' on input >> nth=3
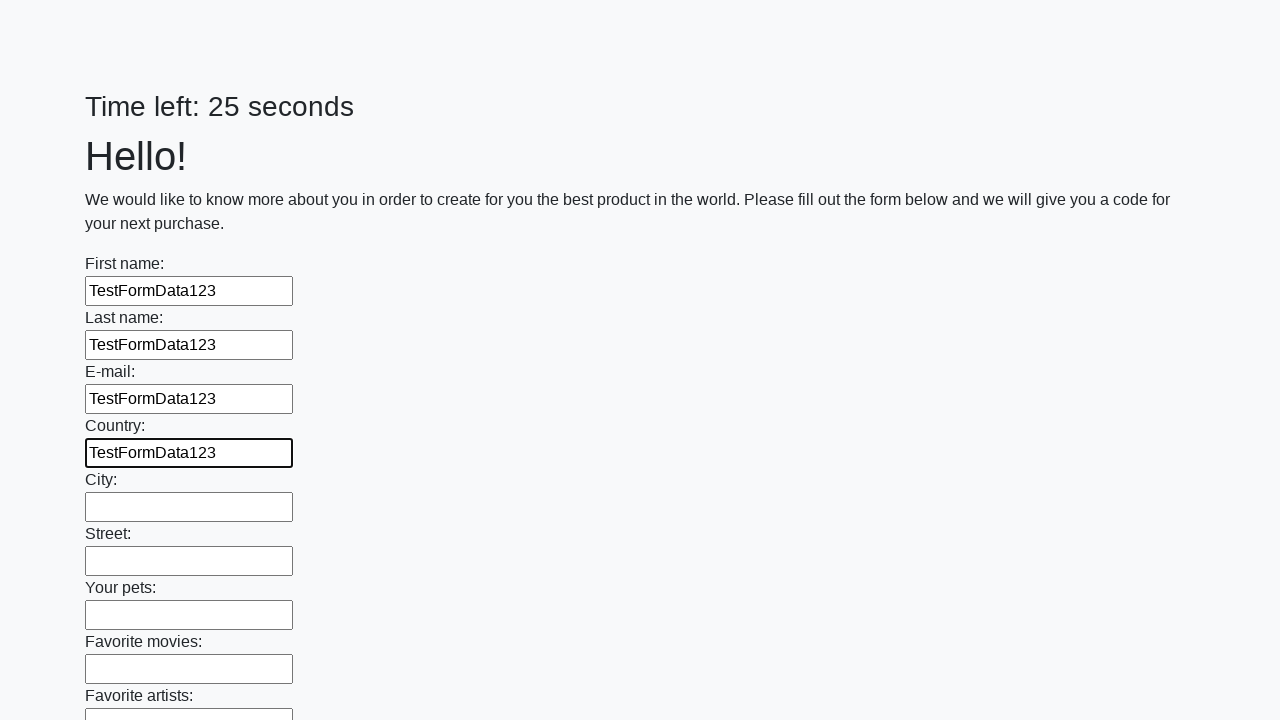

Filled input field with 'TestFormData123' on input >> nth=4
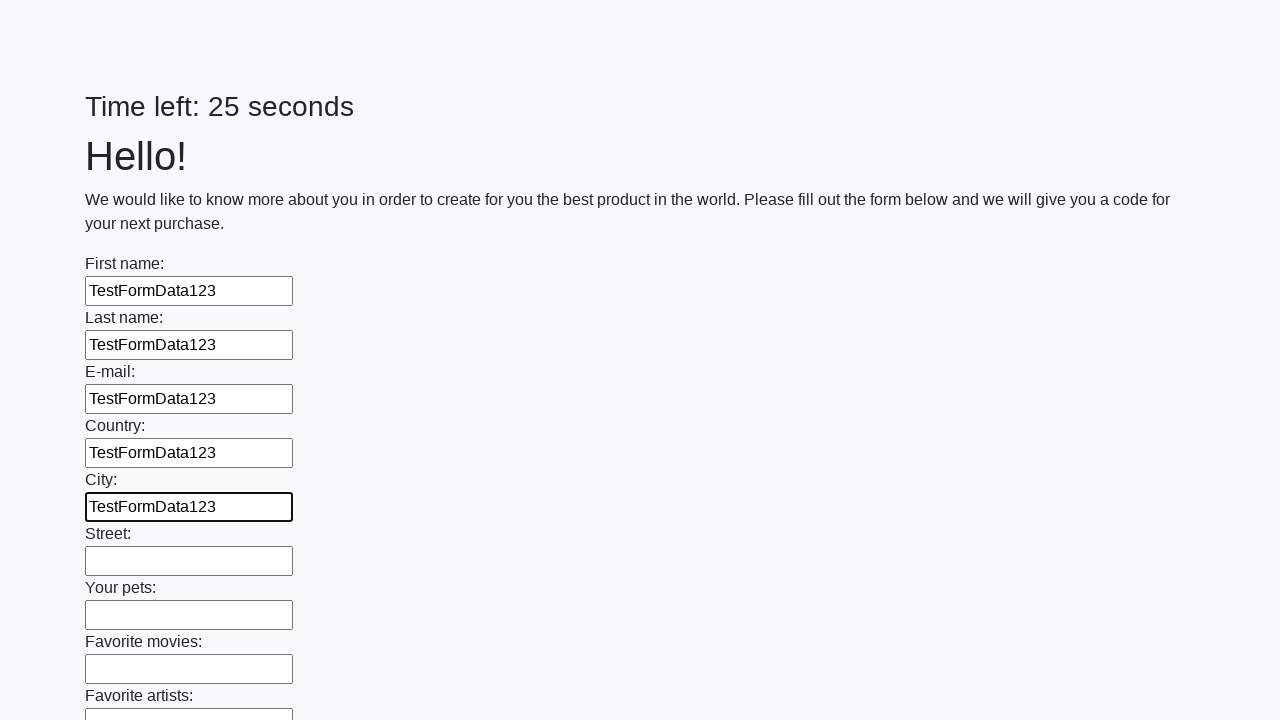

Filled input field with 'TestFormData123' on input >> nth=5
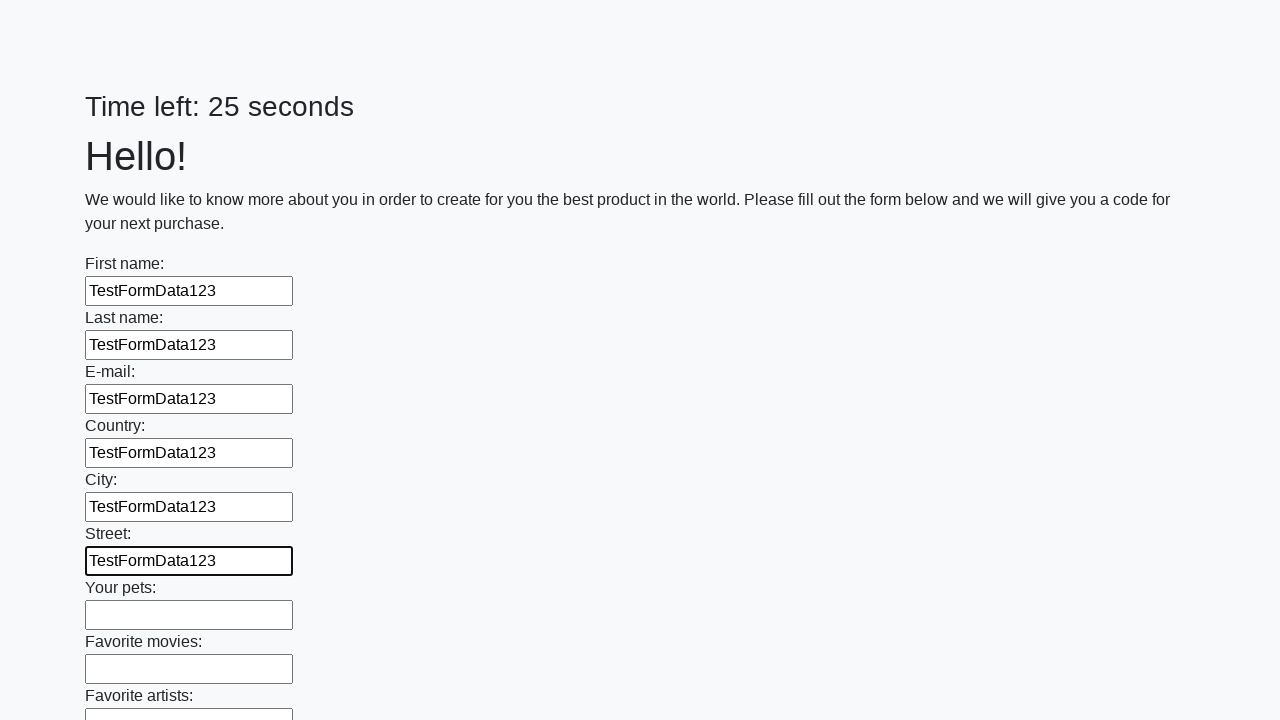

Filled input field with 'TestFormData123' on input >> nth=6
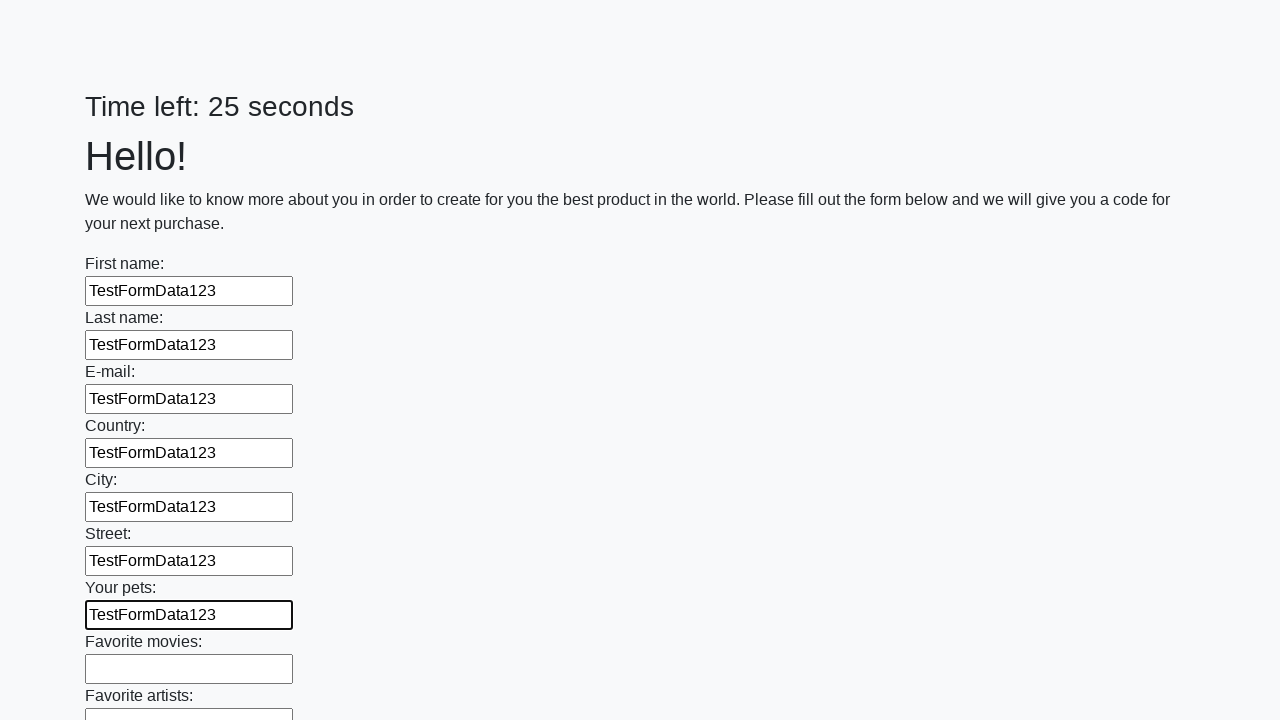

Filled input field with 'TestFormData123' on input >> nth=7
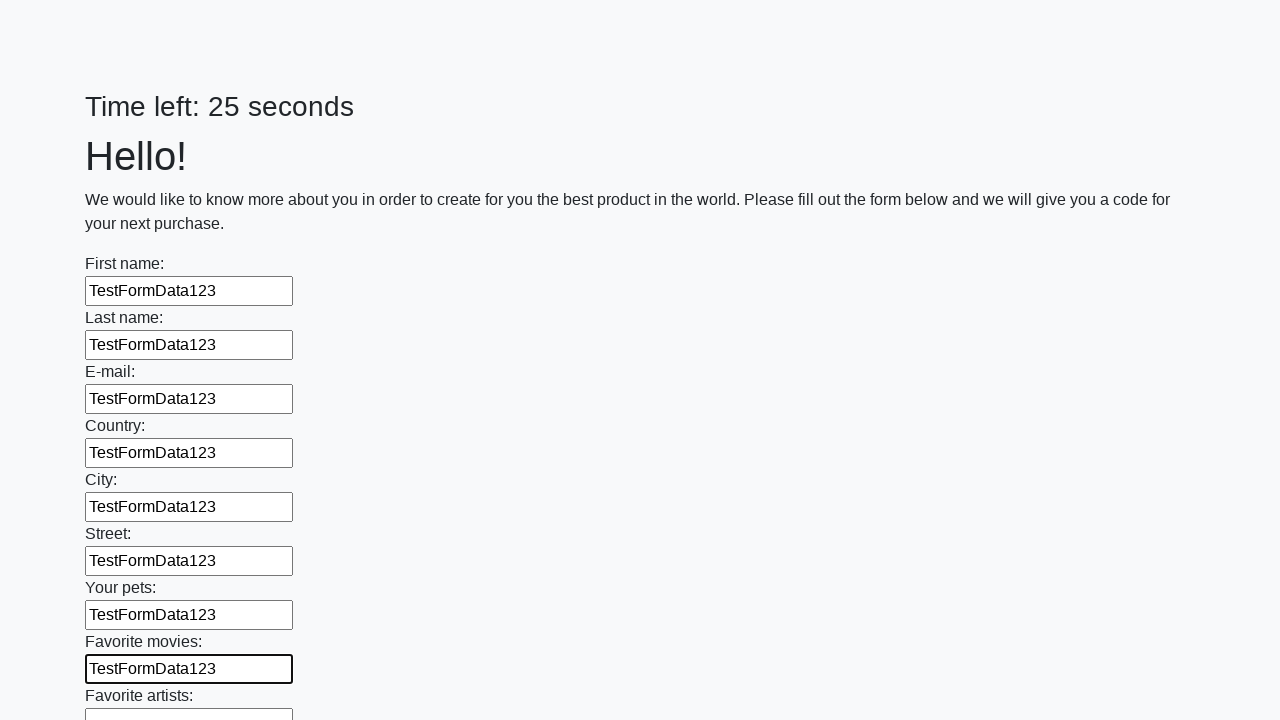

Filled input field with 'TestFormData123' on input >> nth=8
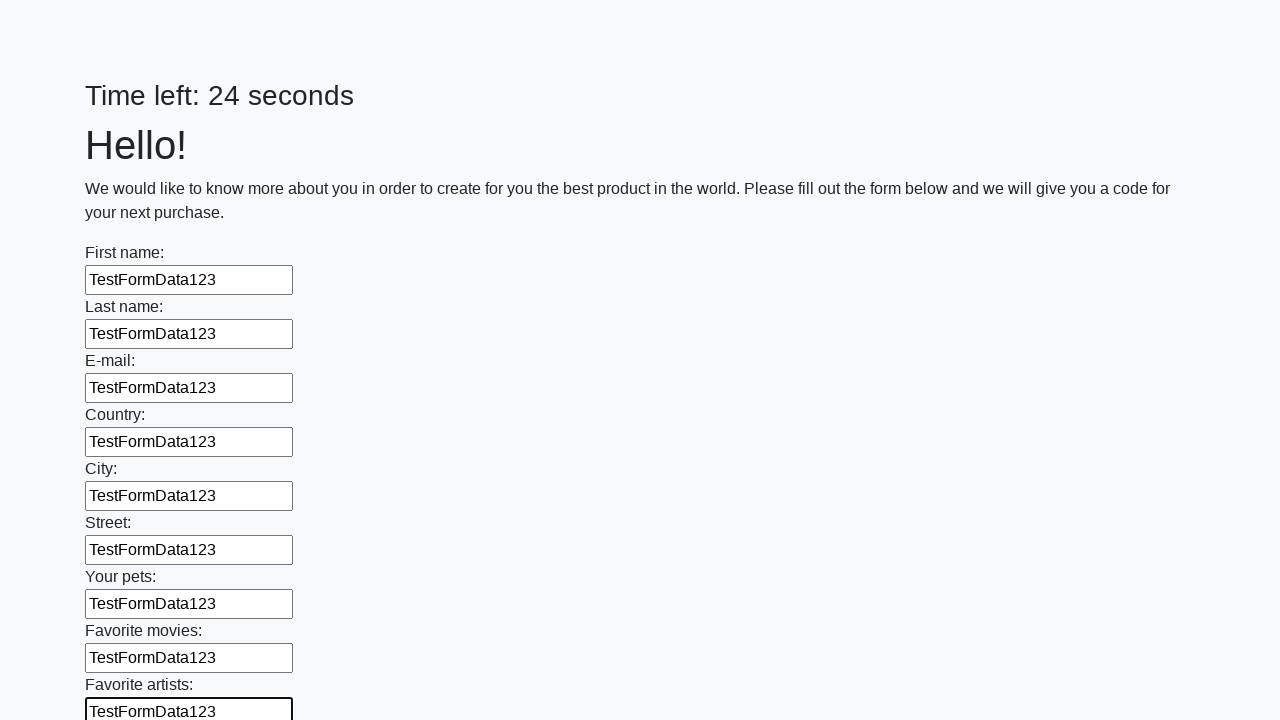

Filled input field with 'TestFormData123' on input >> nth=9
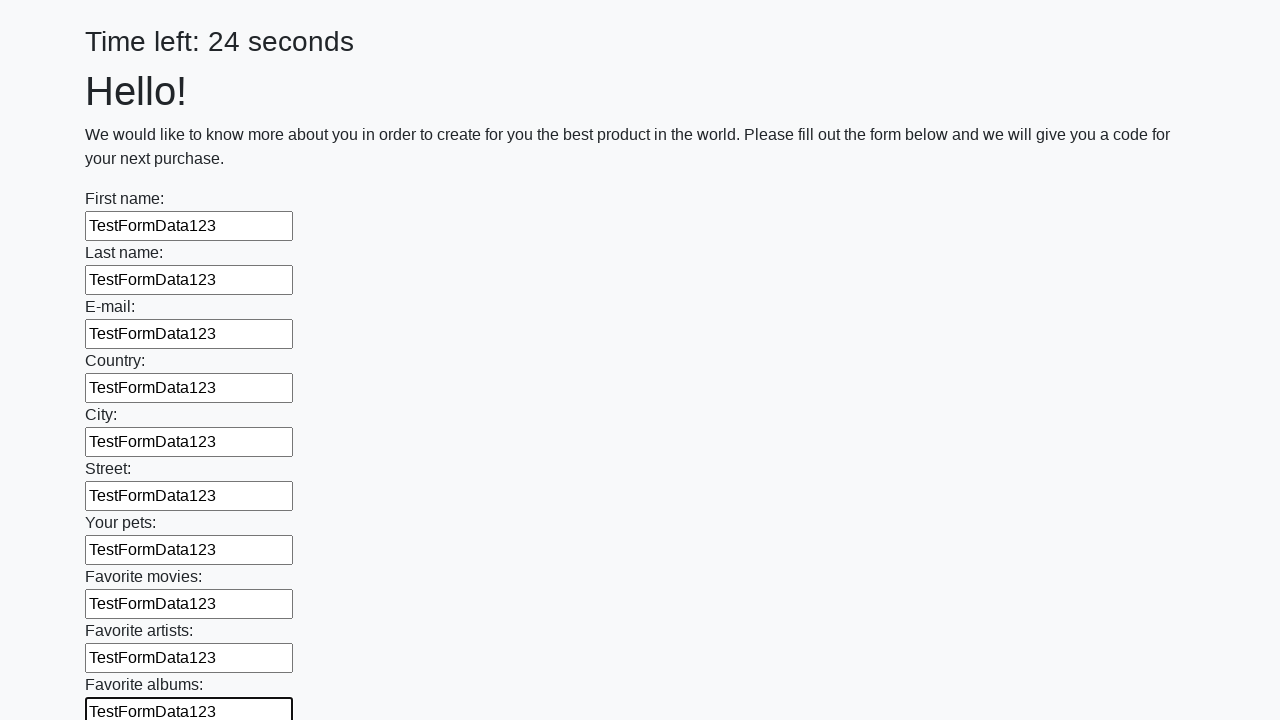

Filled input field with 'TestFormData123' on input >> nth=10
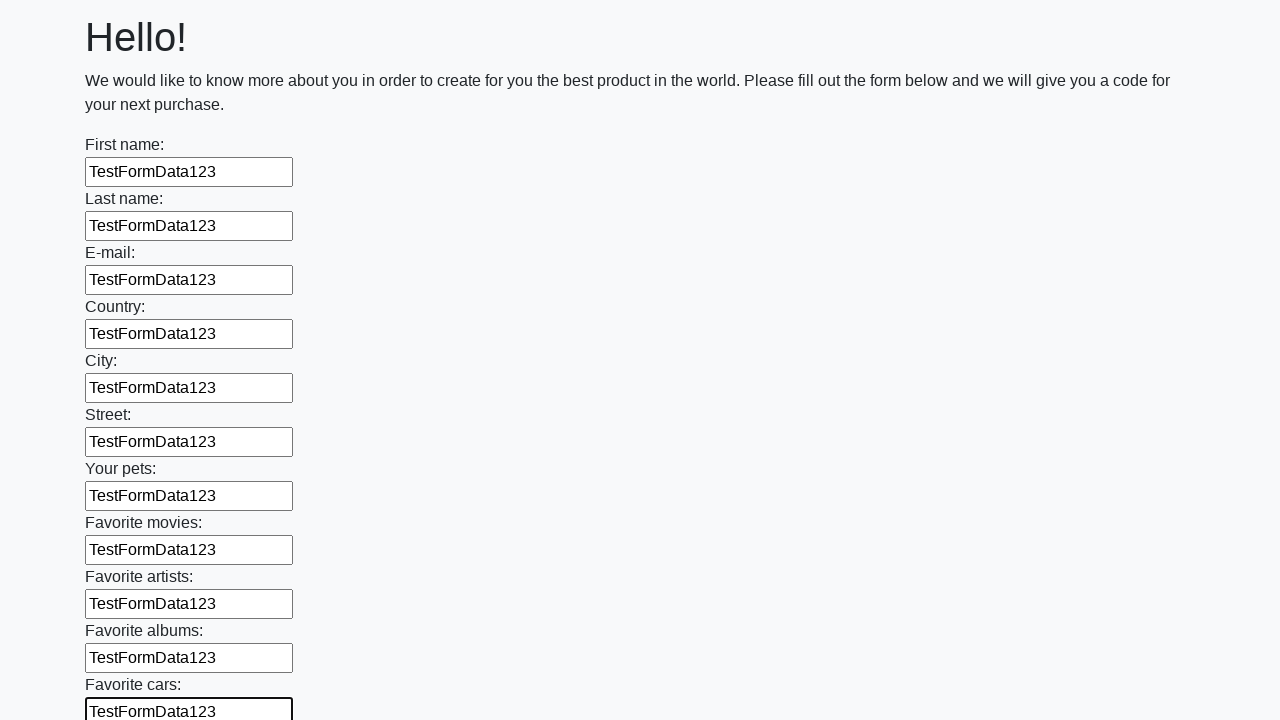

Filled input field with 'TestFormData123' on input >> nth=11
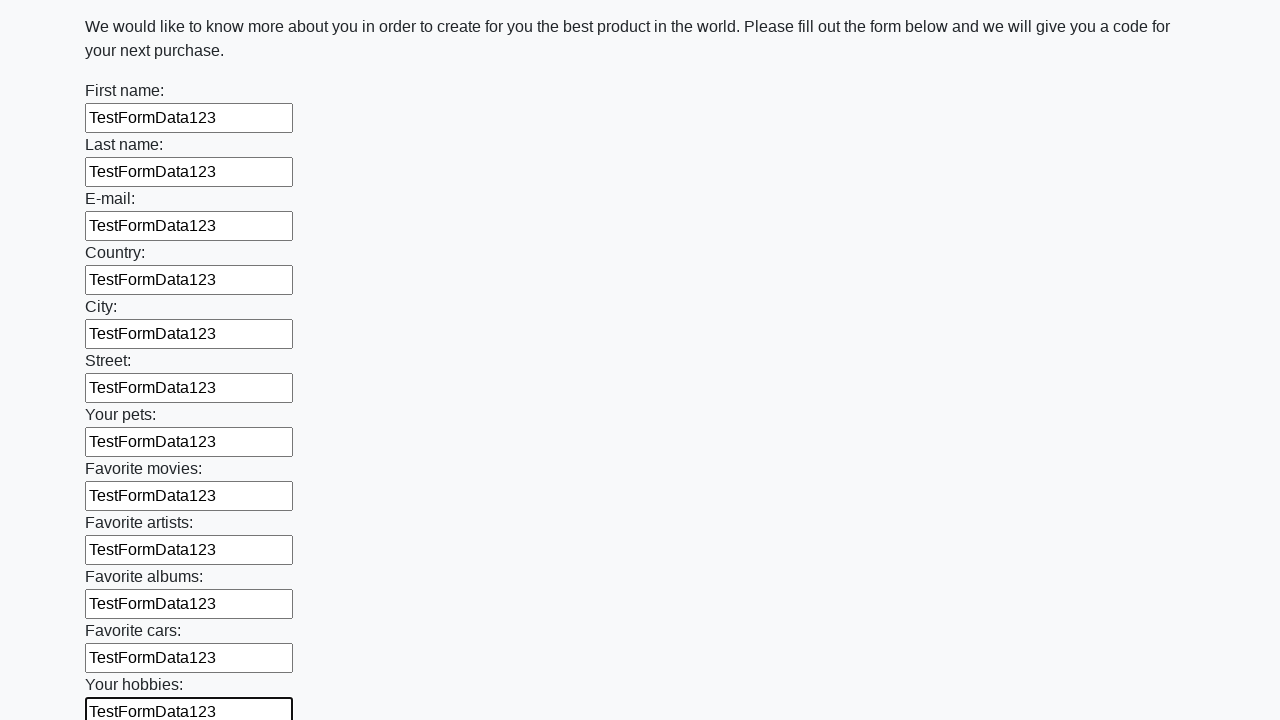

Filled input field with 'TestFormData123' on input >> nth=12
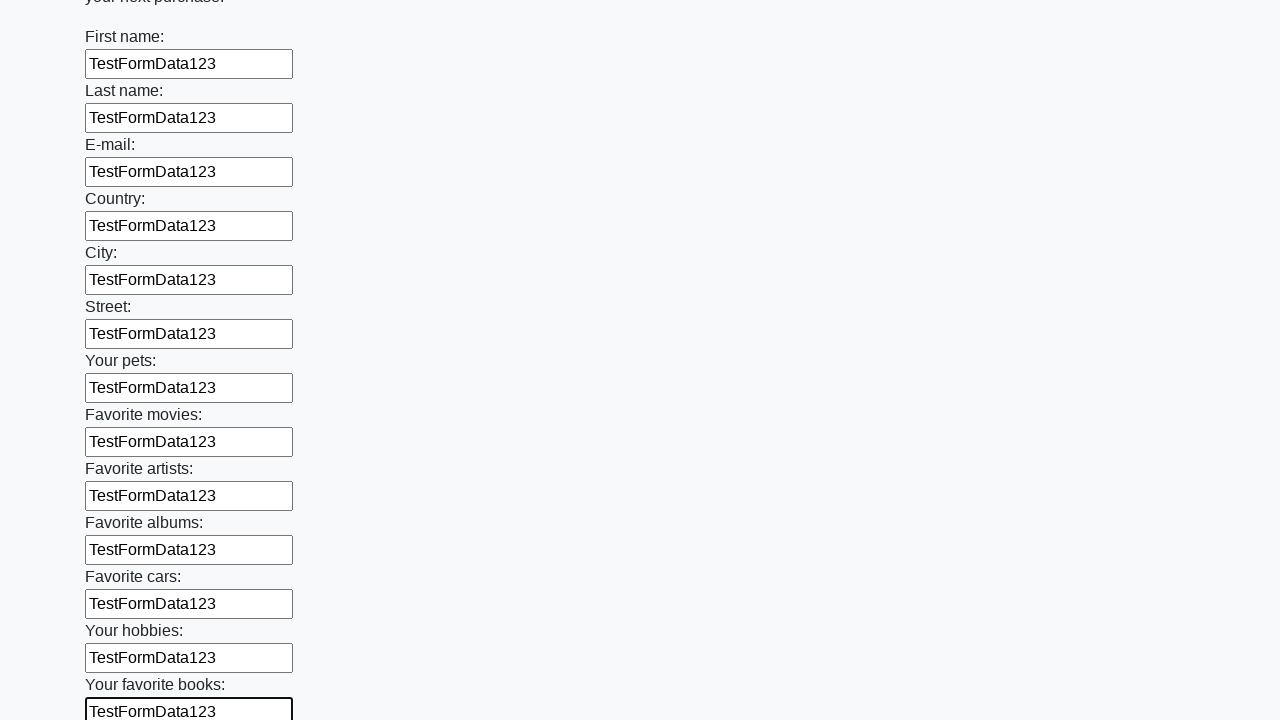

Filled input field with 'TestFormData123' on input >> nth=13
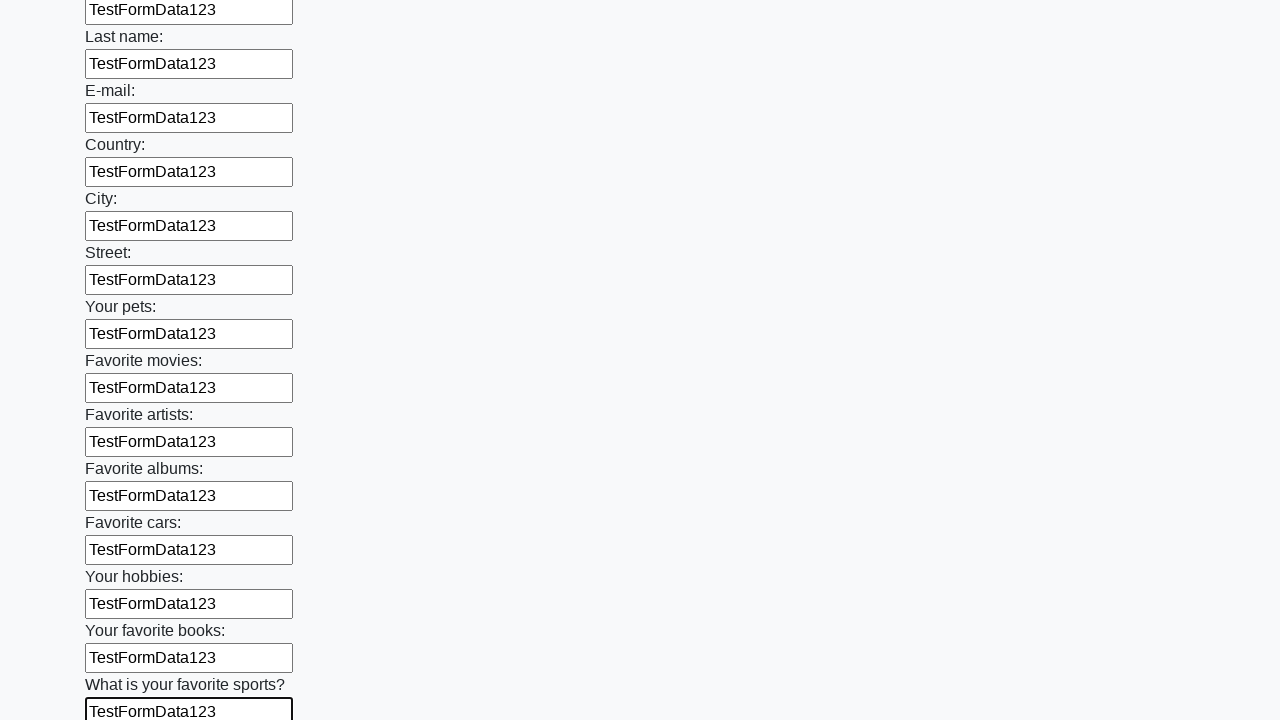

Filled input field with 'TestFormData123' on input >> nth=14
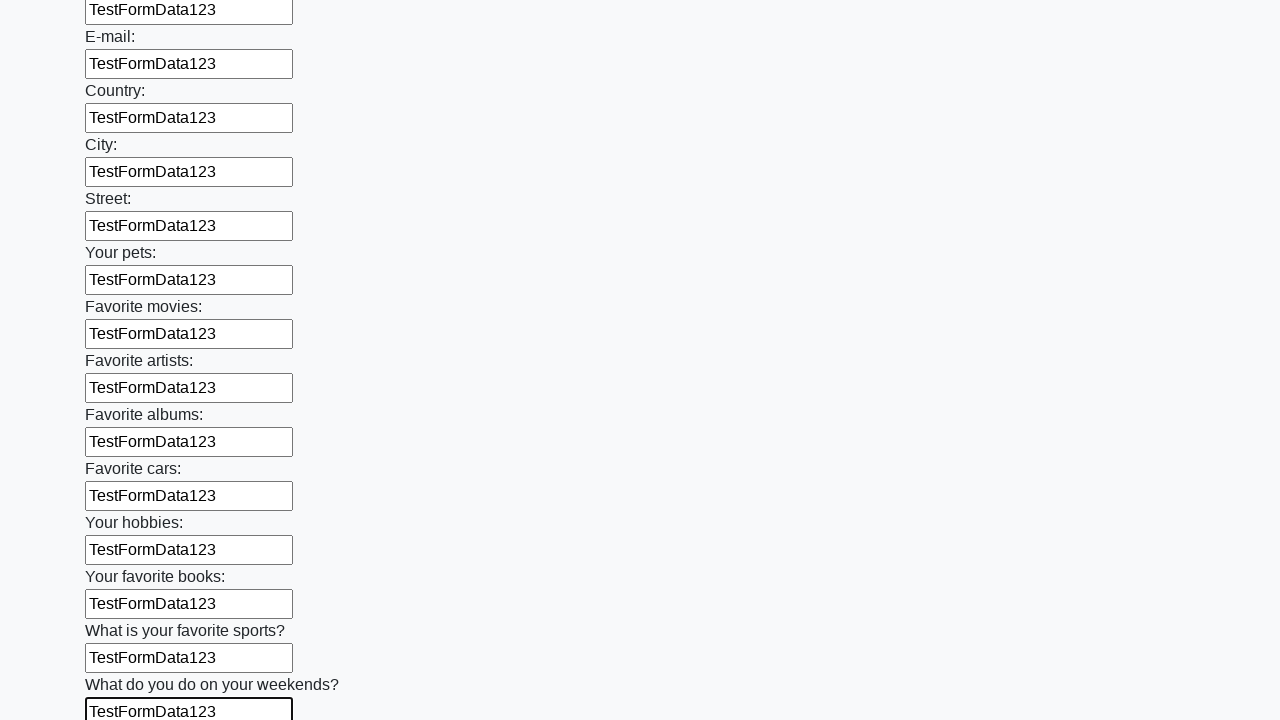

Filled input field with 'TestFormData123' on input >> nth=15
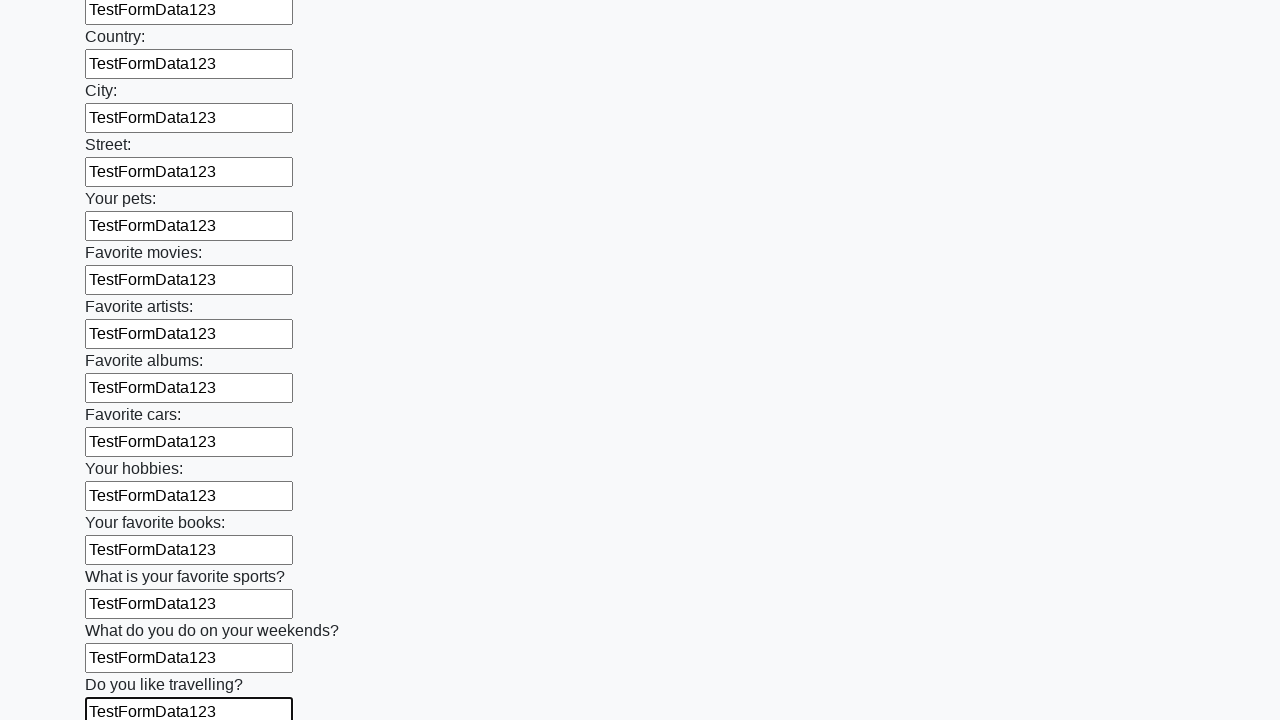

Filled input field with 'TestFormData123' on input >> nth=16
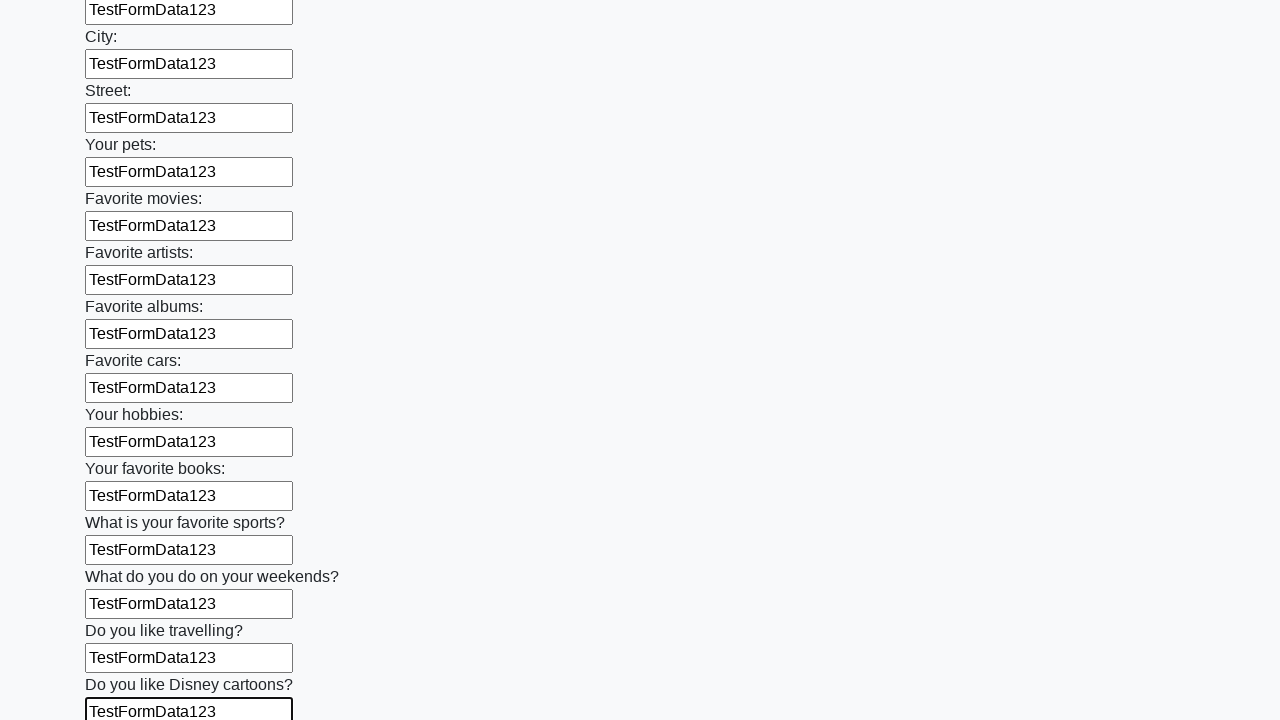

Filled input field with 'TestFormData123' on input >> nth=17
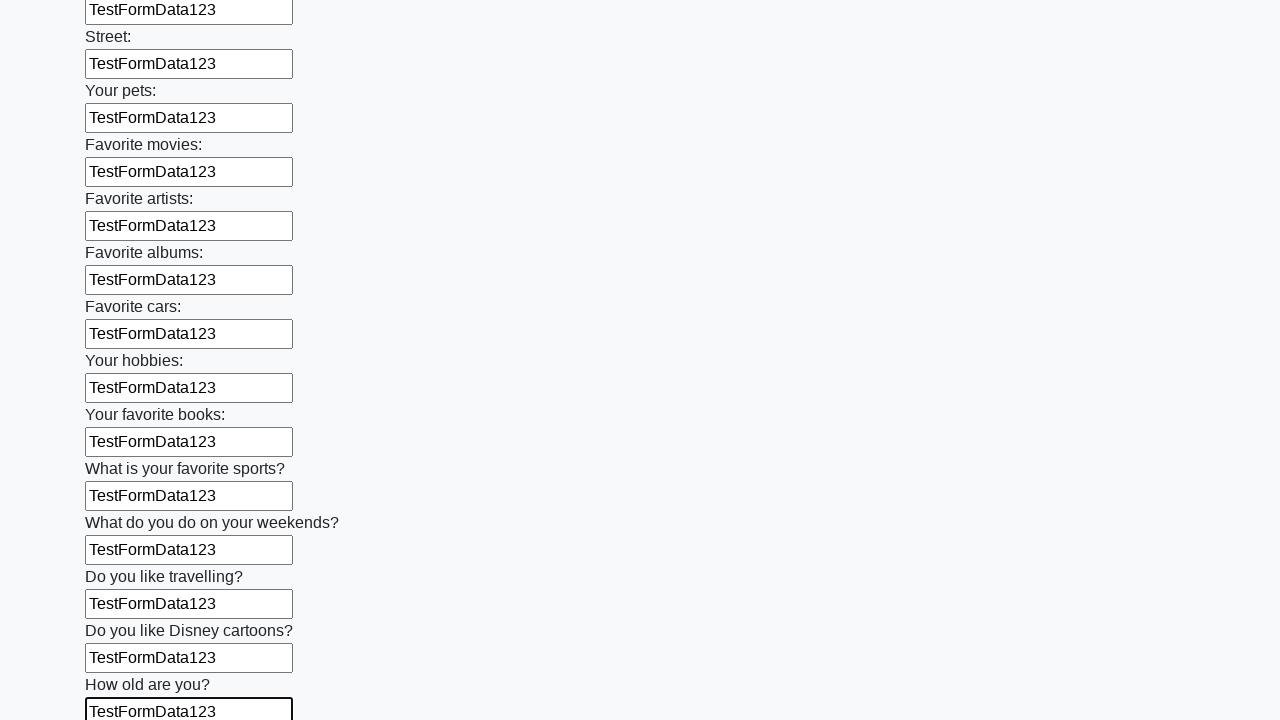

Filled input field with 'TestFormData123' on input >> nth=18
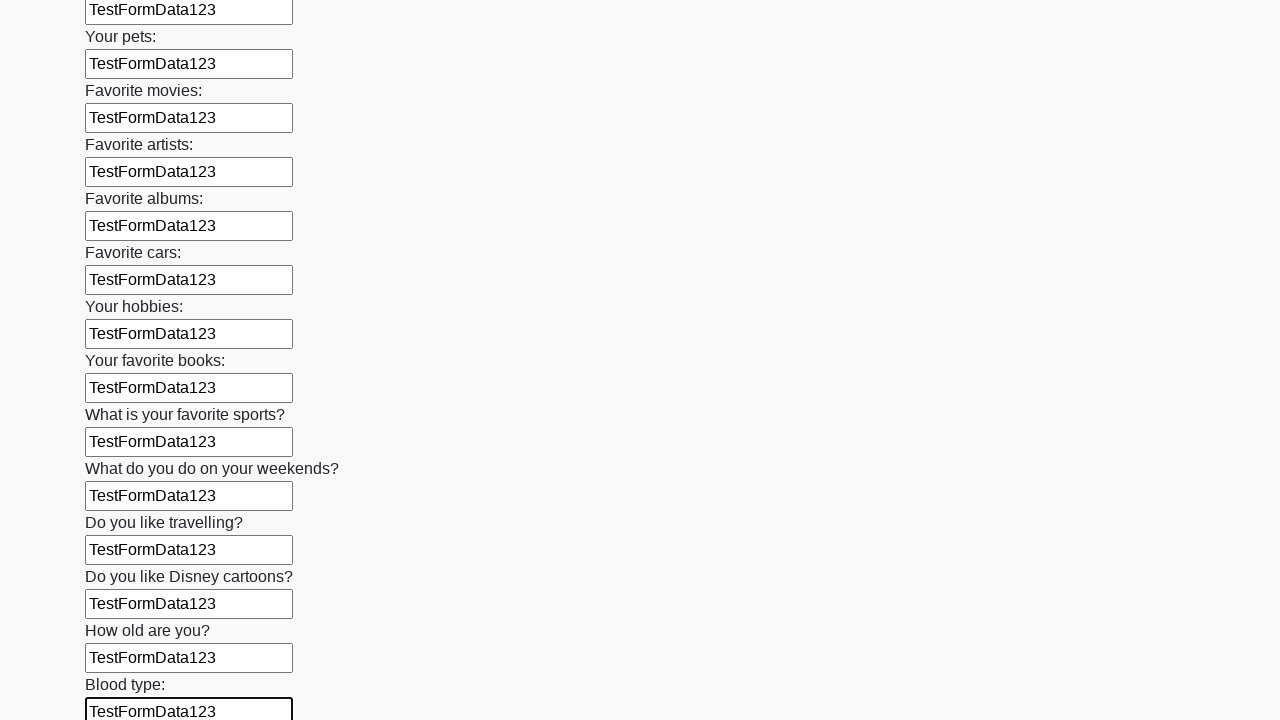

Filled input field with 'TestFormData123' on input >> nth=19
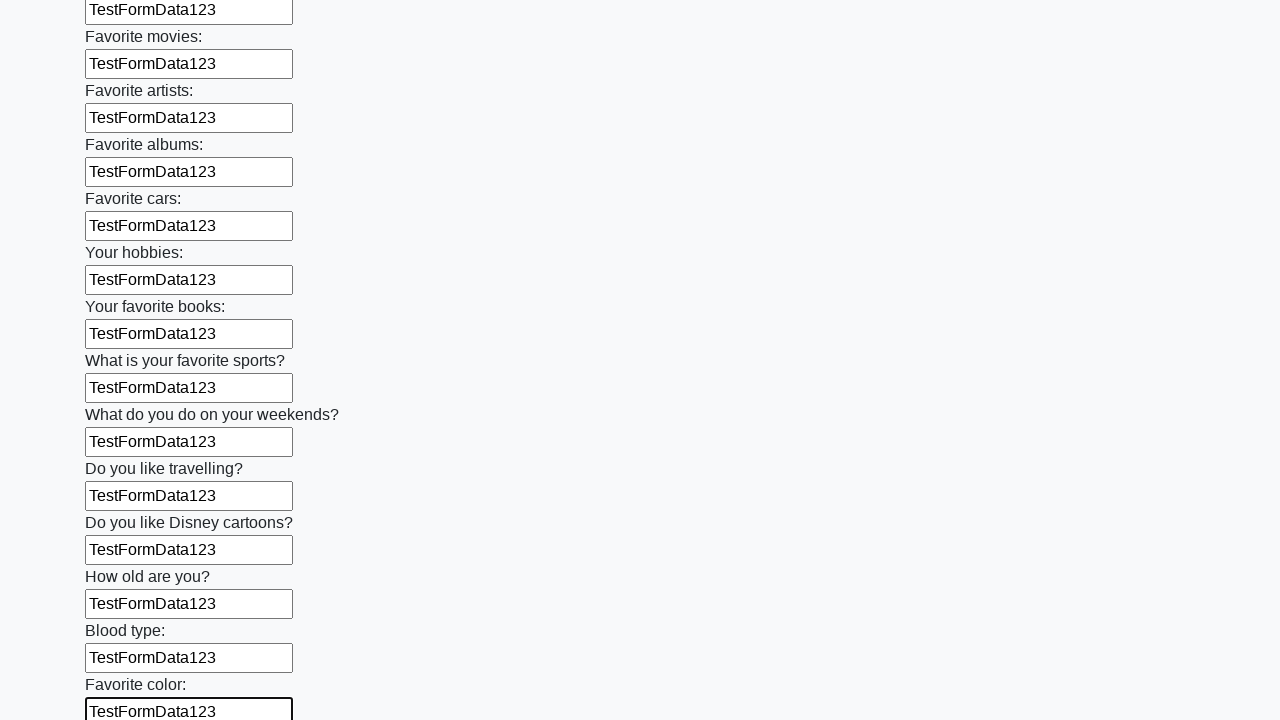

Filled input field with 'TestFormData123' on input >> nth=20
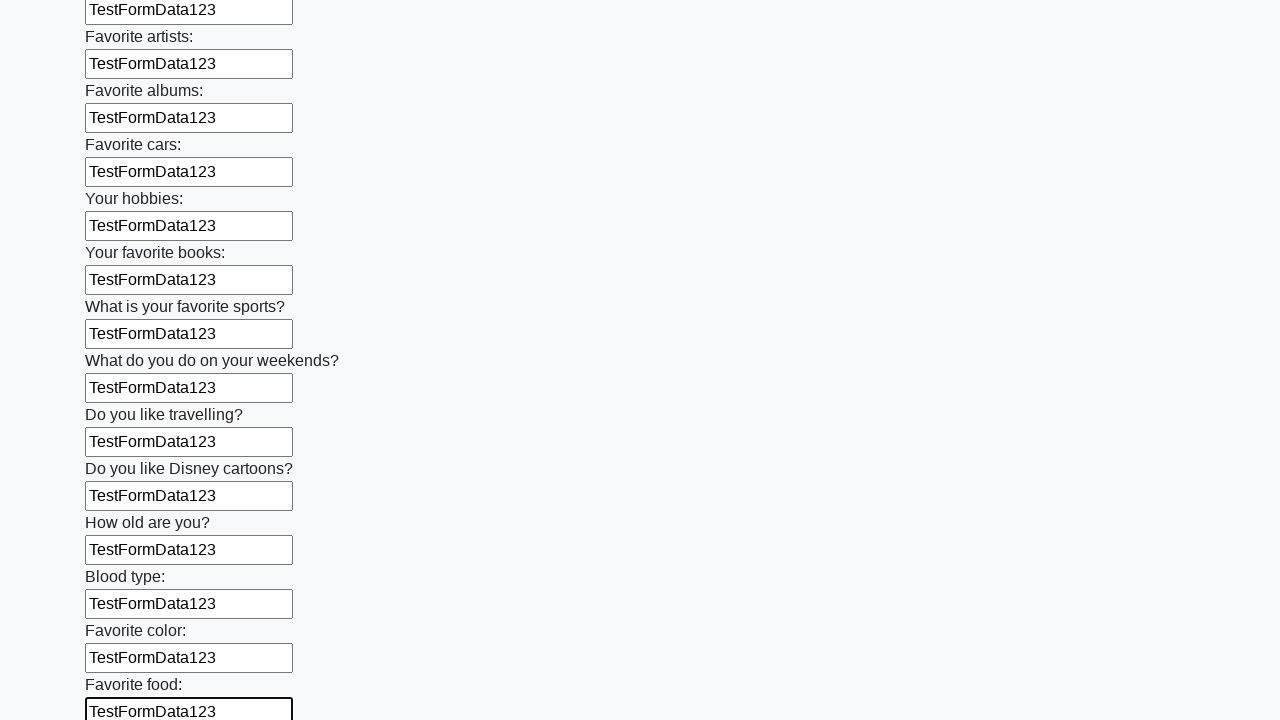

Filled input field with 'TestFormData123' on input >> nth=21
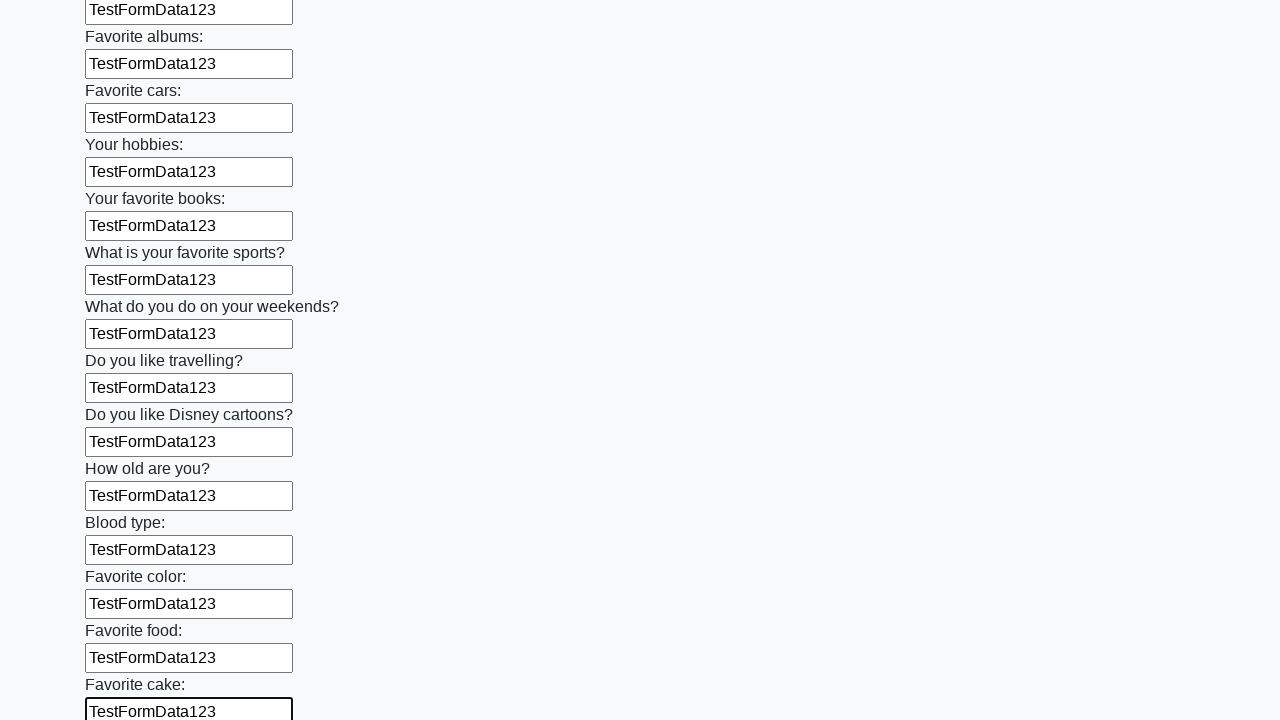

Filled input field with 'TestFormData123' on input >> nth=22
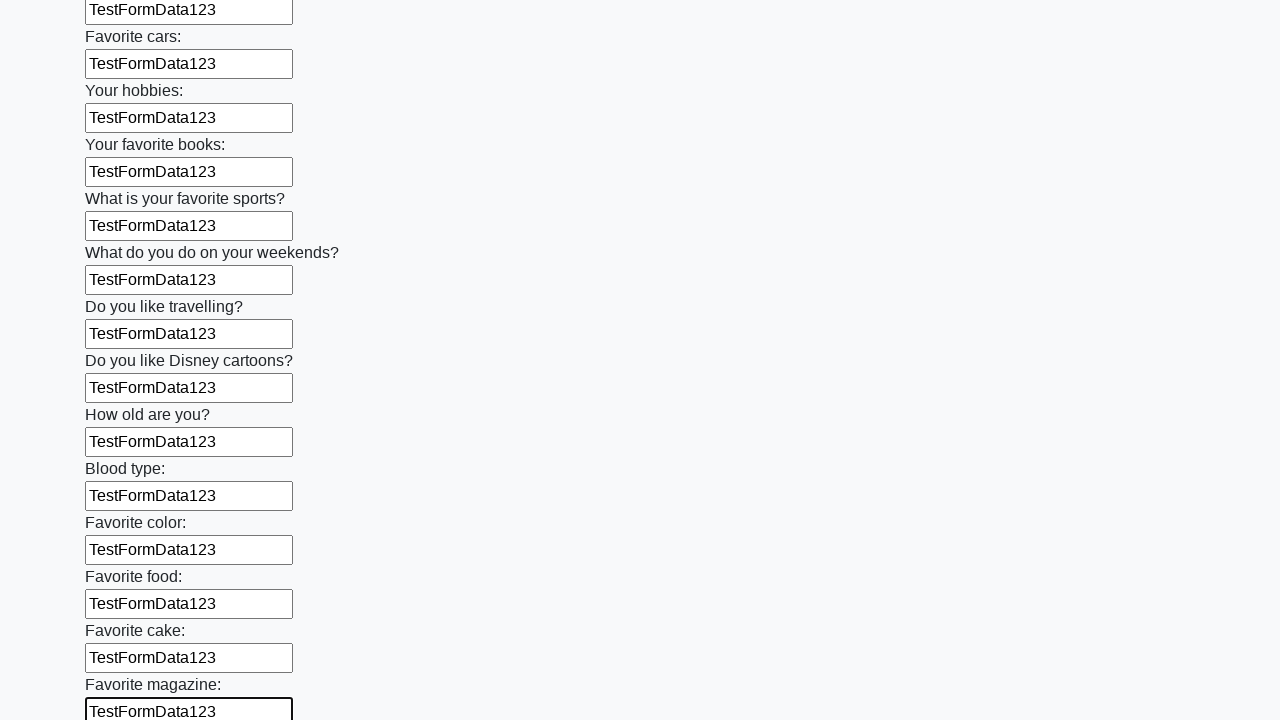

Filled input field with 'TestFormData123' on input >> nth=23
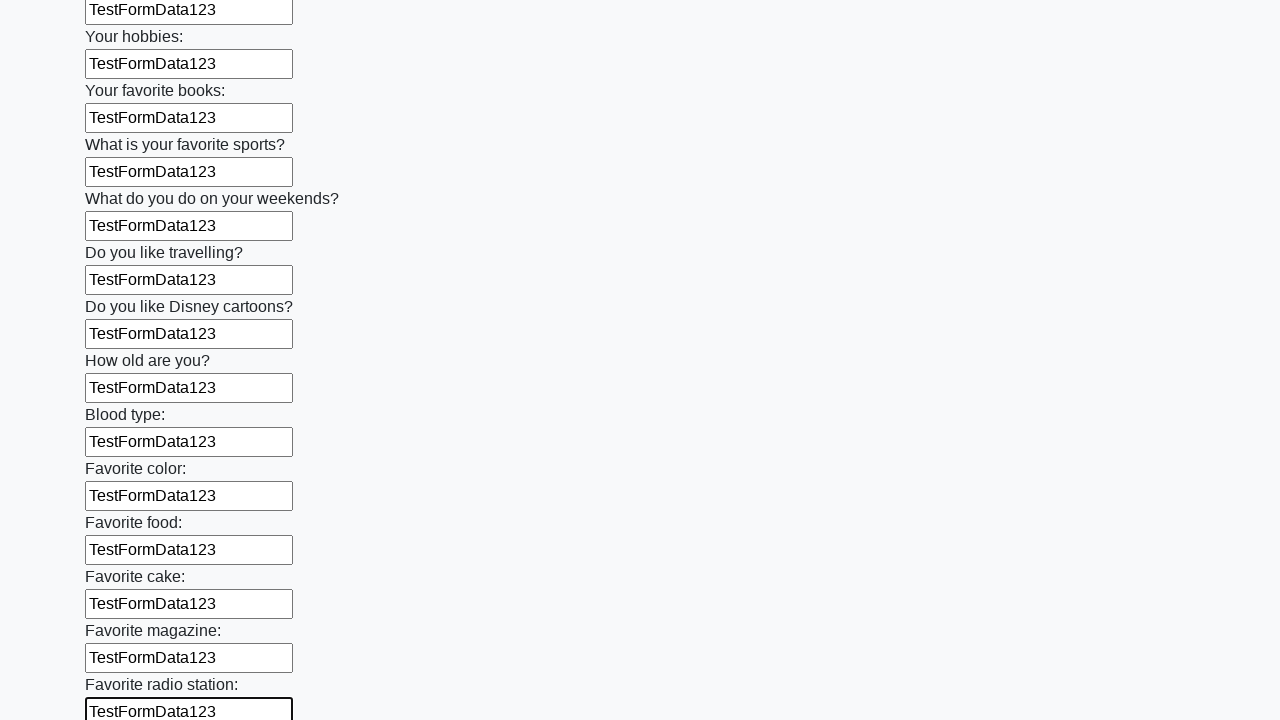

Filled input field with 'TestFormData123' on input >> nth=24
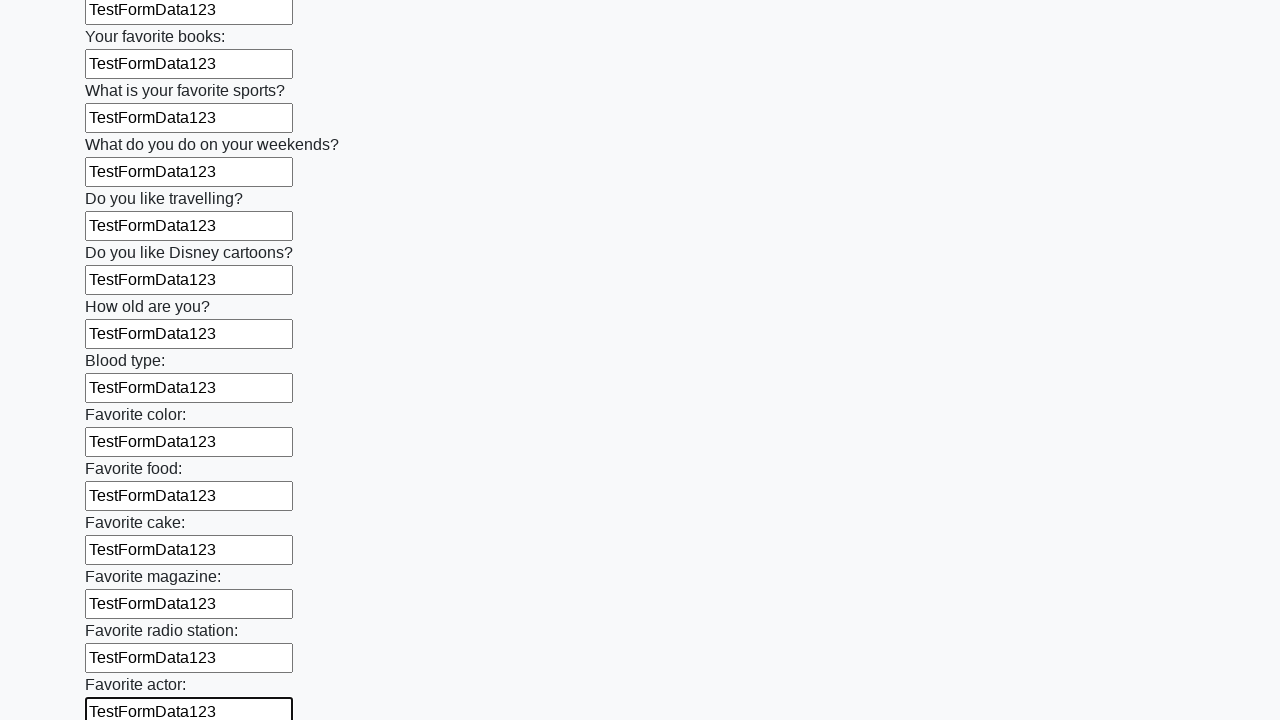

Filled input field with 'TestFormData123' on input >> nth=25
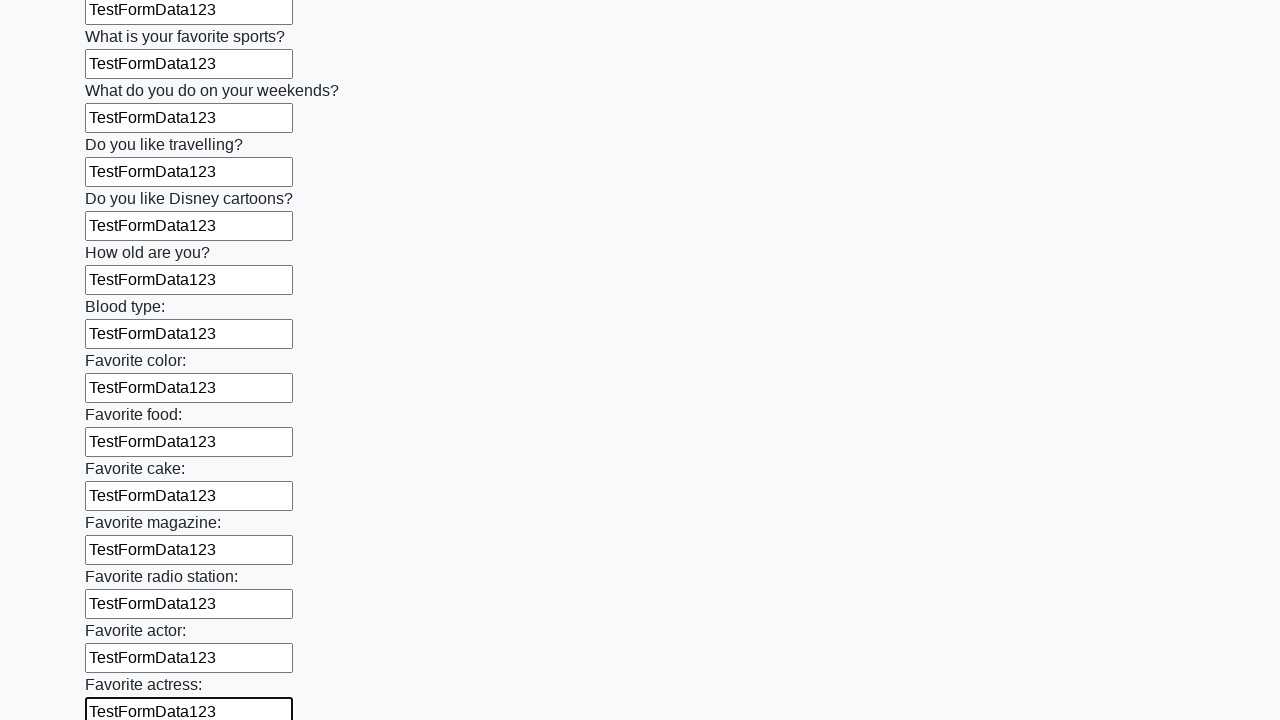

Filled input field with 'TestFormData123' on input >> nth=26
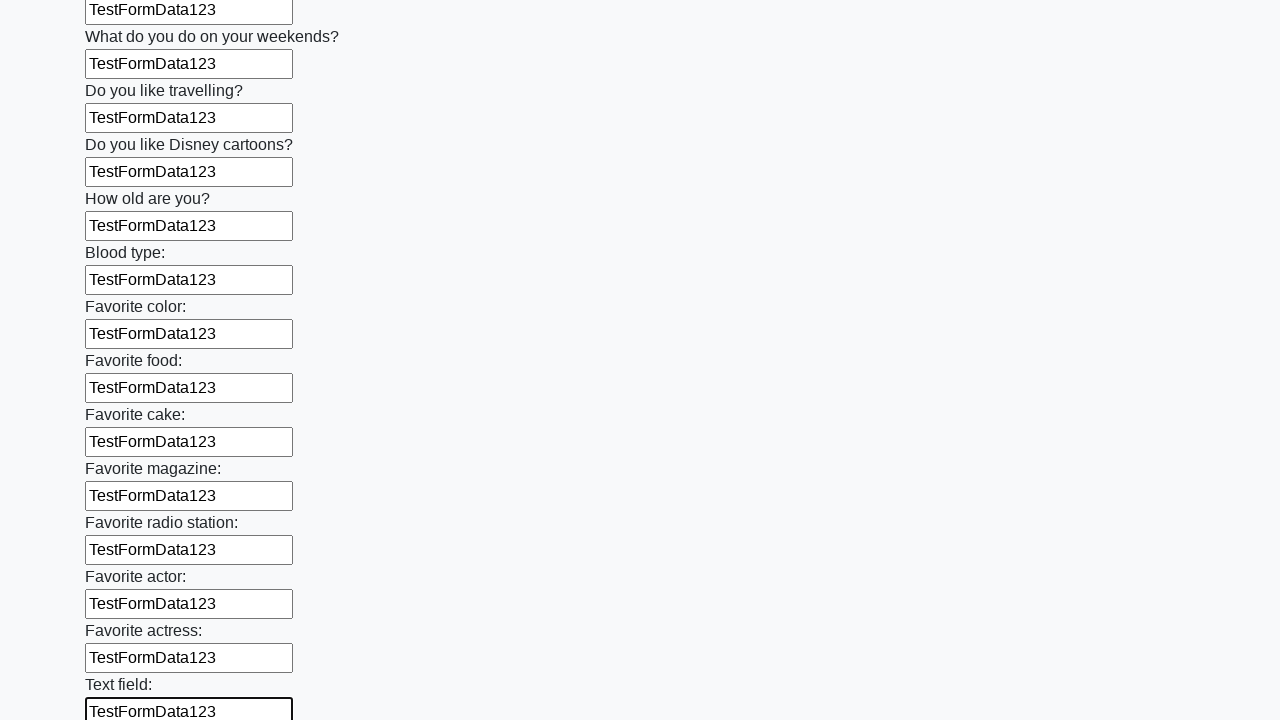

Filled input field with 'TestFormData123' on input >> nth=27
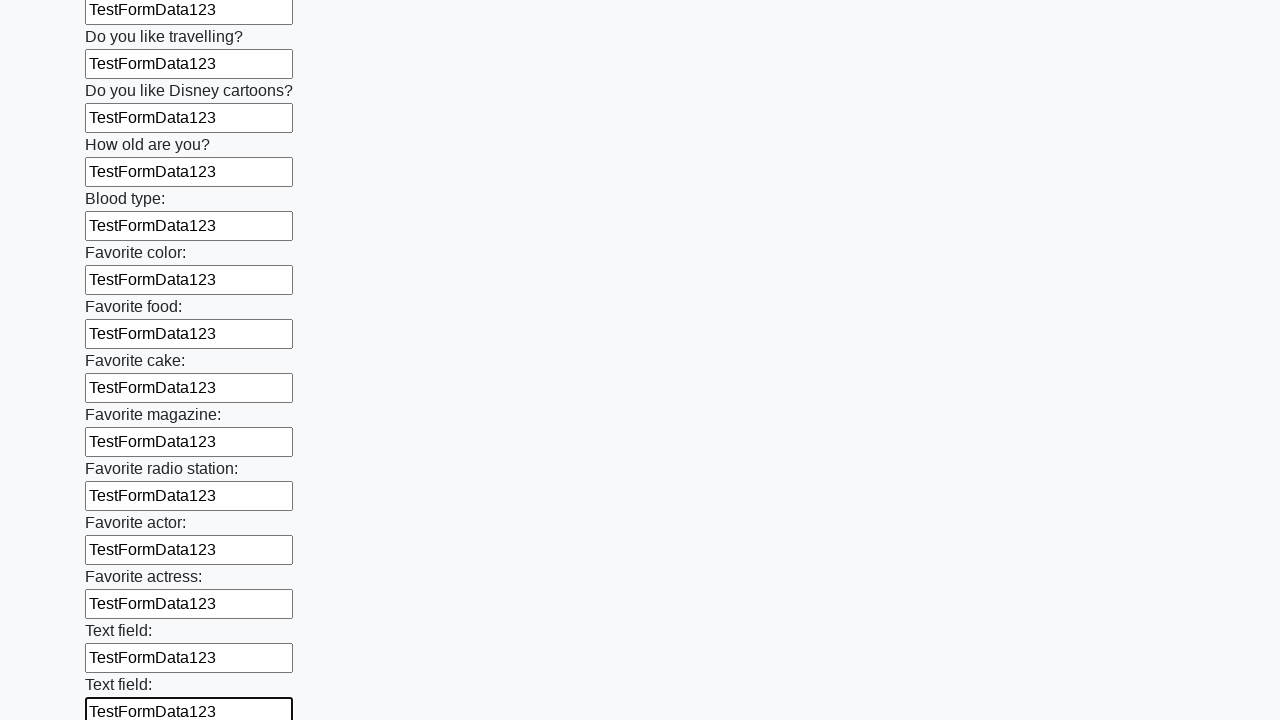

Filled input field with 'TestFormData123' on input >> nth=28
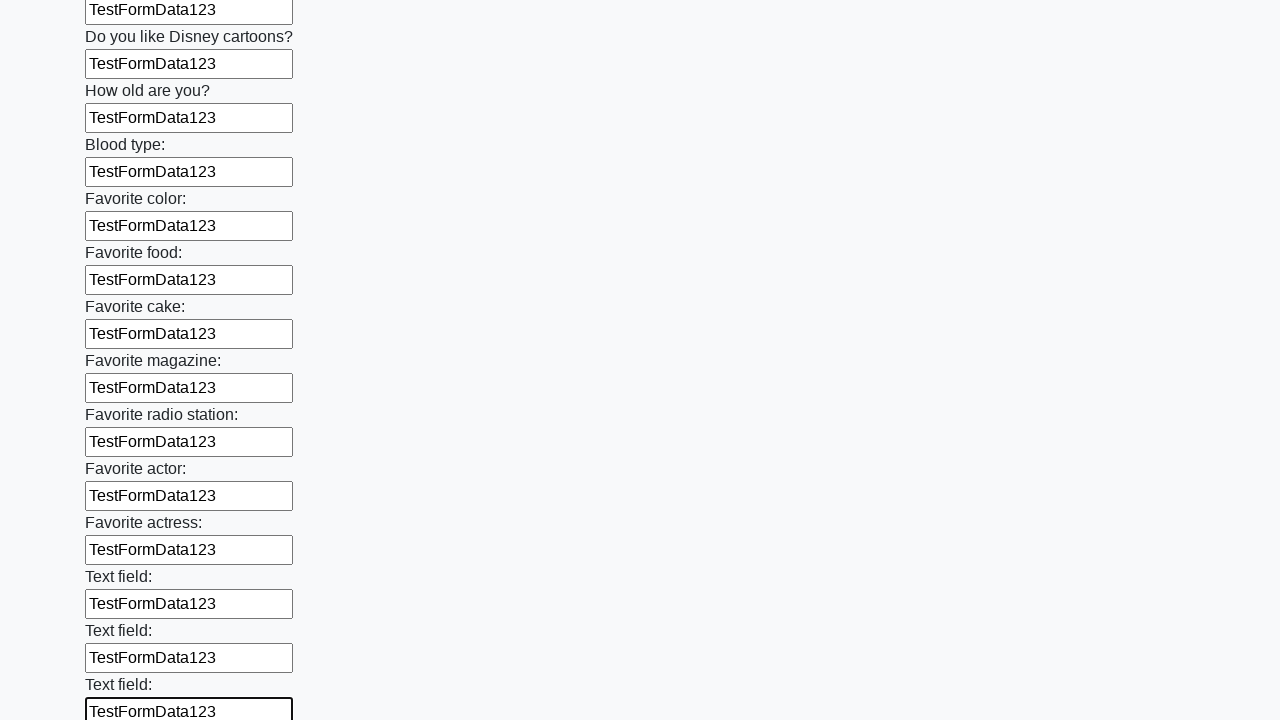

Filled input field with 'TestFormData123' on input >> nth=29
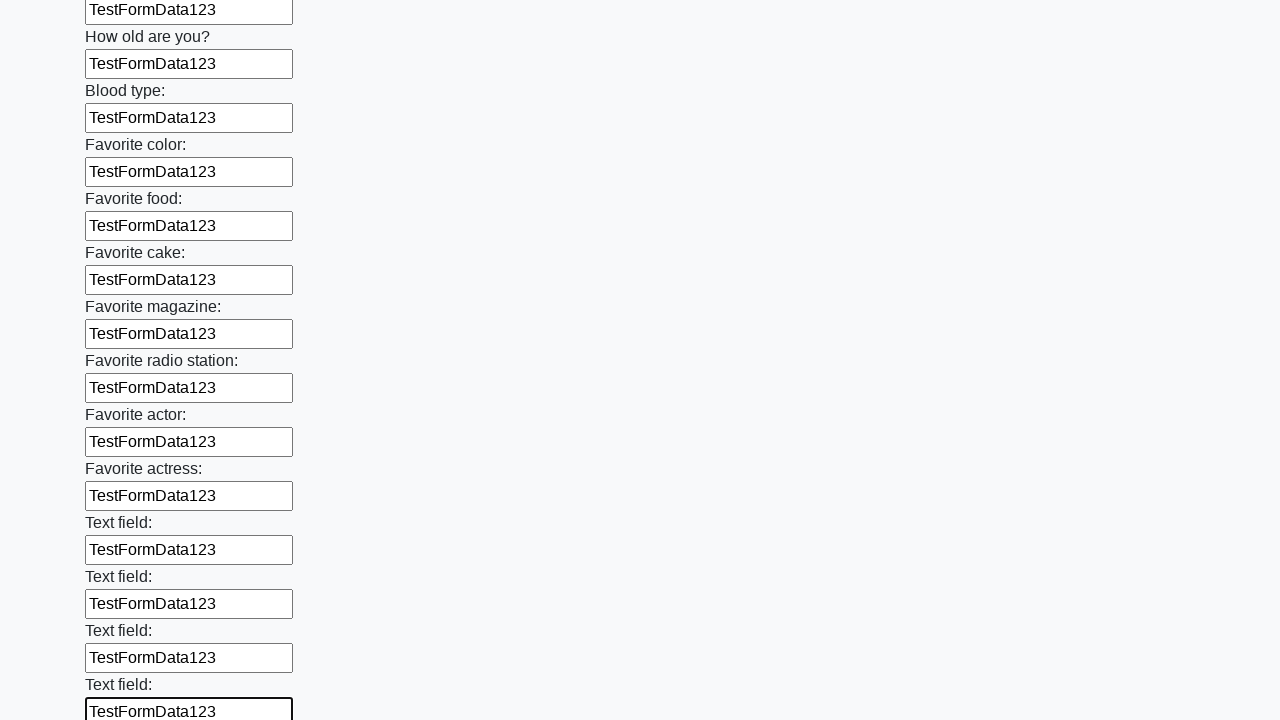

Filled input field with 'TestFormData123' on input >> nth=30
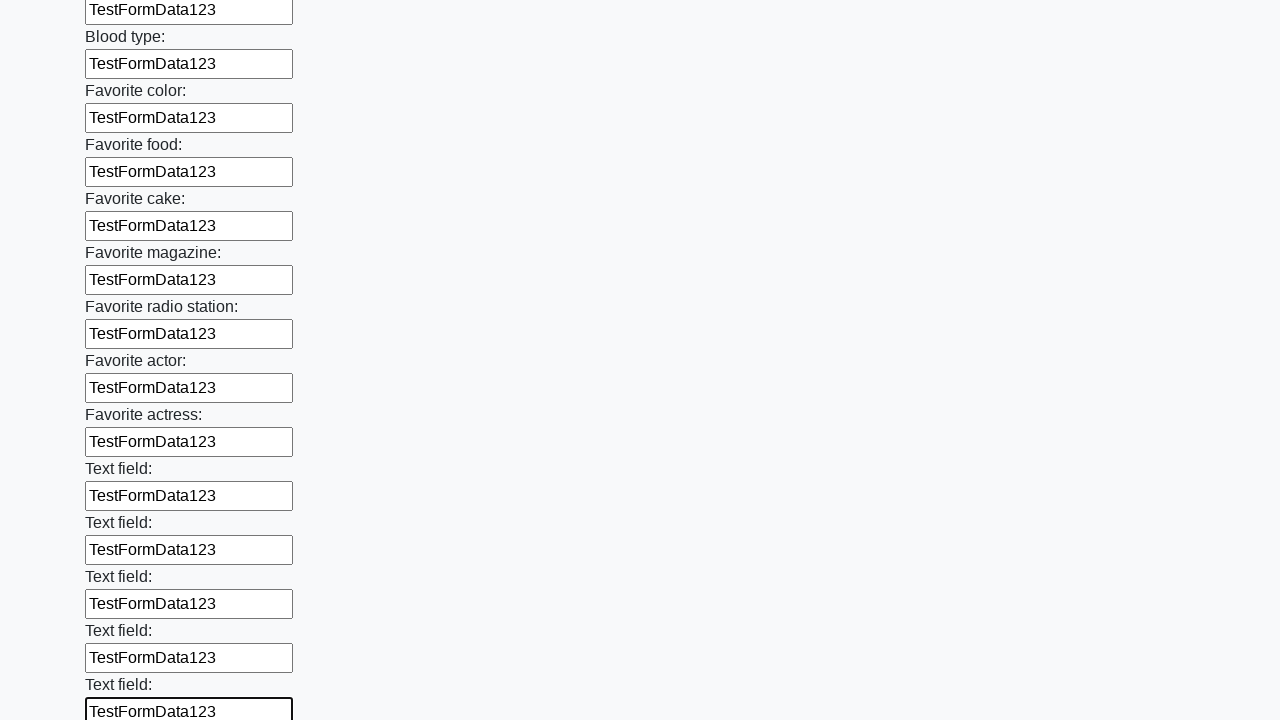

Filled input field with 'TestFormData123' on input >> nth=31
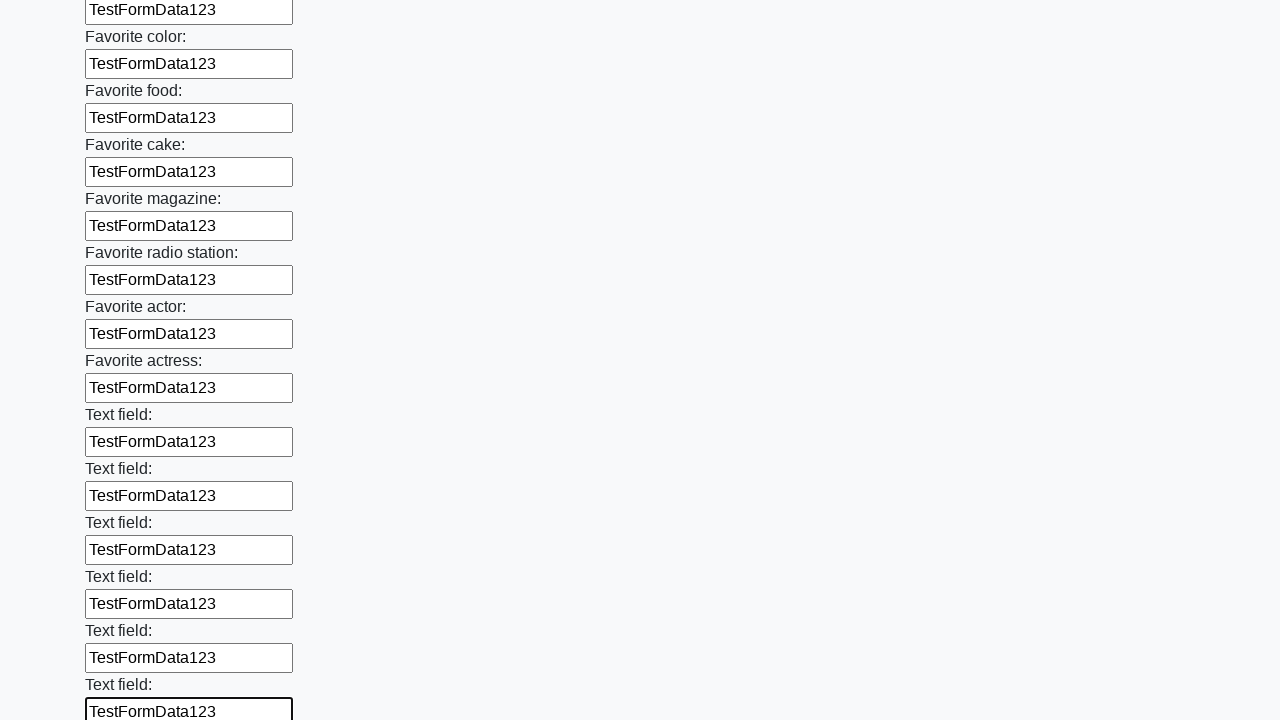

Filled input field with 'TestFormData123' on input >> nth=32
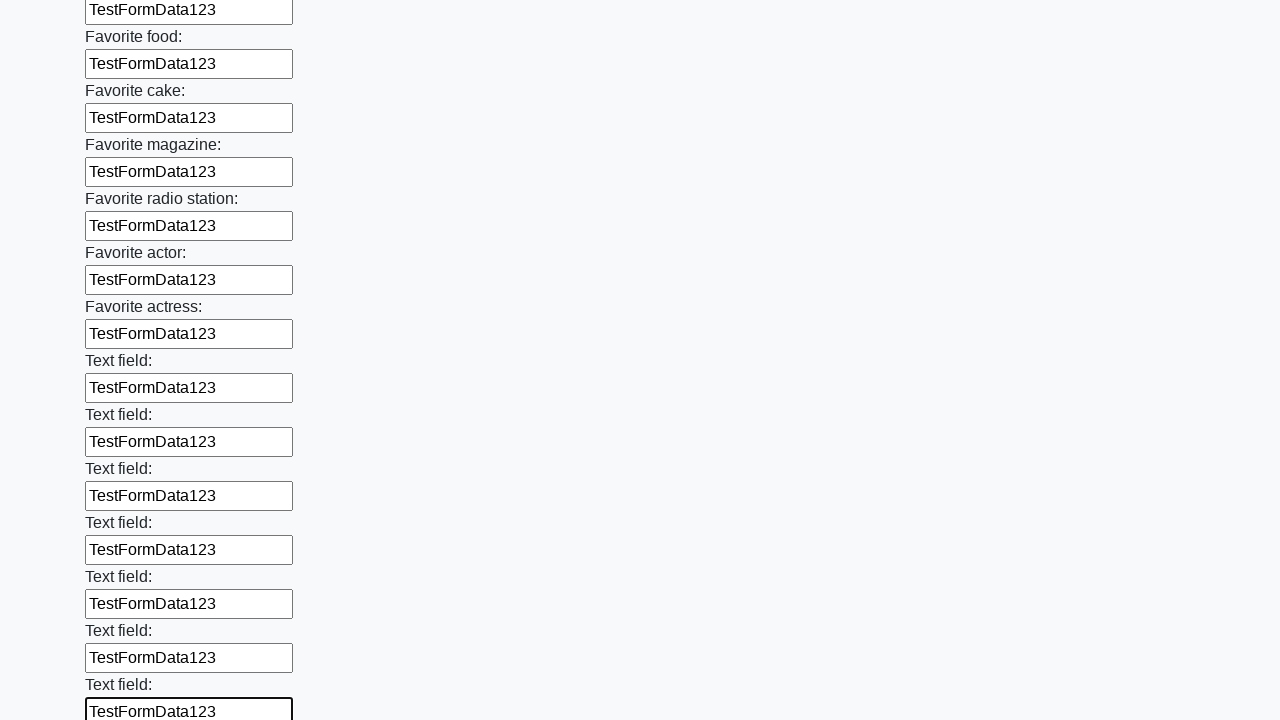

Filled input field with 'TestFormData123' on input >> nth=33
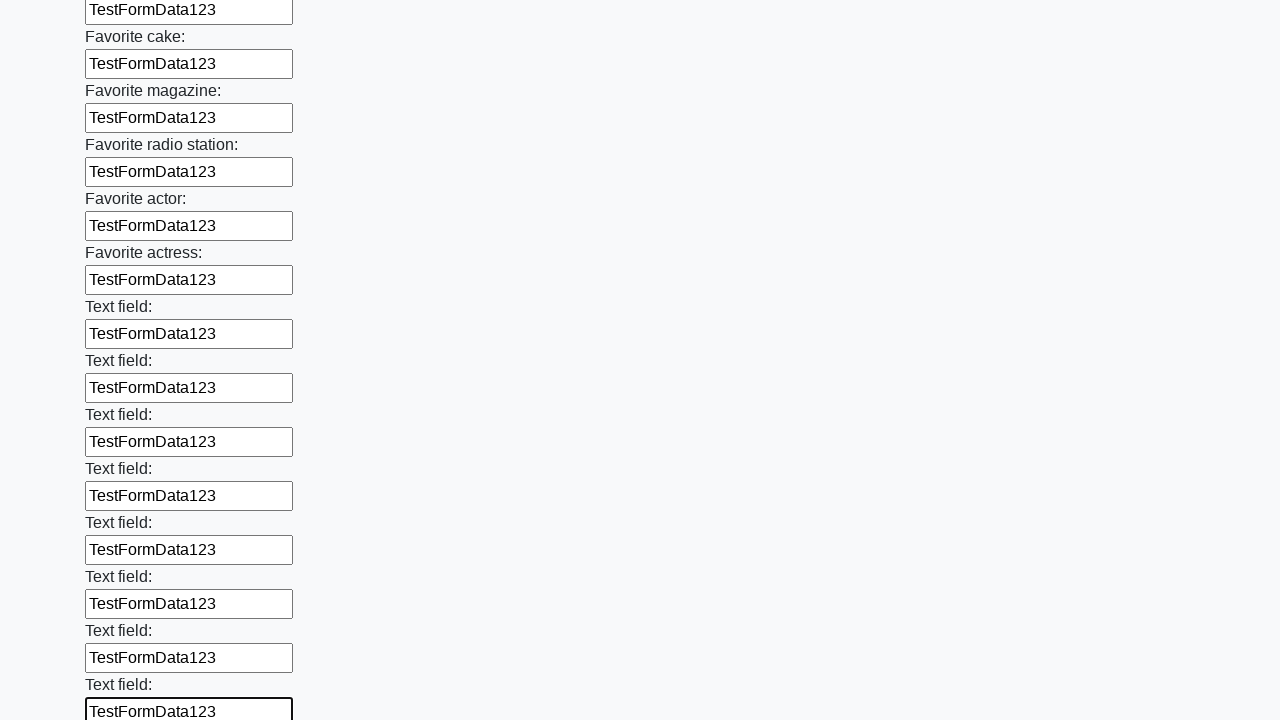

Filled input field with 'TestFormData123' on input >> nth=34
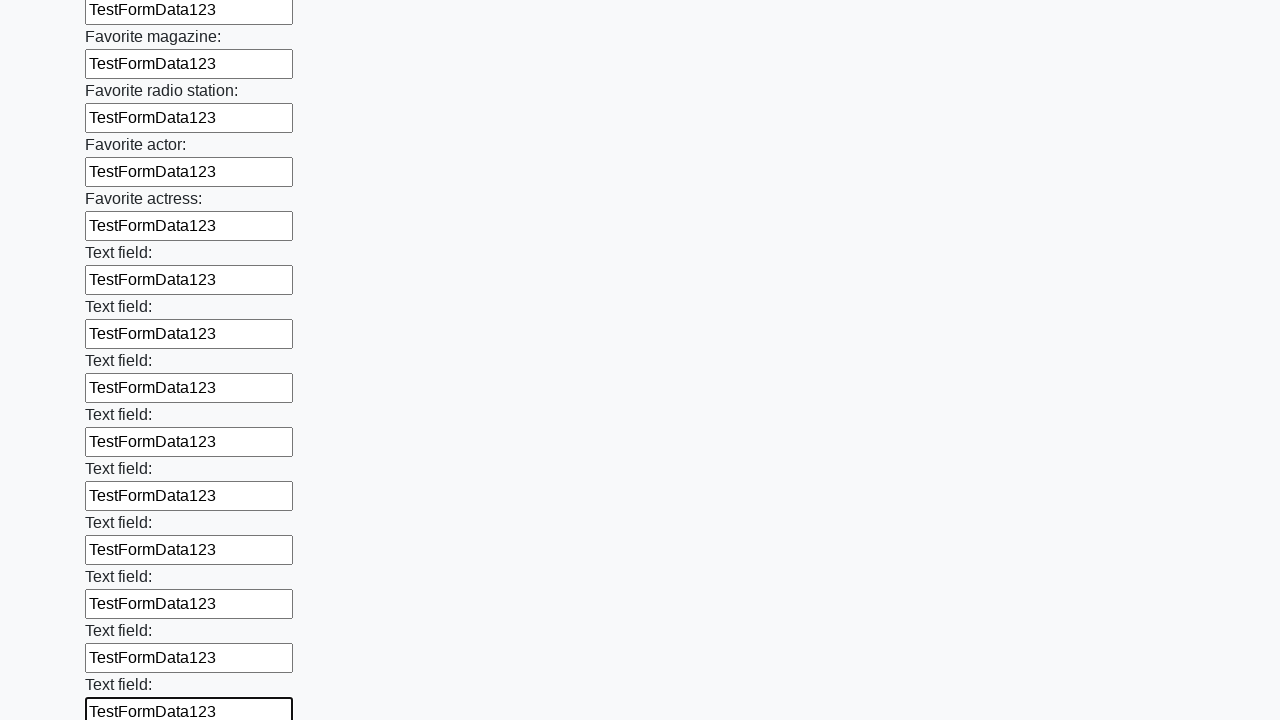

Filled input field with 'TestFormData123' on input >> nth=35
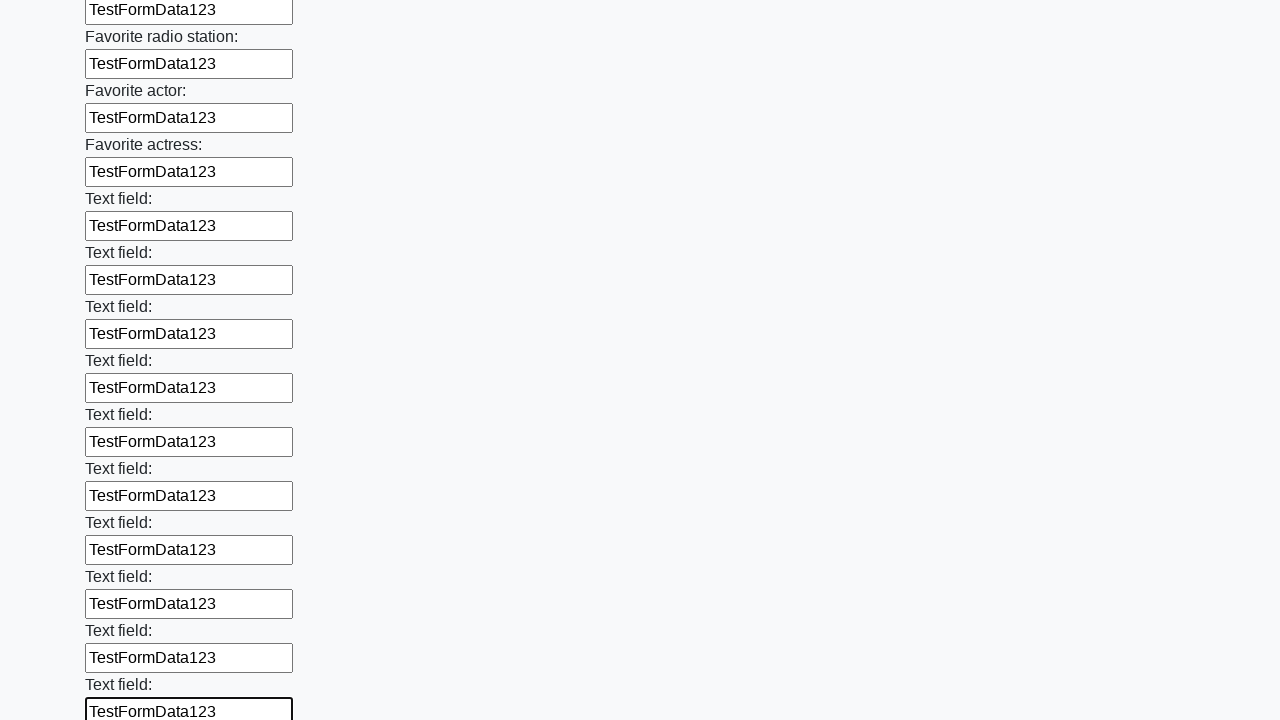

Filled input field with 'TestFormData123' on input >> nth=36
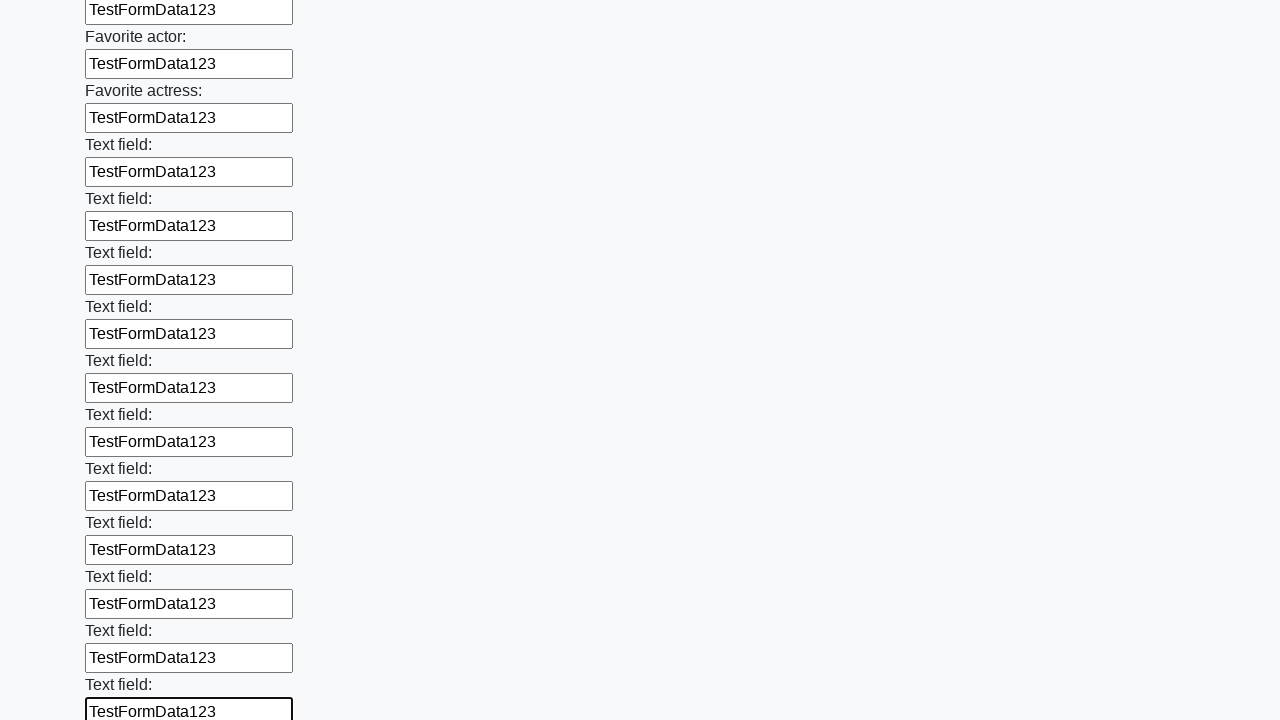

Filled input field with 'TestFormData123' on input >> nth=37
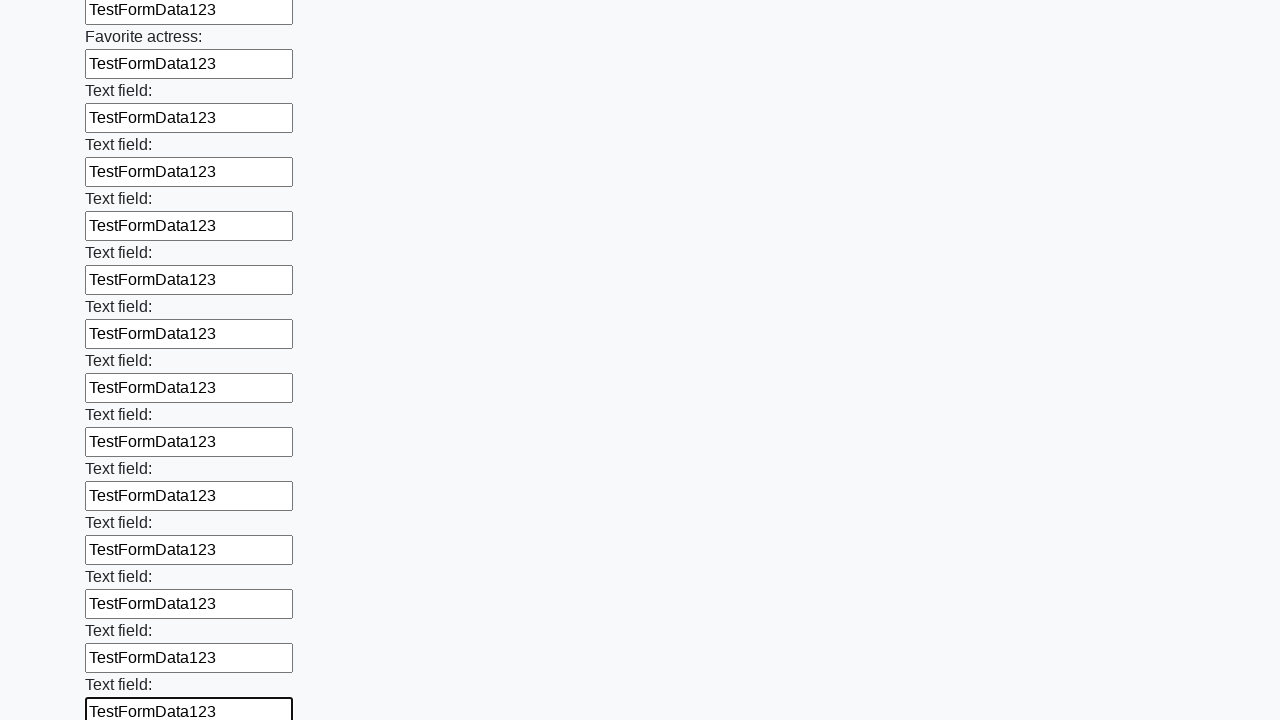

Filled input field with 'TestFormData123' on input >> nth=38
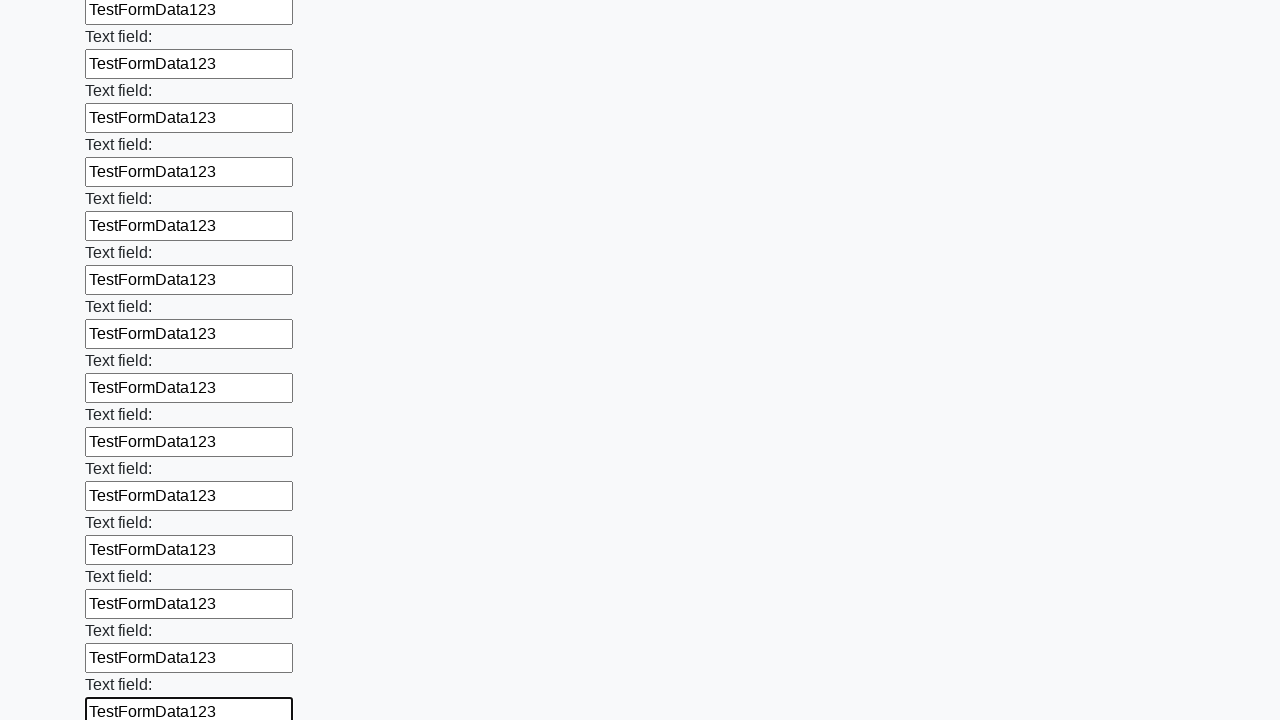

Filled input field with 'TestFormData123' on input >> nth=39
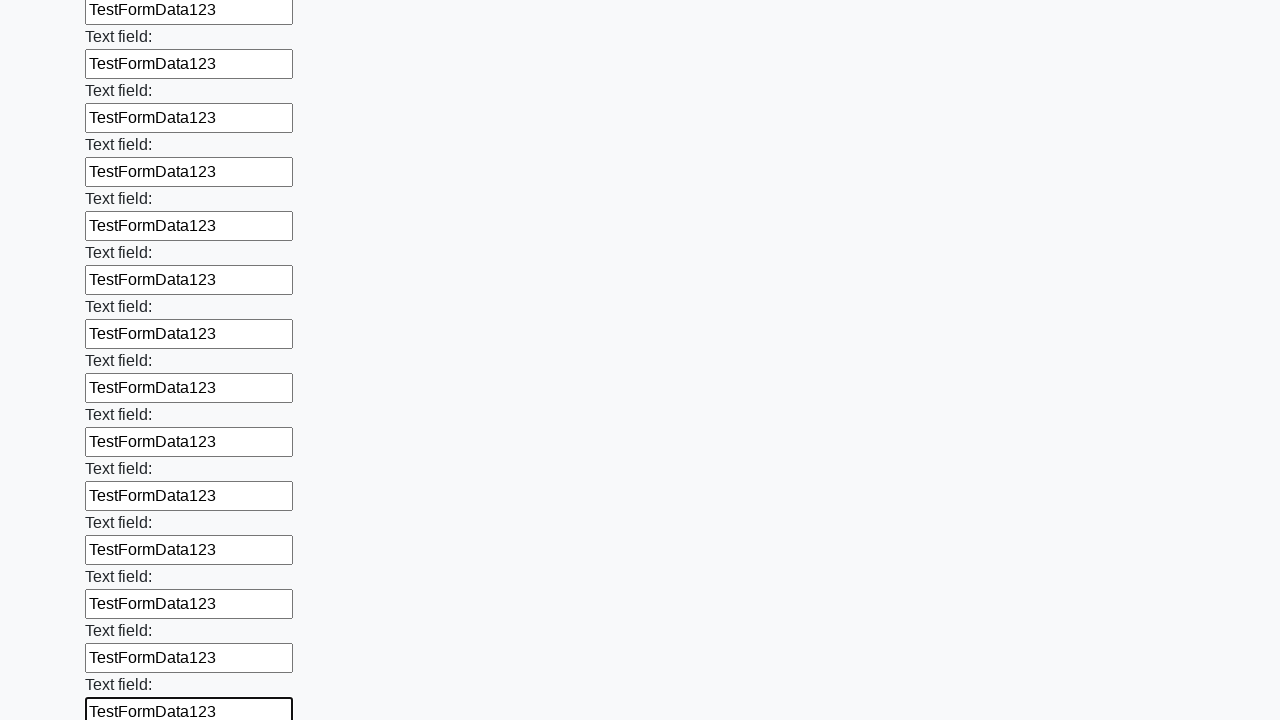

Filled input field with 'TestFormData123' on input >> nth=40
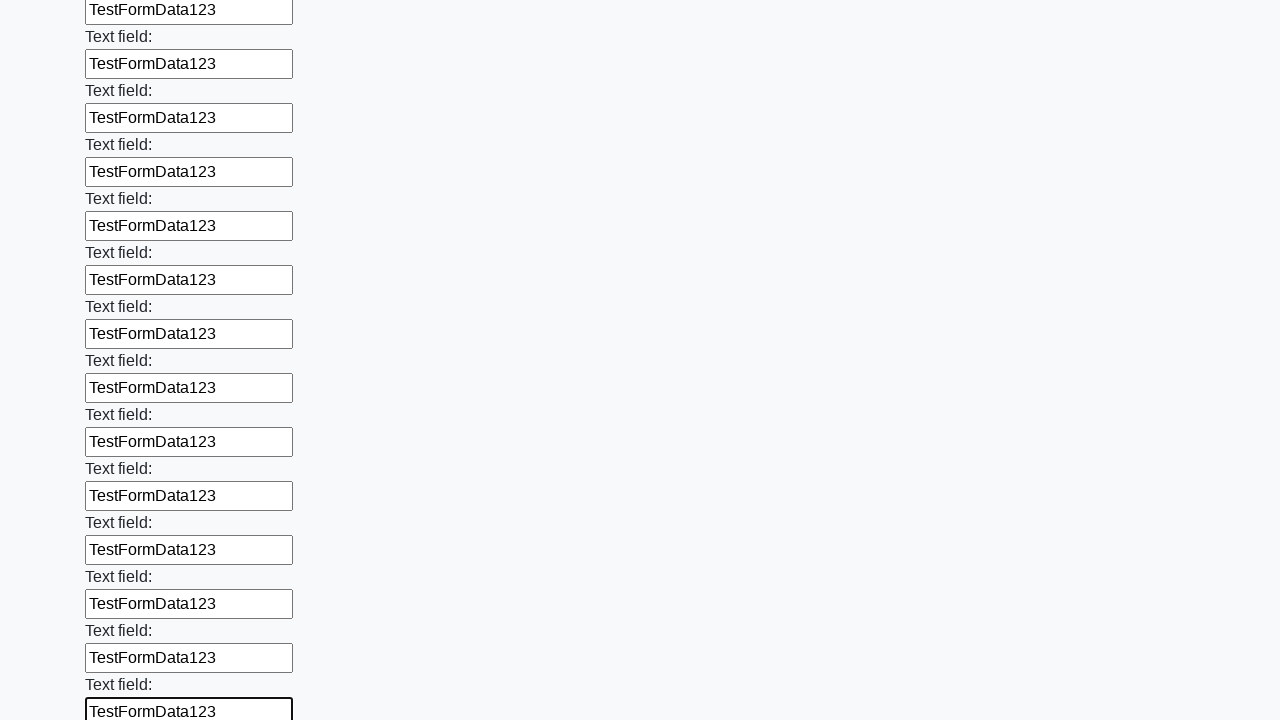

Filled input field with 'TestFormData123' on input >> nth=41
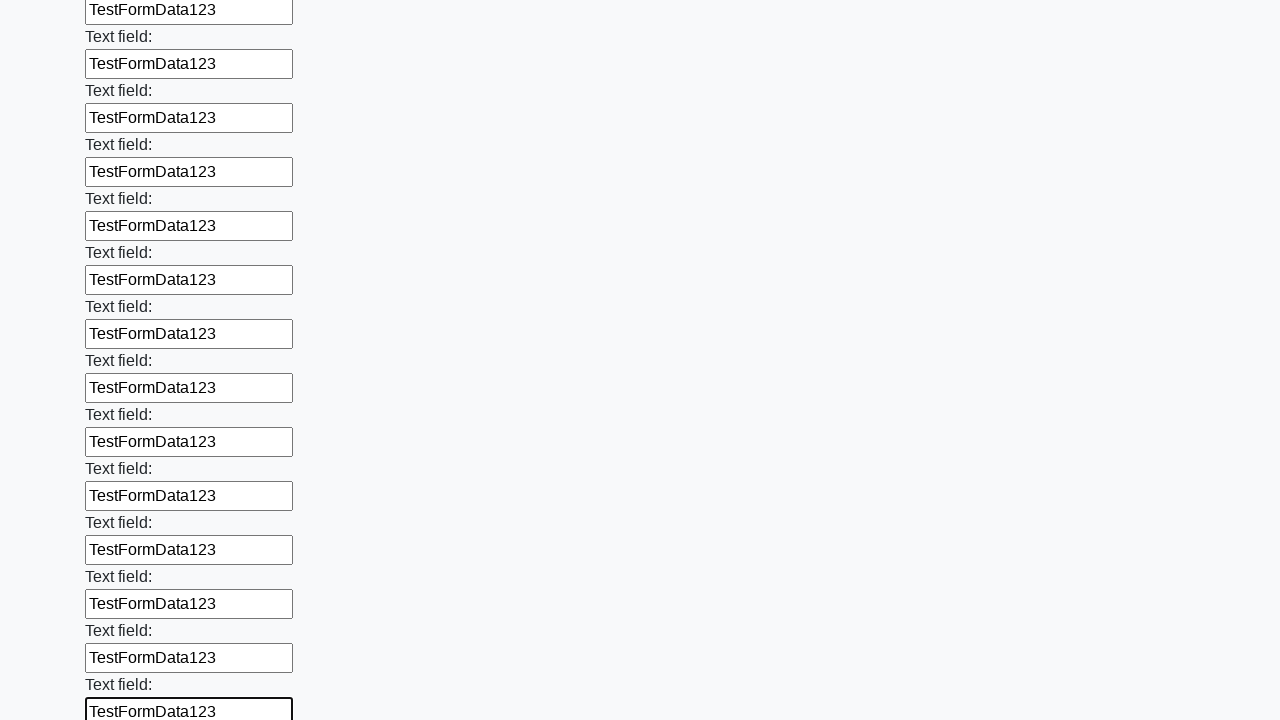

Filled input field with 'TestFormData123' on input >> nth=42
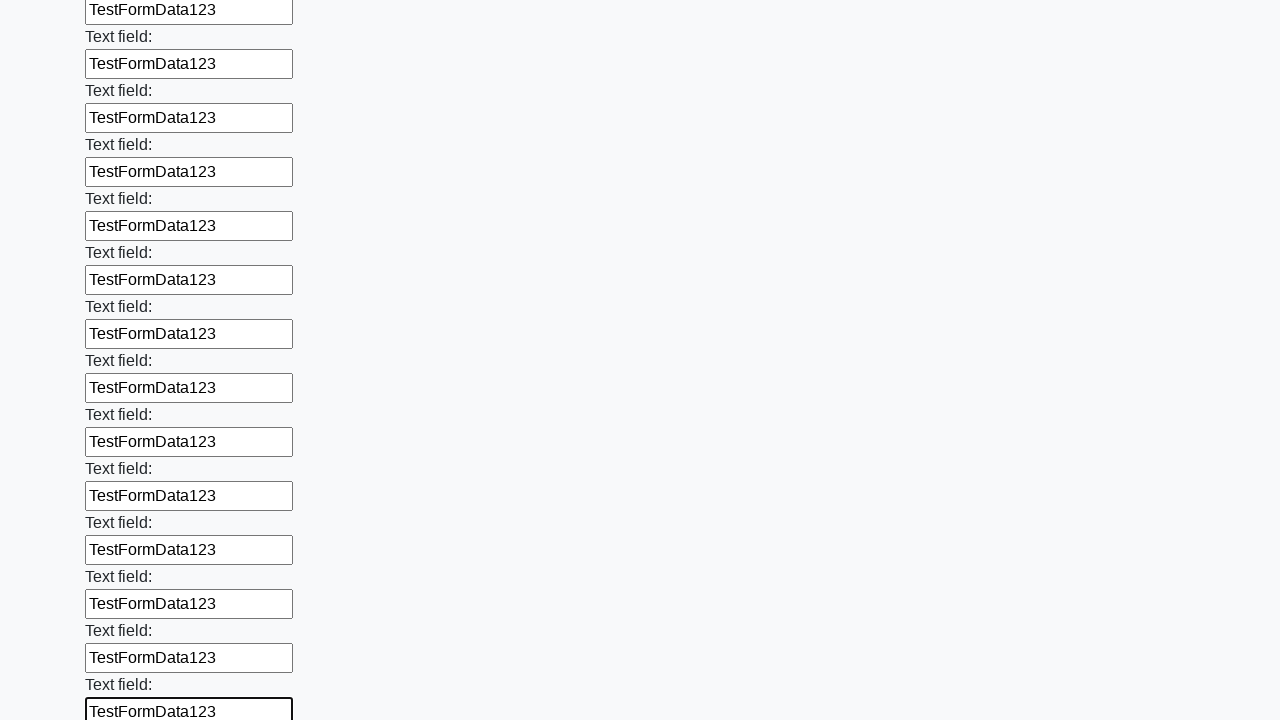

Filled input field with 'TestFormData123' on input >> nth=43
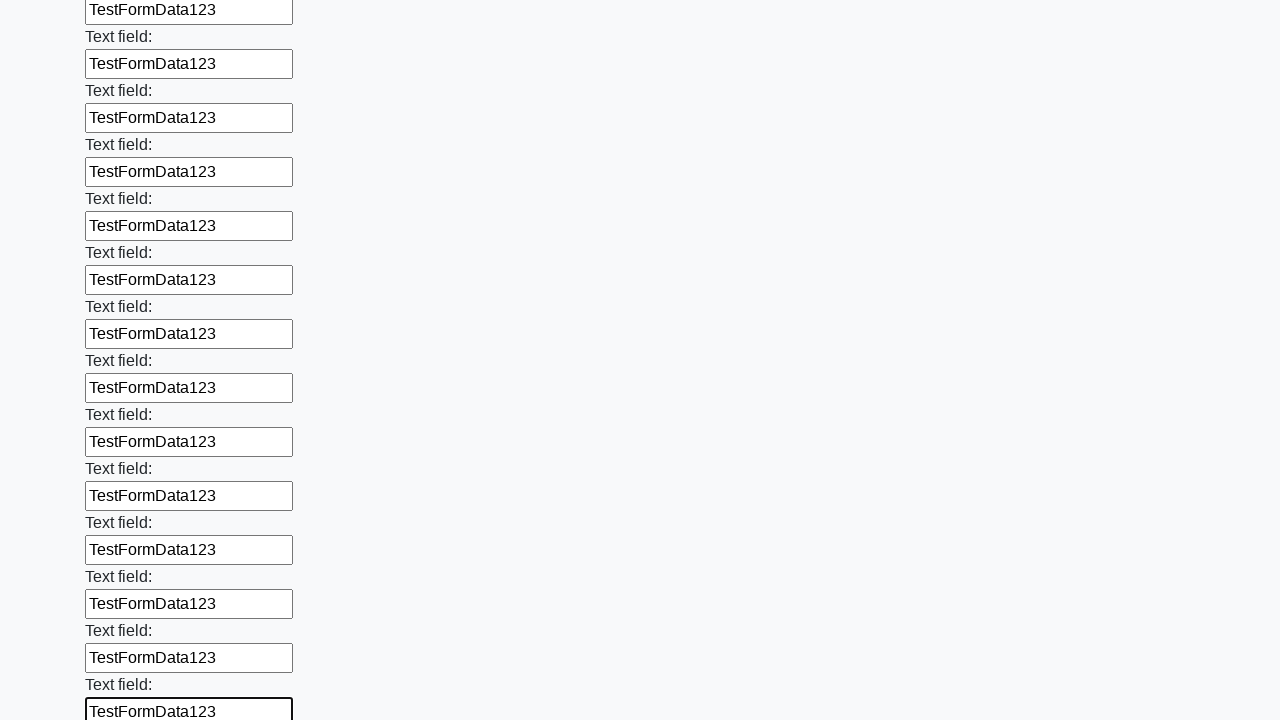

Filled input field with 'TestFormData123' on input >> nth=44
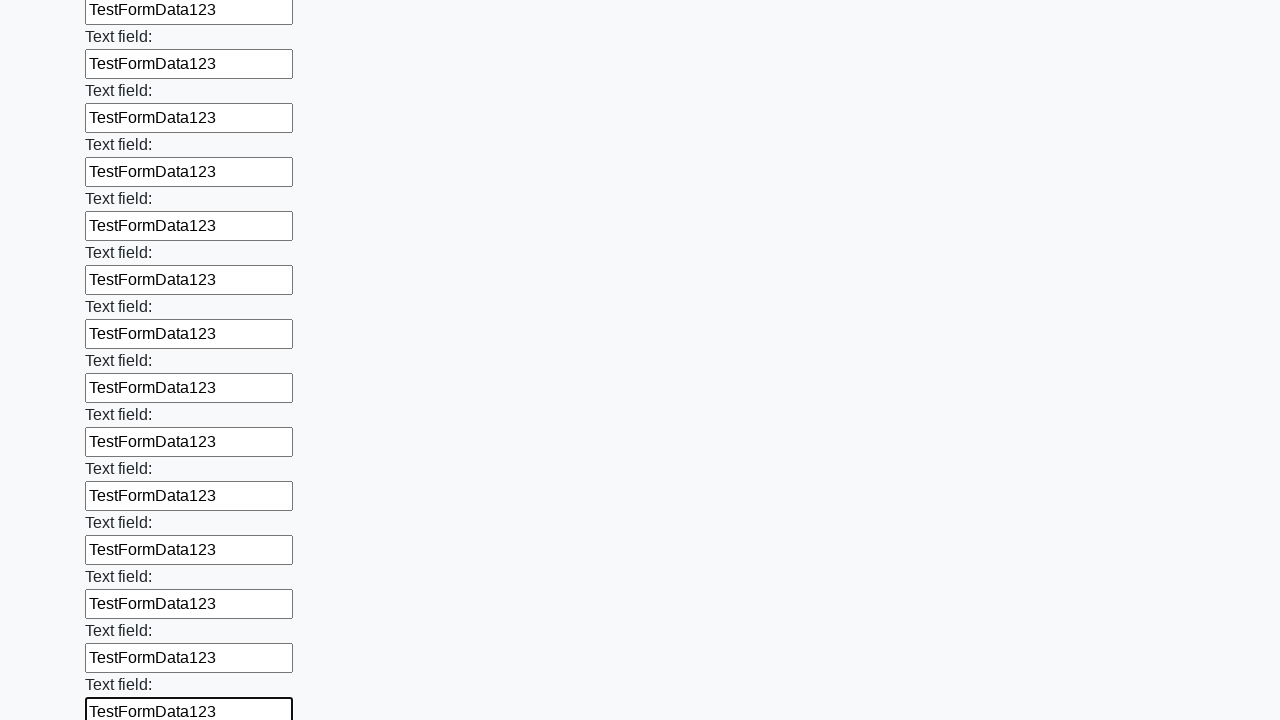

Filled input field with 'TestFormData123' on input >> nth=45
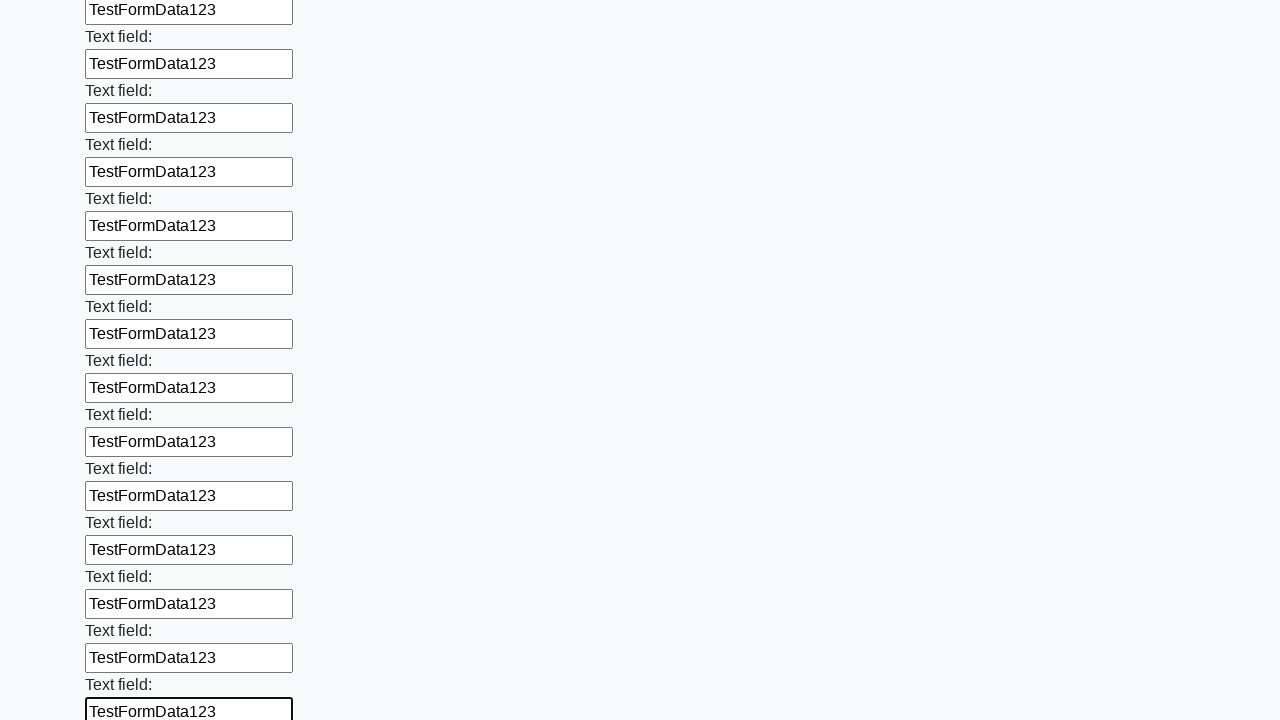

Filled input field with 'TestFormData123' on input >> nth=46
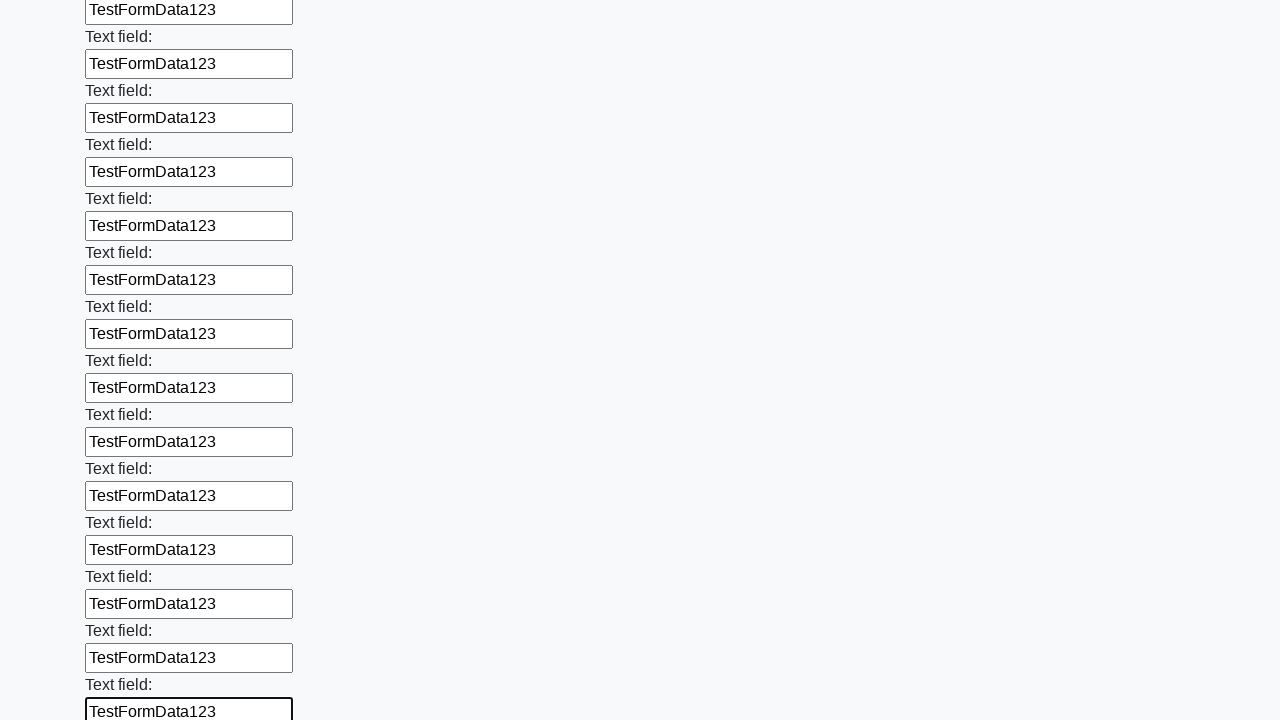

Filled input field with 'TestFormData123' on input >> nth=47
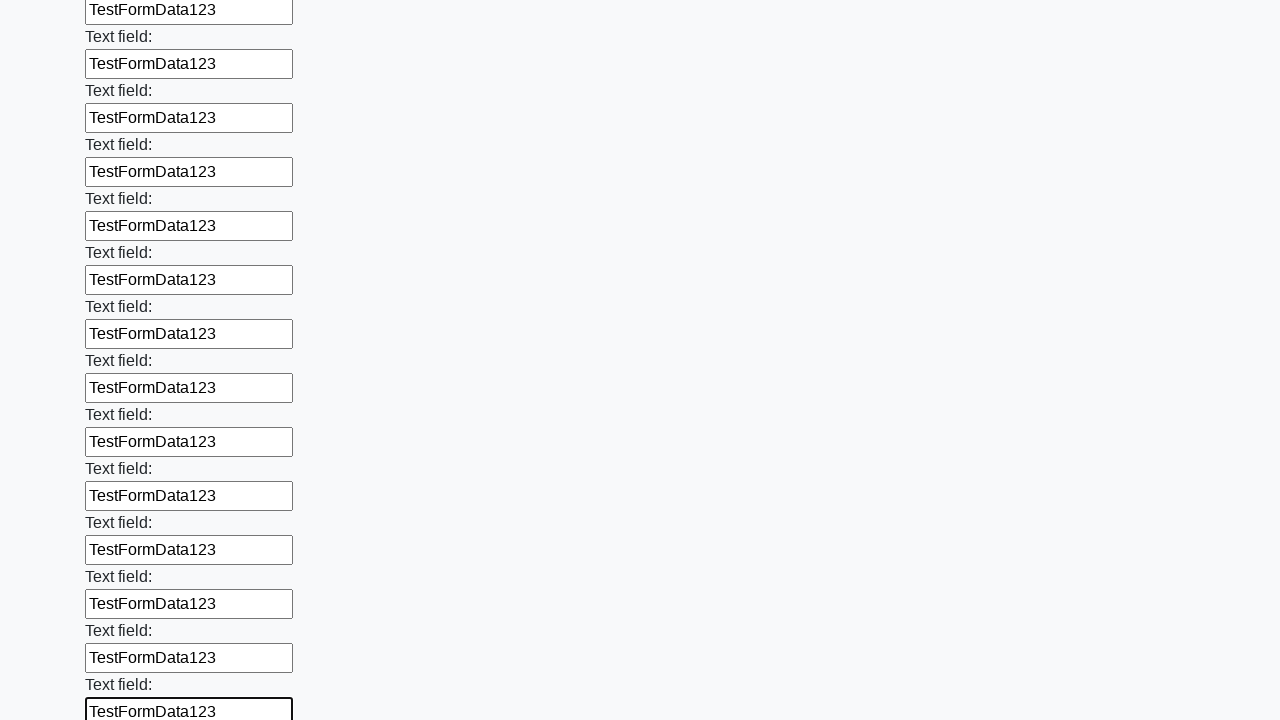

Filled input field with 'TestFormData123' on input >> nth=48
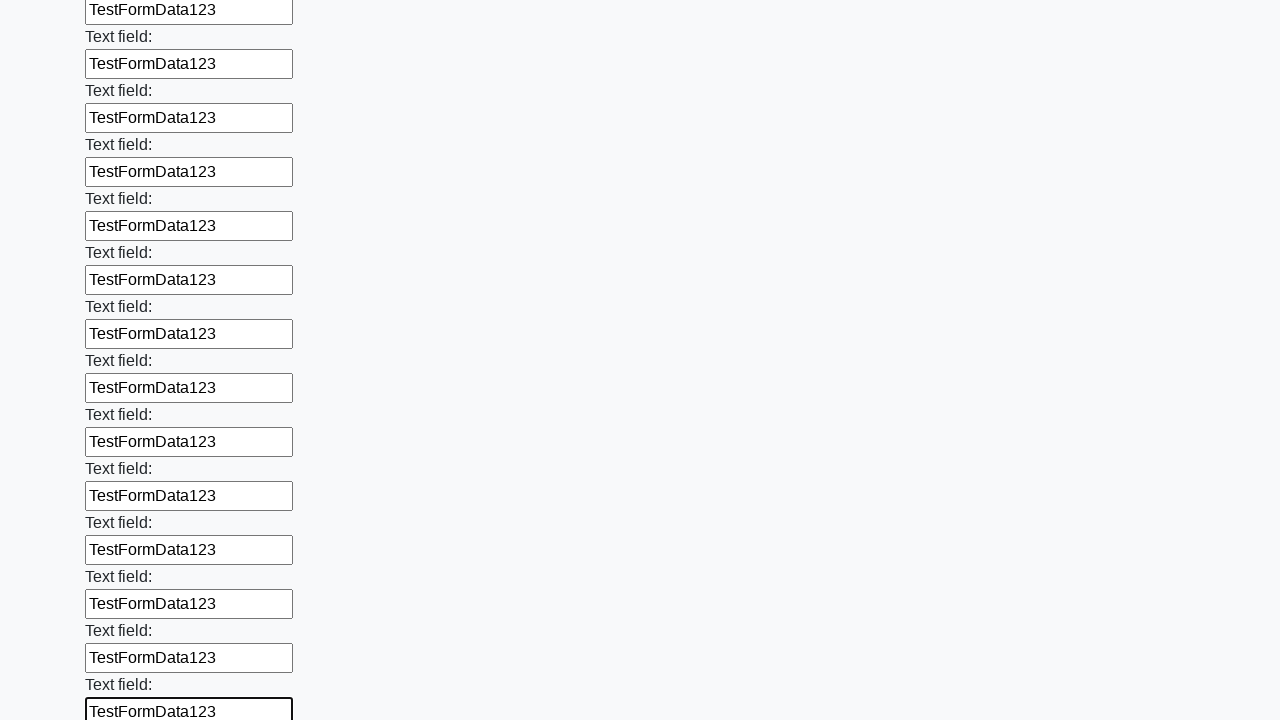

Filled input field with 'TestFormData123' on input >> nth=49
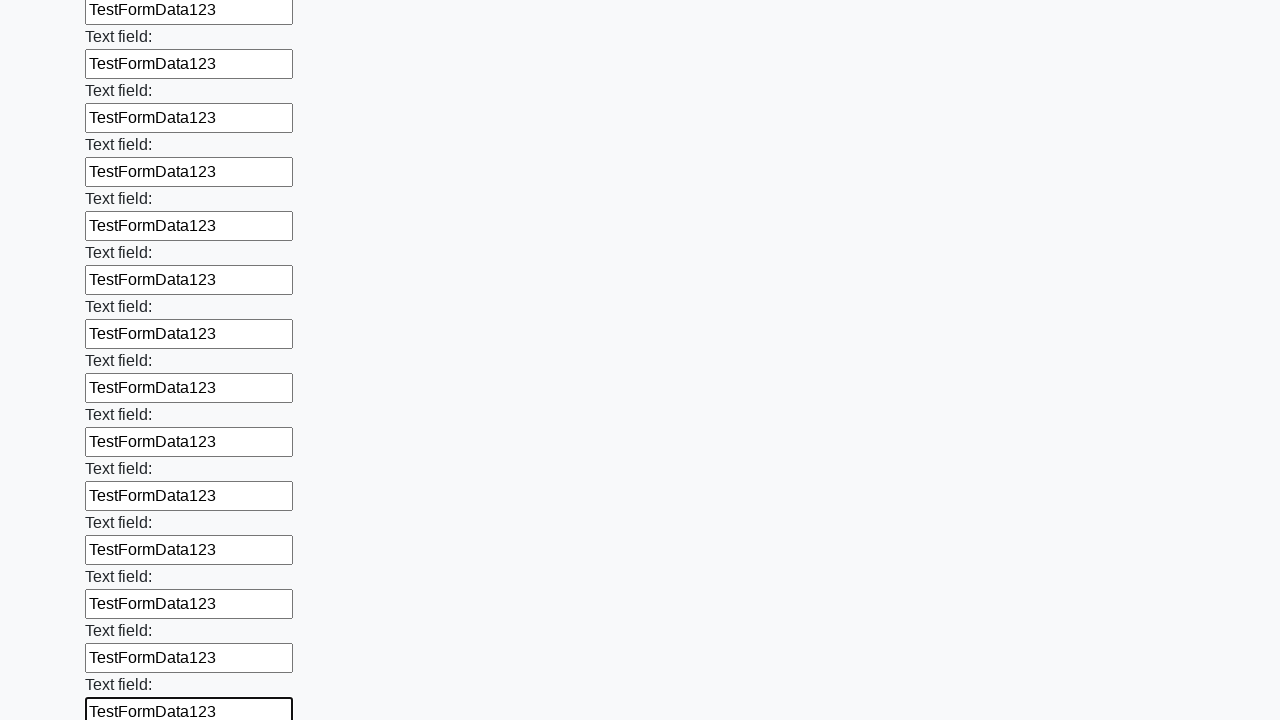

Filled input field with 'TestFormData123' on input >> nth=50
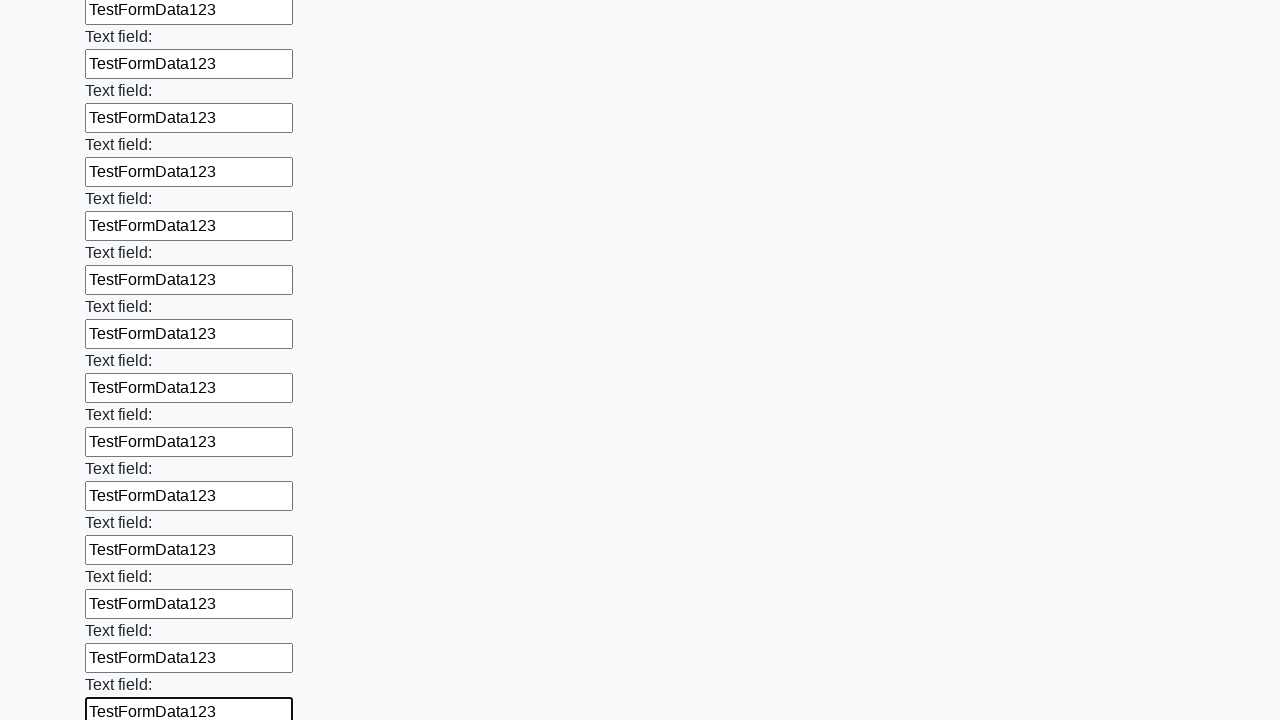

Filled input field with 'TestFormData123' on input >> nth=51
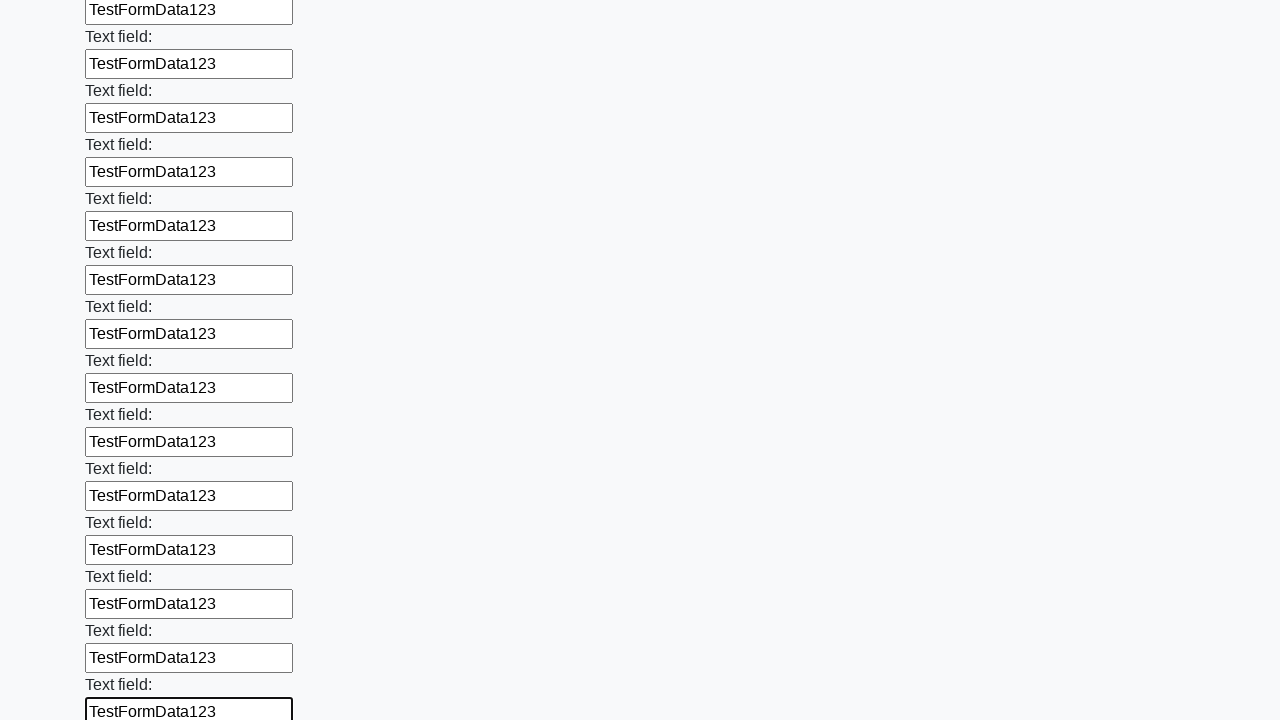

Filled input field with 'TestFormData123' on input >> nth=52
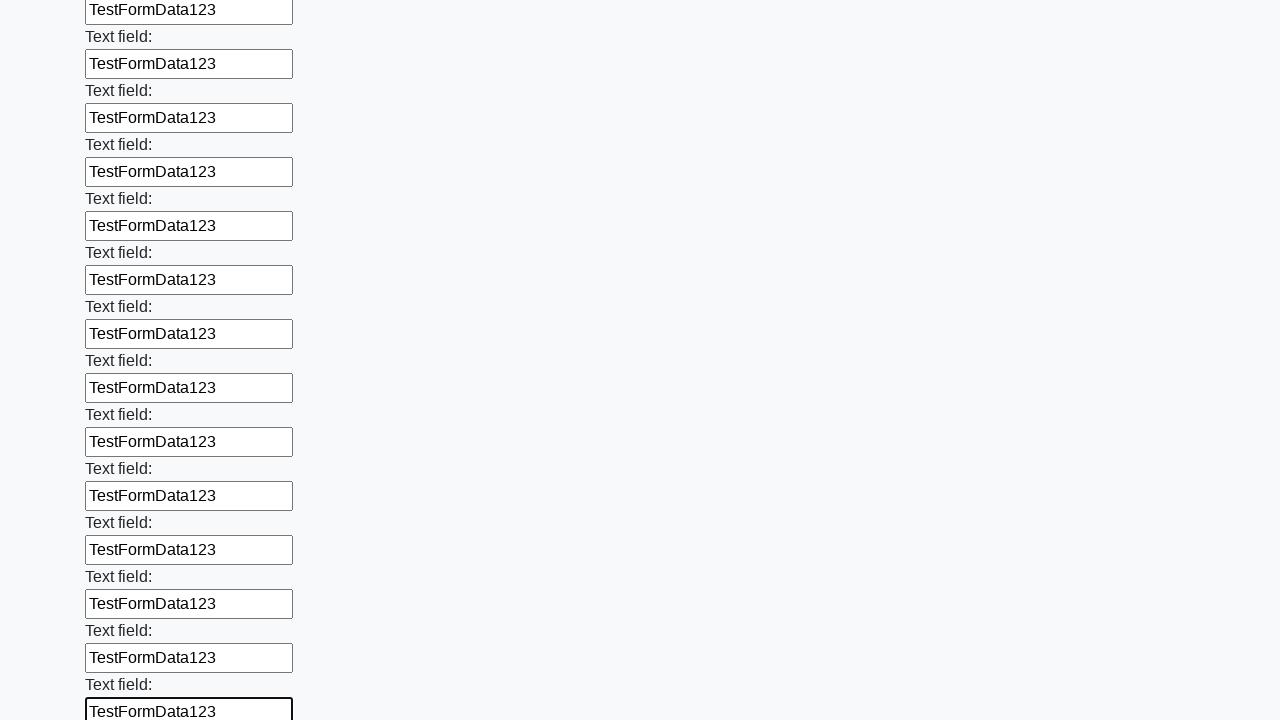

Filled input field with 'TestFormData123' on input >> nth=53
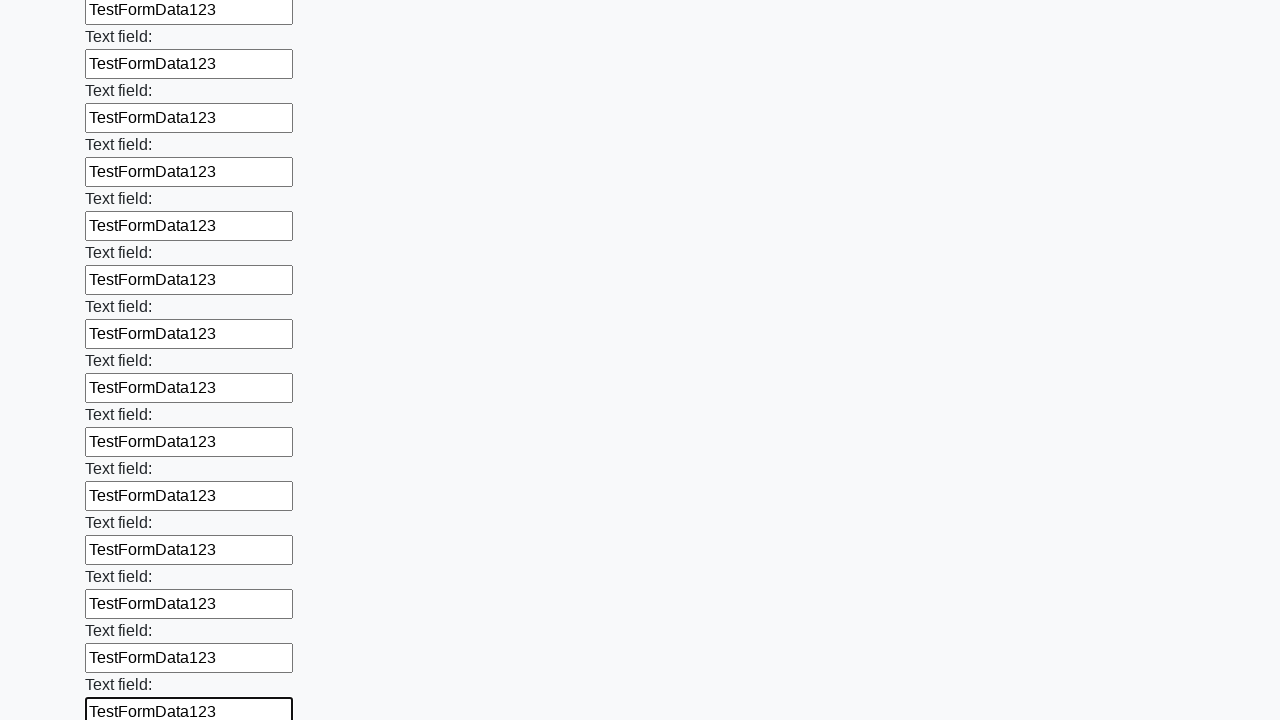

Filled input field with 'TestFormData123' on input >> nth=54
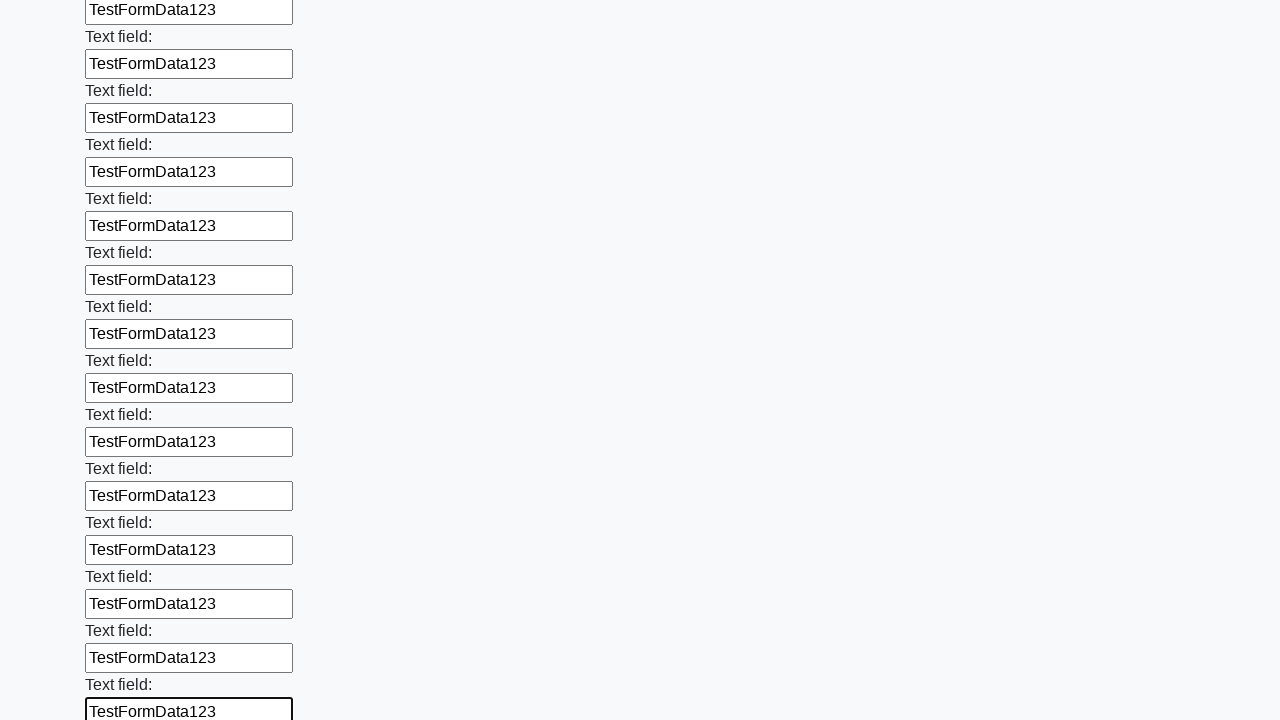

Filled input field with 'TestFormData123' on input >> nth=55
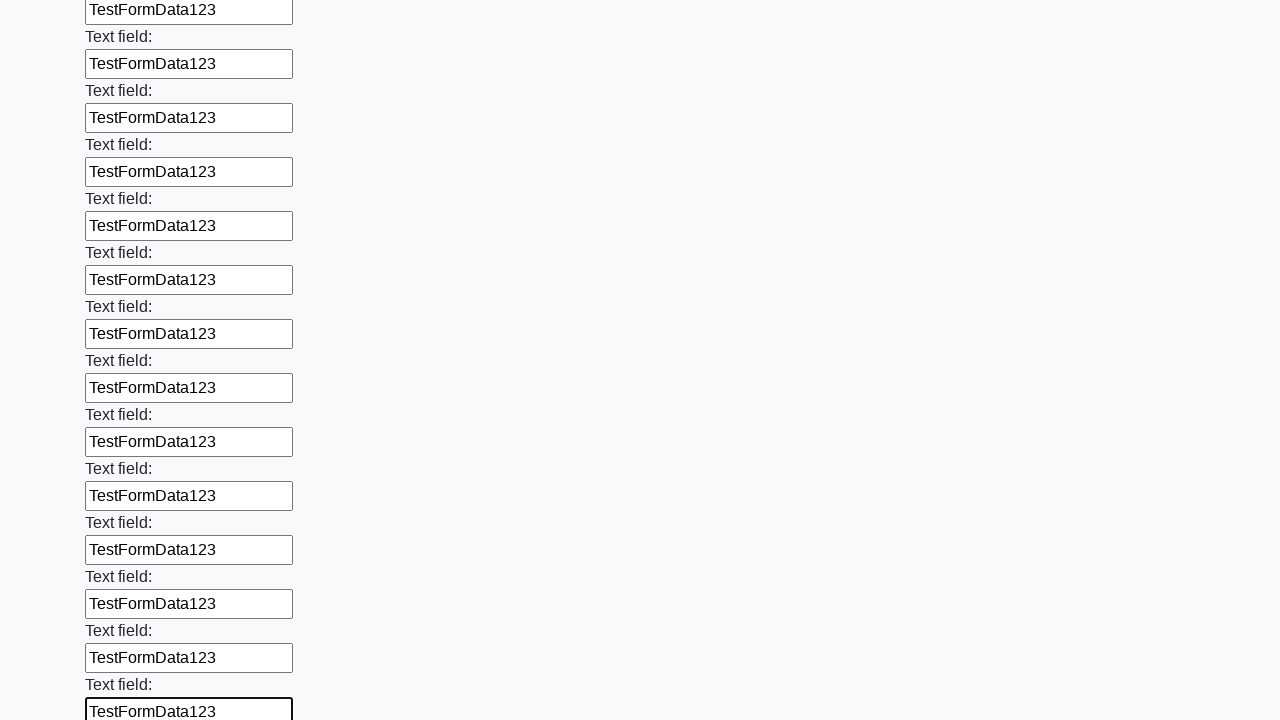

Filled input field with 'TestFormData123' on input >> nth=56
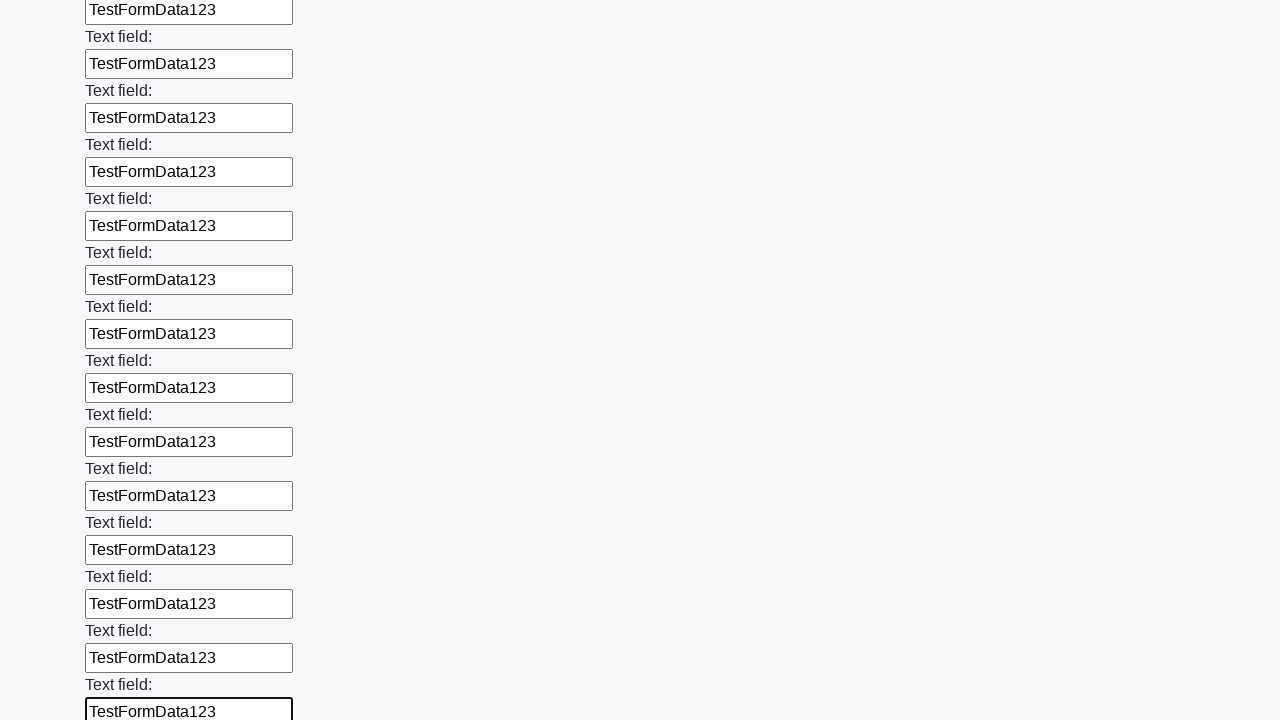

Filled input field with 'TestFormData123' on input >> nth=57
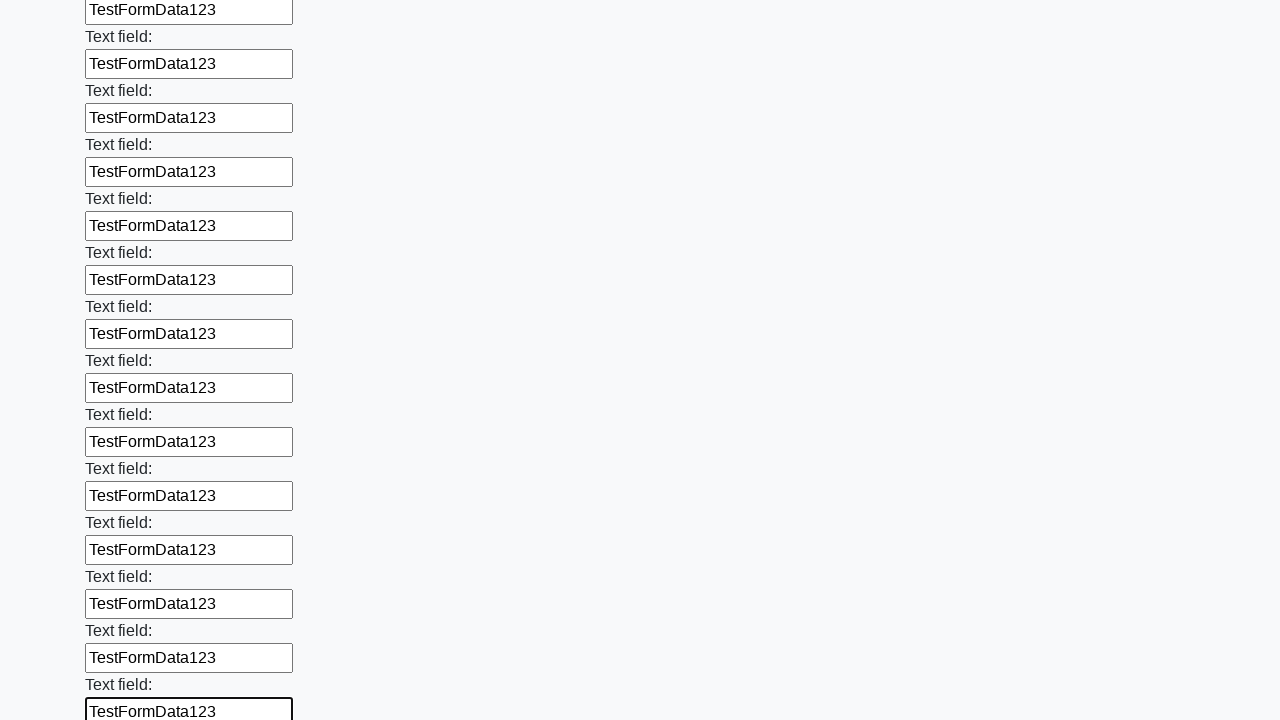

Filled input field with 'TestFormData123' on input >> nth=58
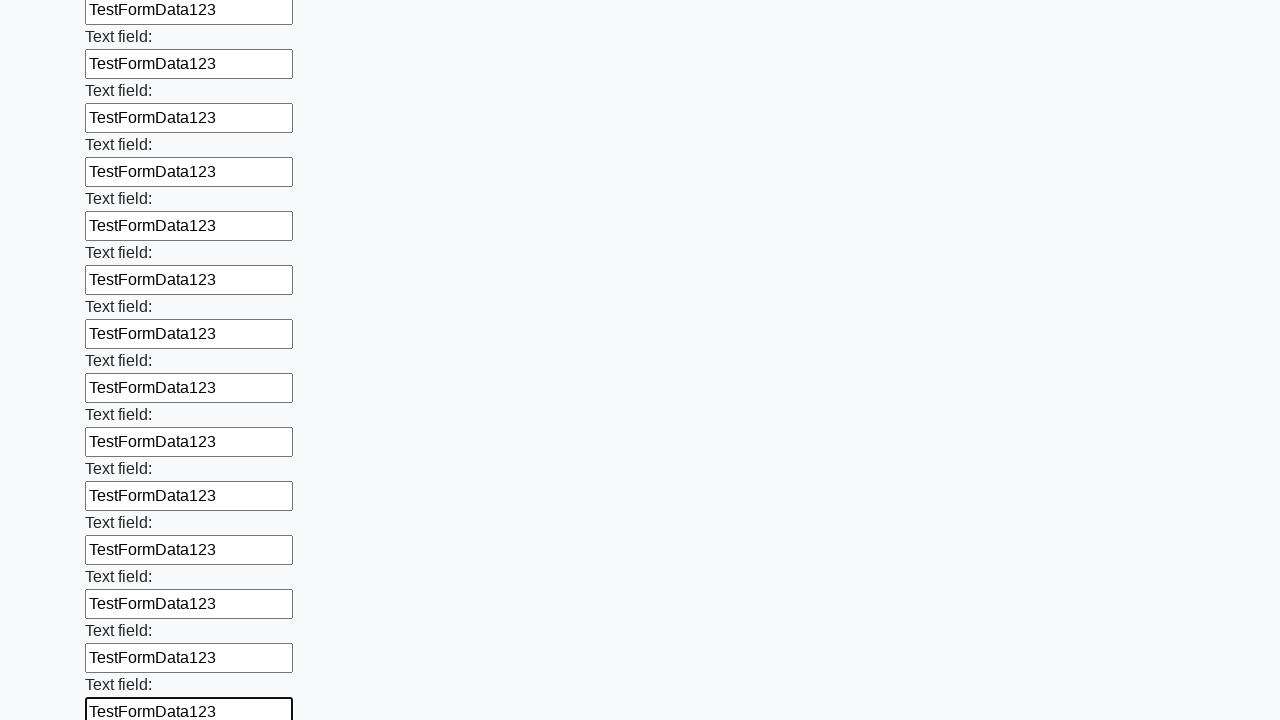

Filled input field with 'TestFormData123' on input >> nth=59
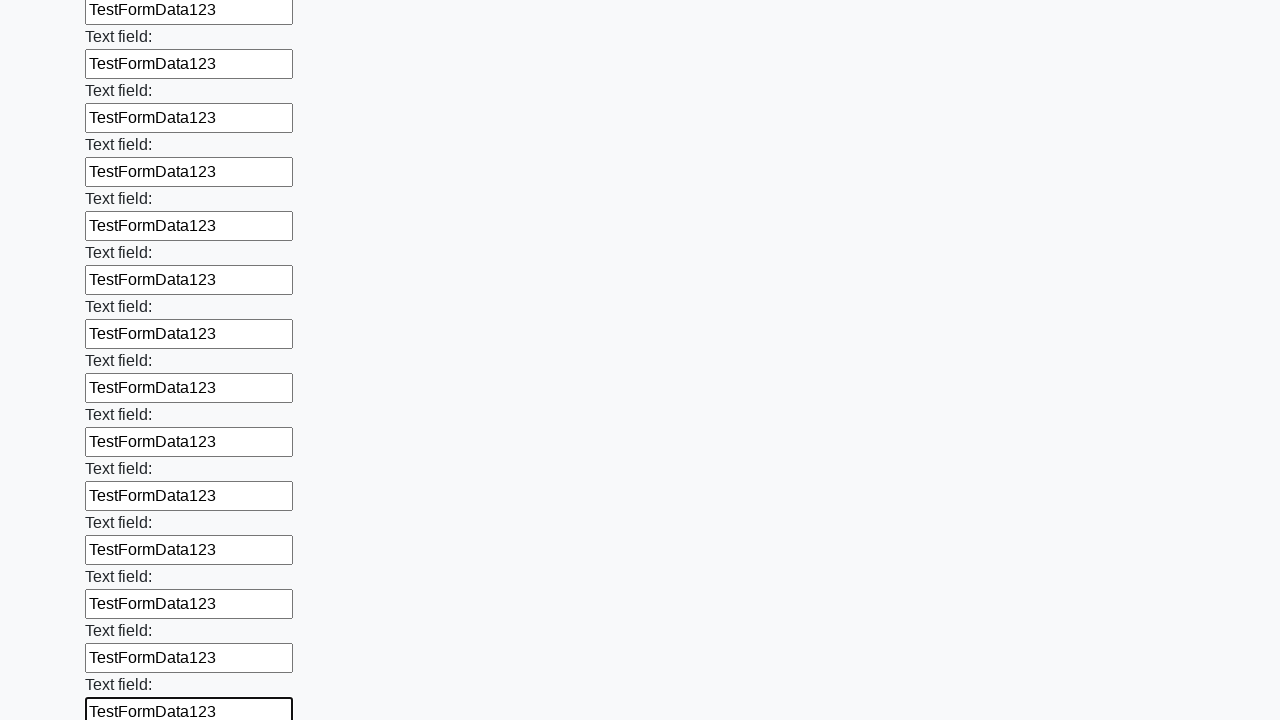

Filled input field with 'TestFormData123' on input >> nth=60
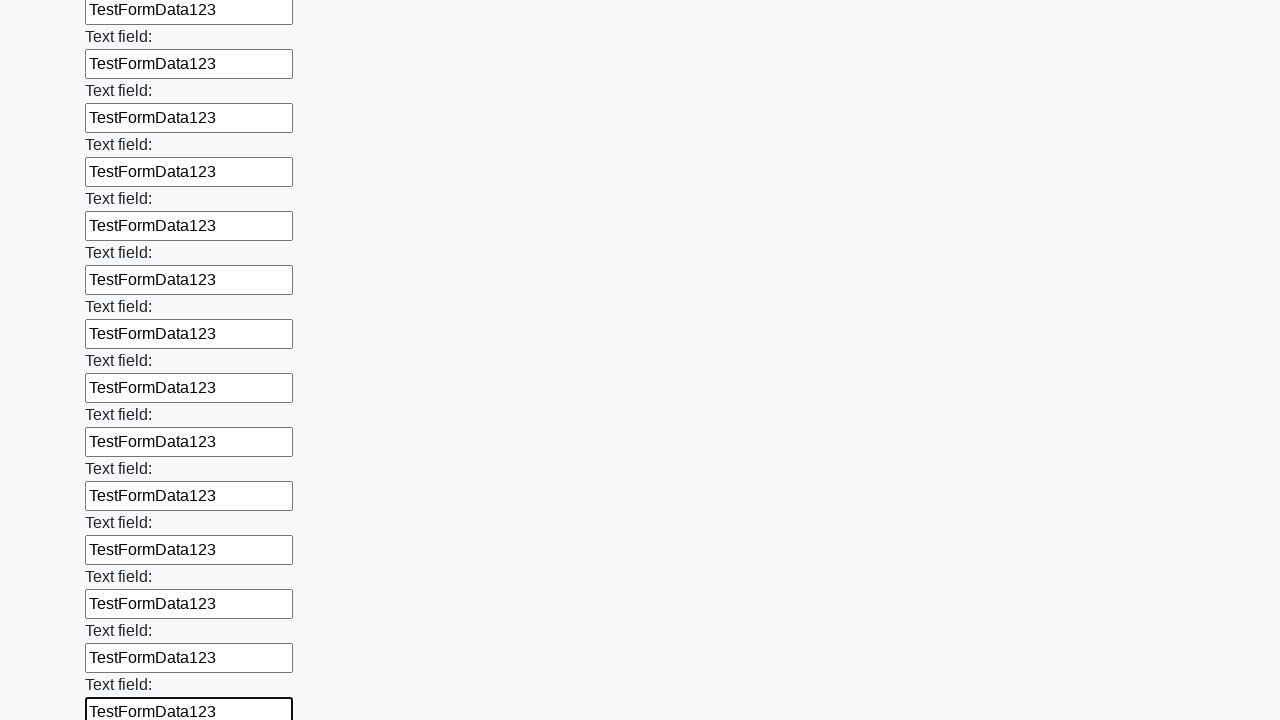

Filled input field with 'TestFormData123' on input >> nth=61
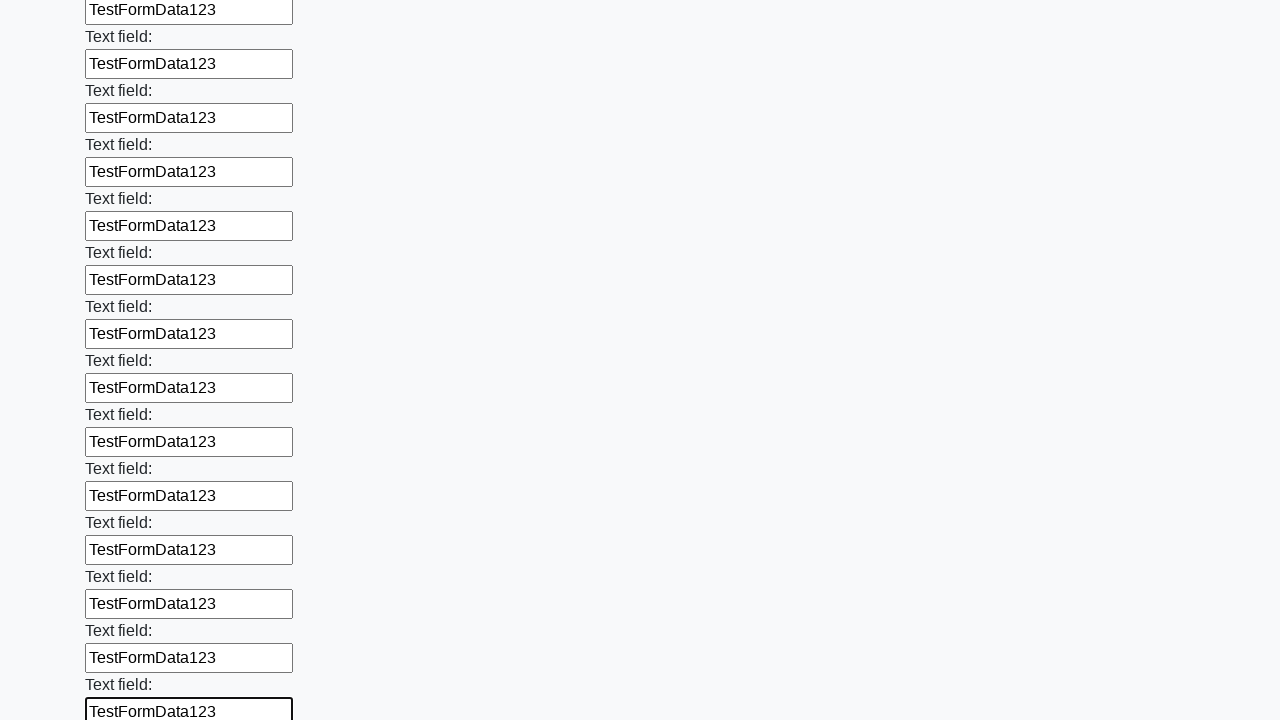

Filled input field with 'TestFormData123' on input >> nth=62
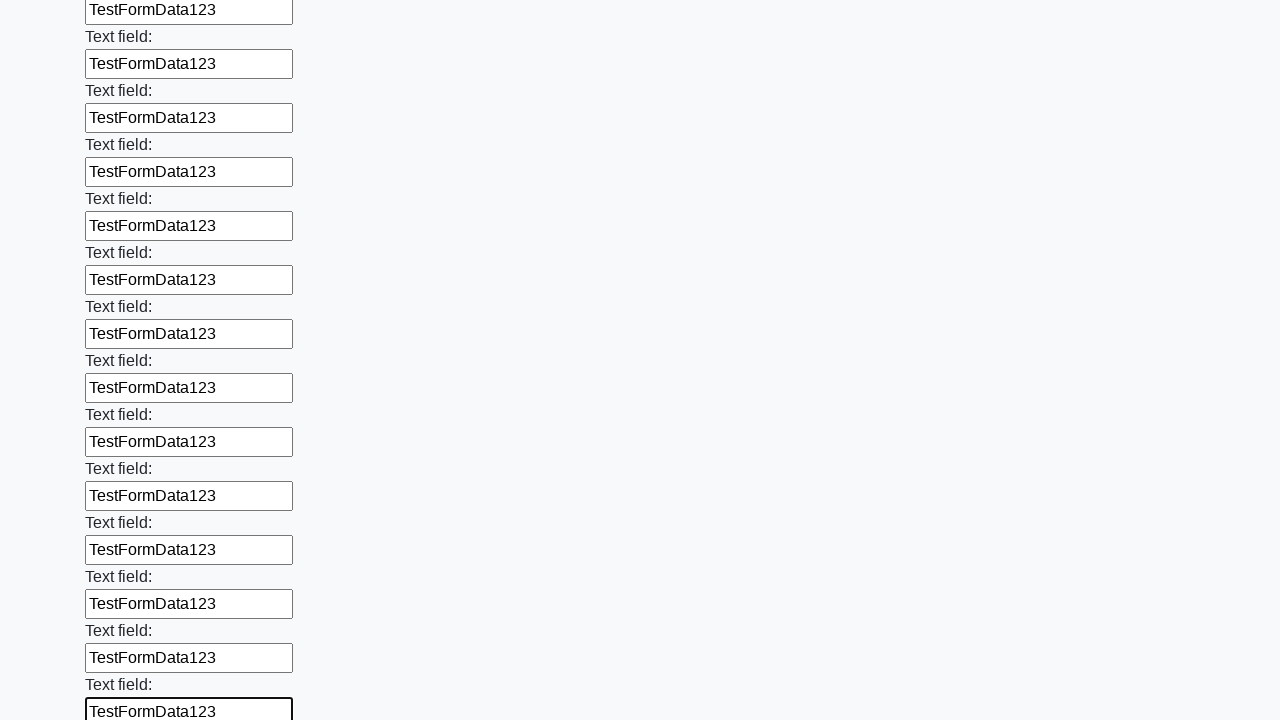

Filled input field with 'TestFormData123' on input >> nth=63
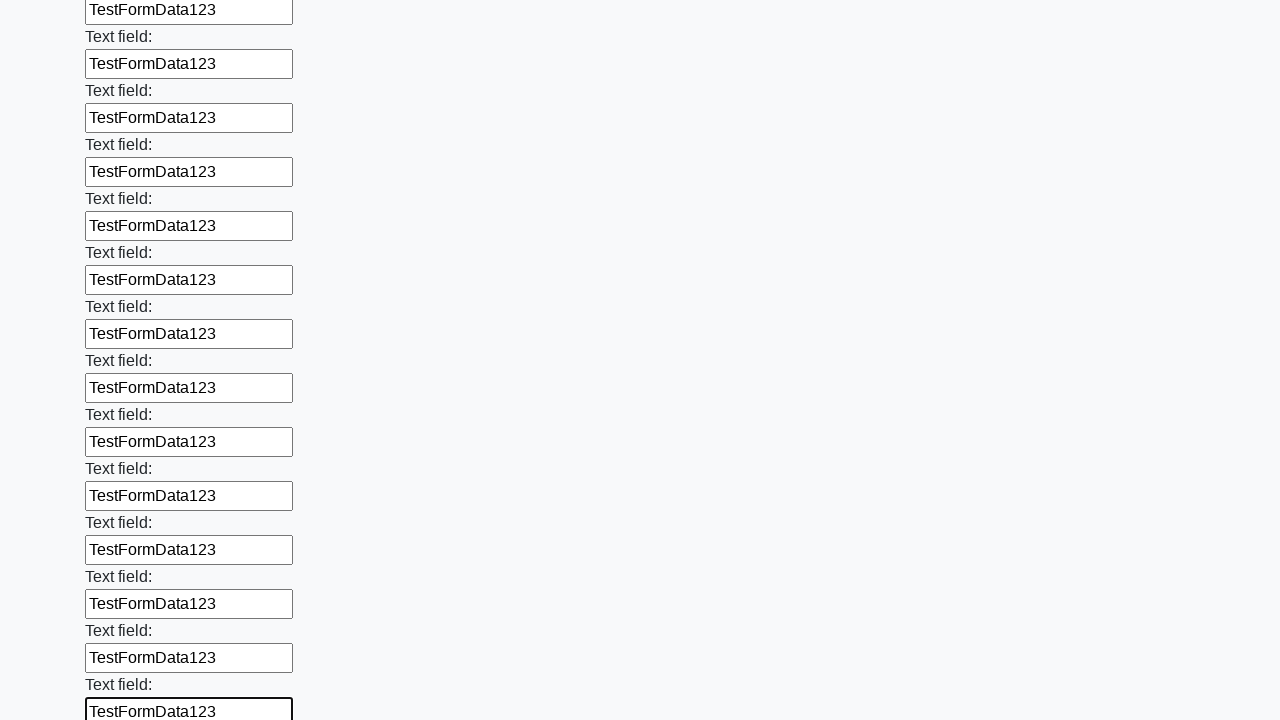

Filled input field with 'TestFormData123' on input >> nth=64
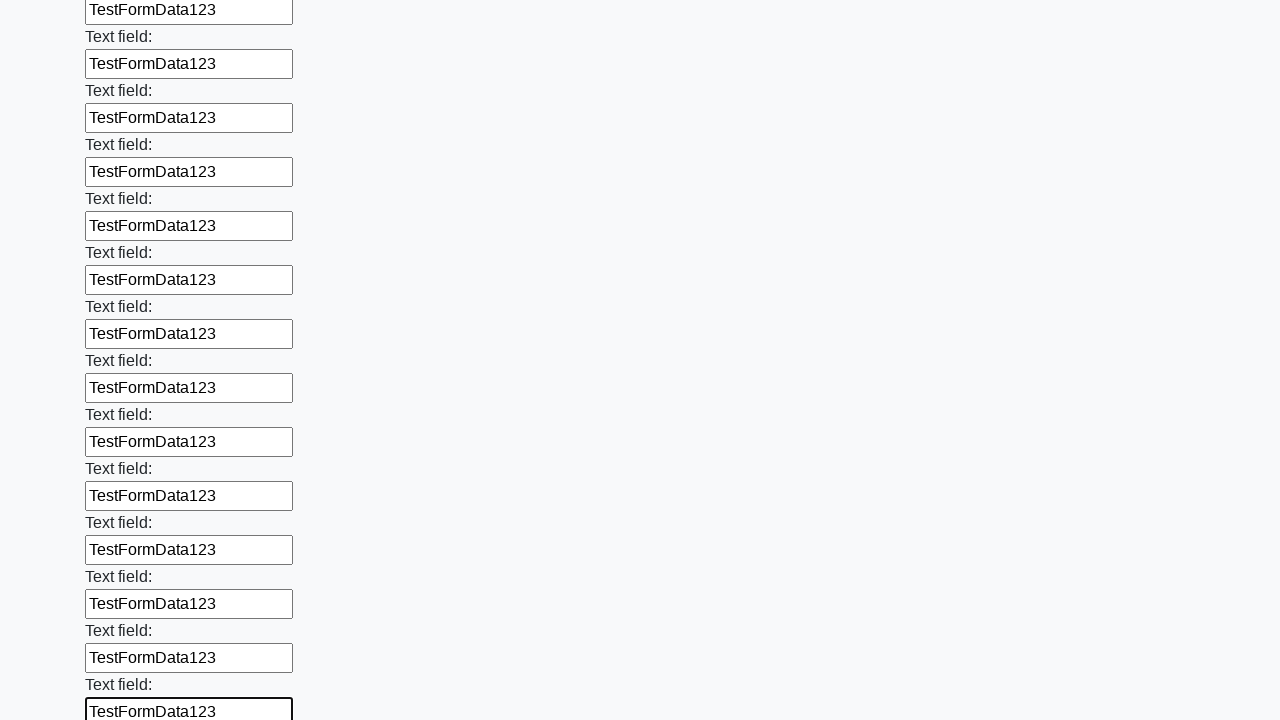

Filled input field with 'TestFormData123' on input >> nth=65
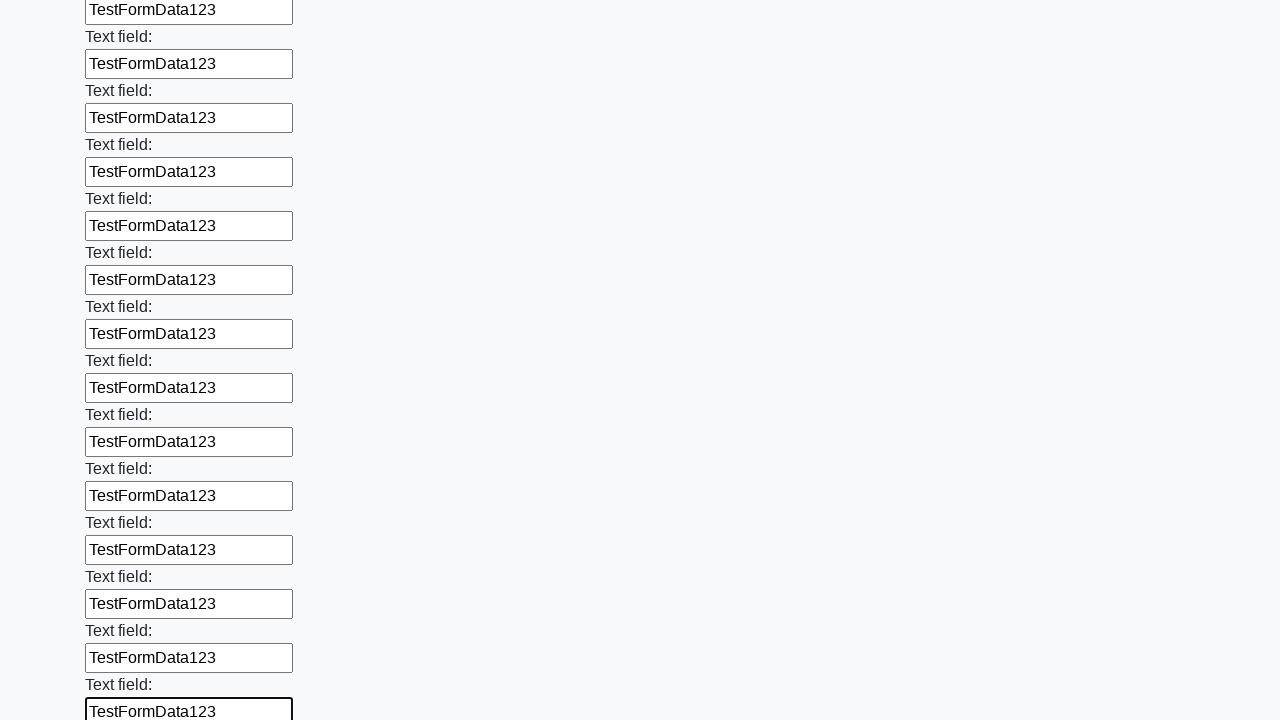

Filled input field with 'TestFormData123' on input >> nth=66
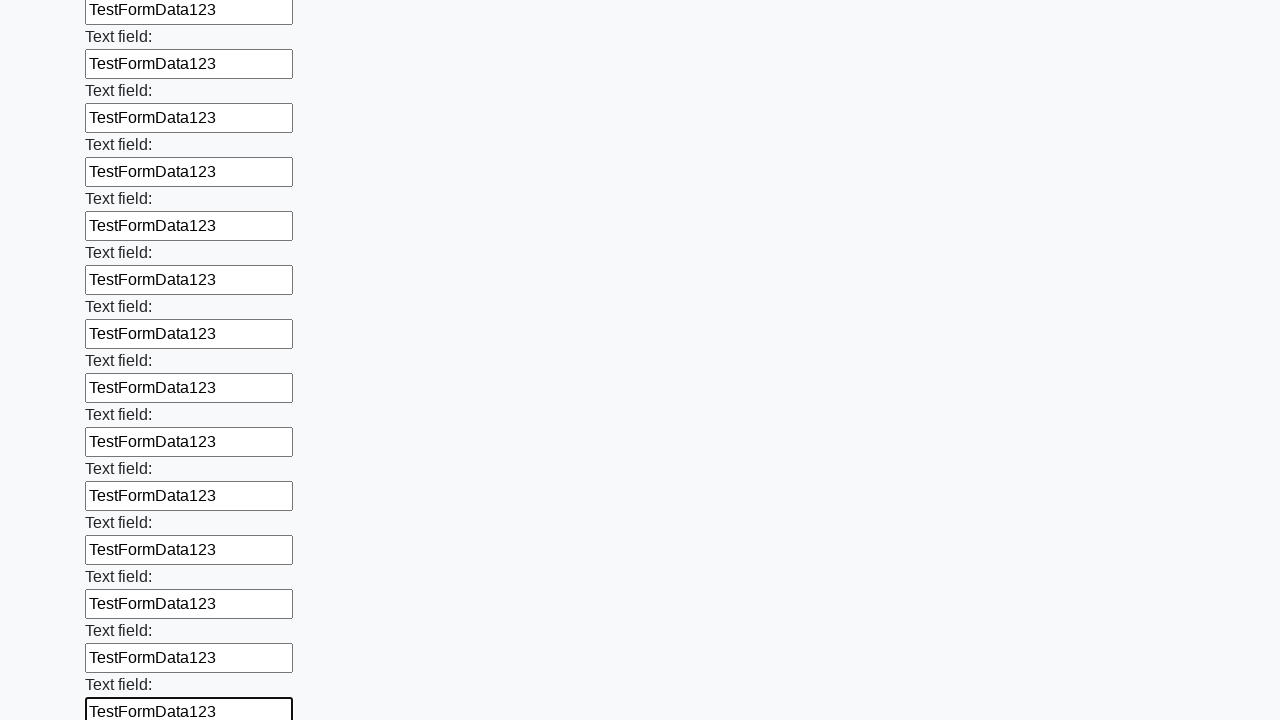

Filled input field with 'TestFormData123' on input >> nth=67
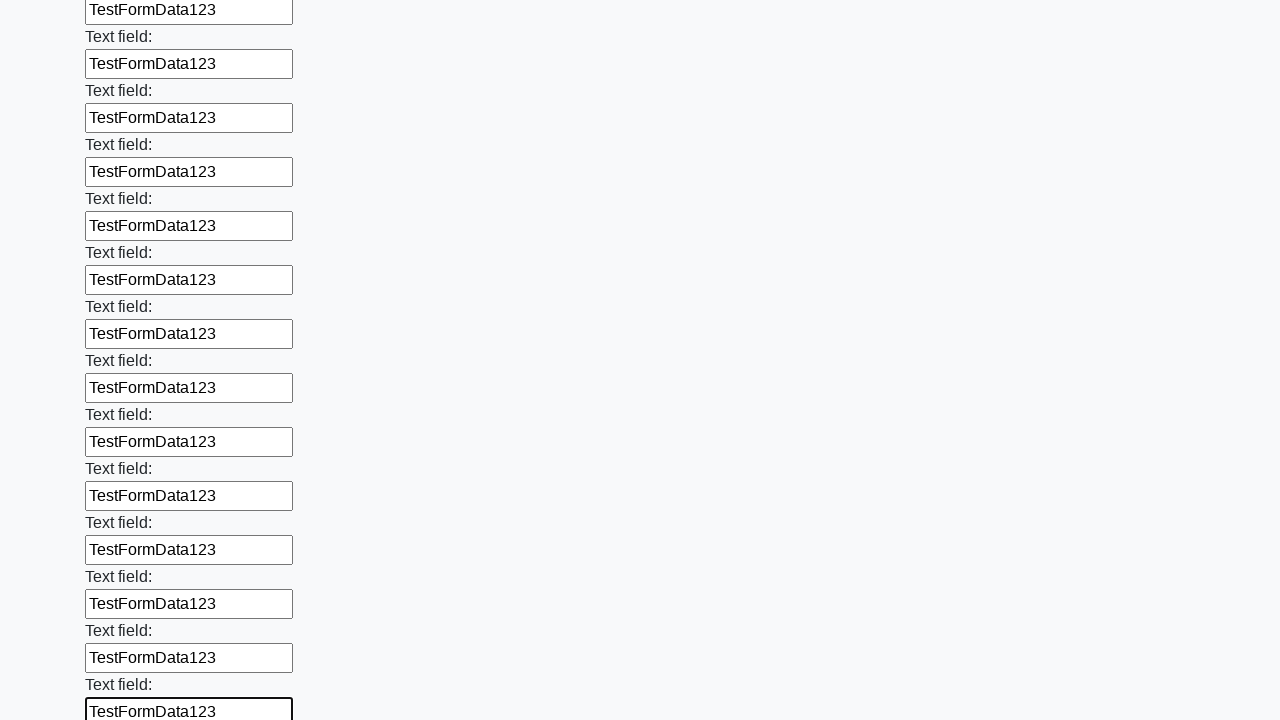

Filled input field with 'TestFormData123' on input >> nth=68
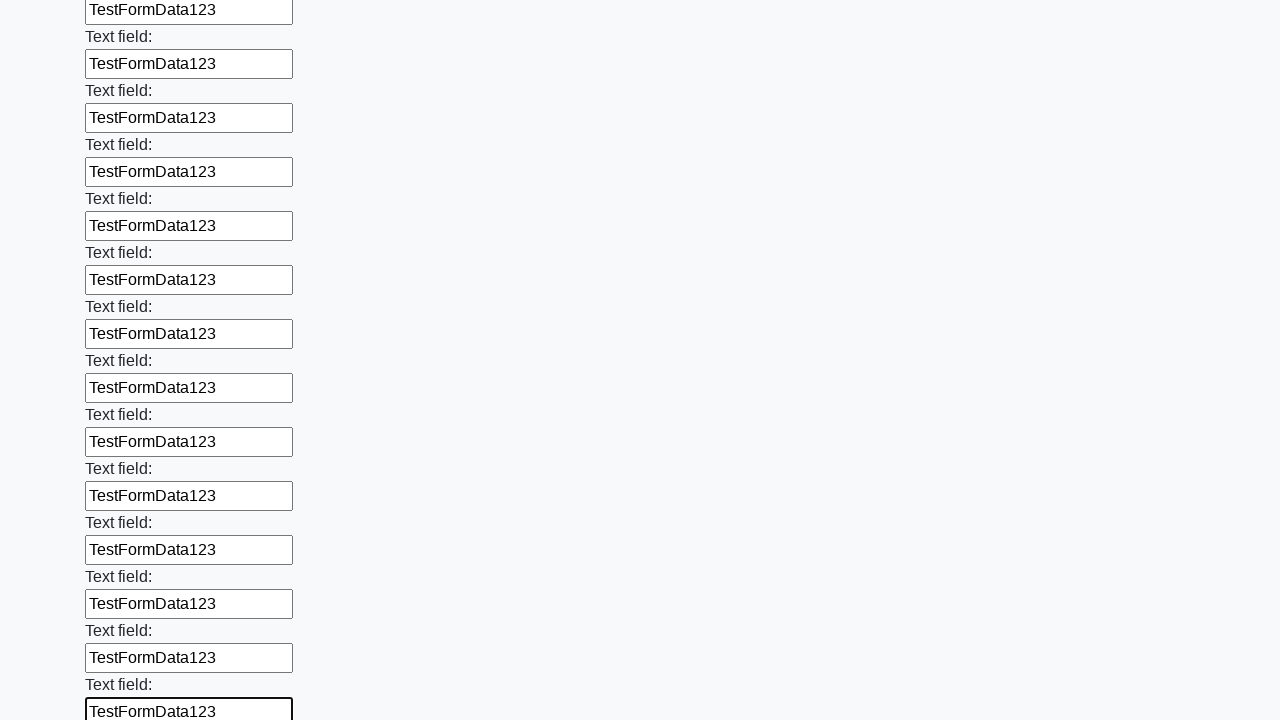

Filled input field with 'TestFormData123' on input >> nth=69
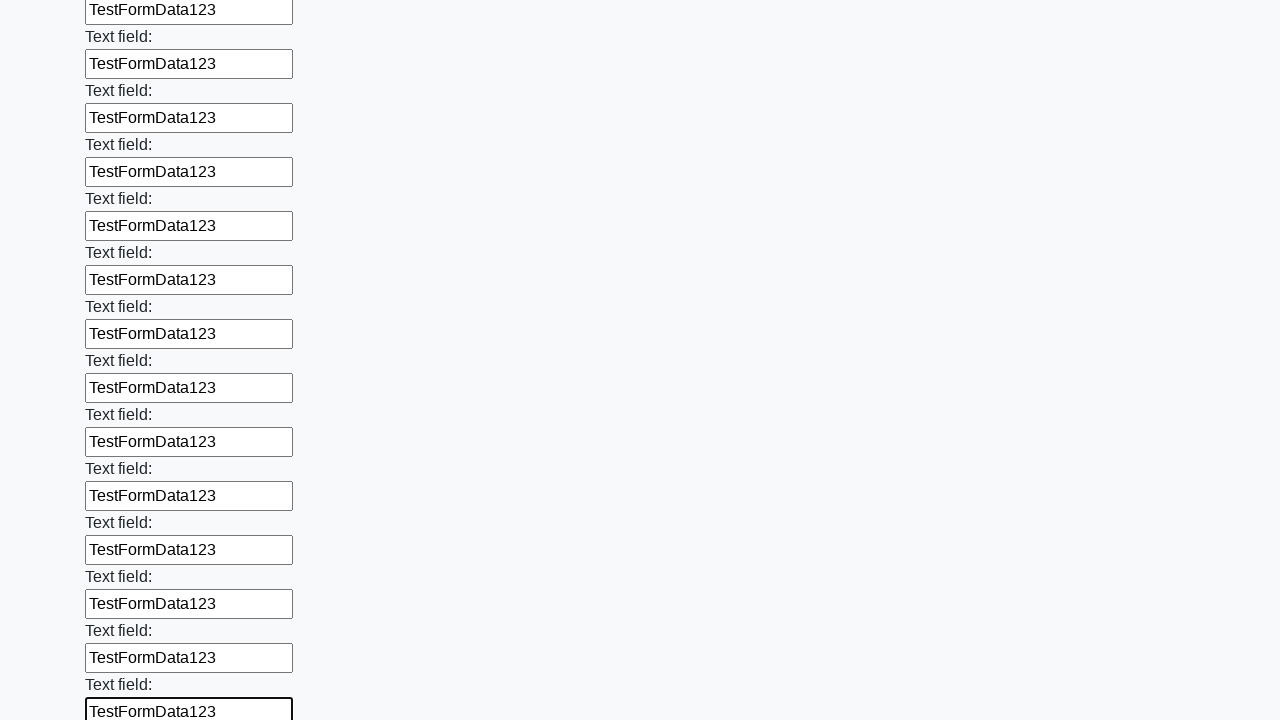

Filled input field with 'TestFormData123' on input >> nth=70
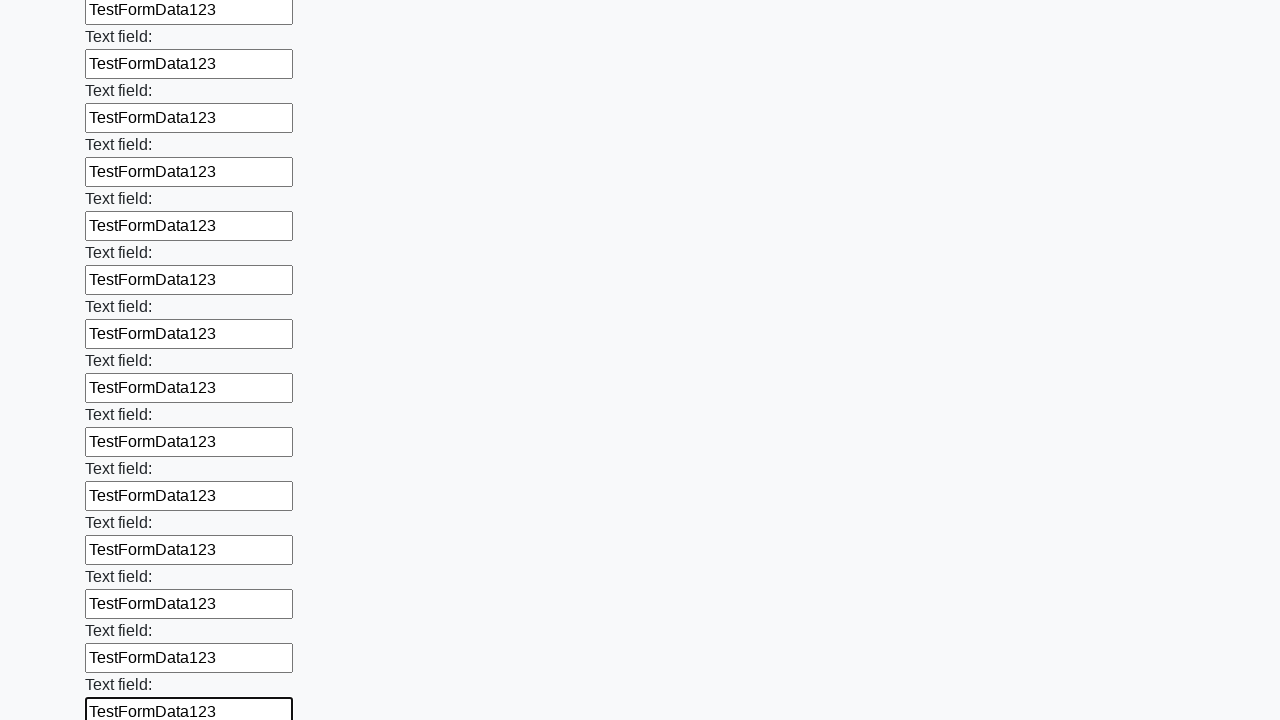

Filled input field with 'TestFormData123' on input >> nth=71
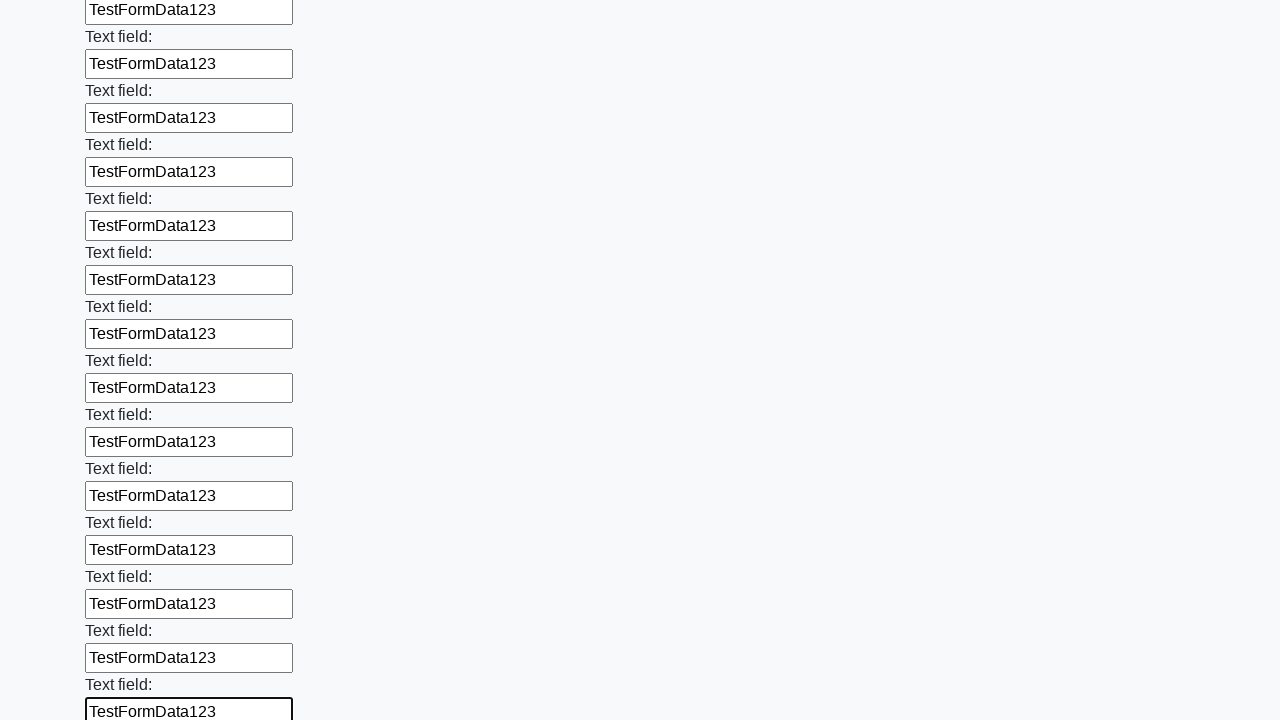

Filled input field with 'TestFormData123' on input >> nth=72
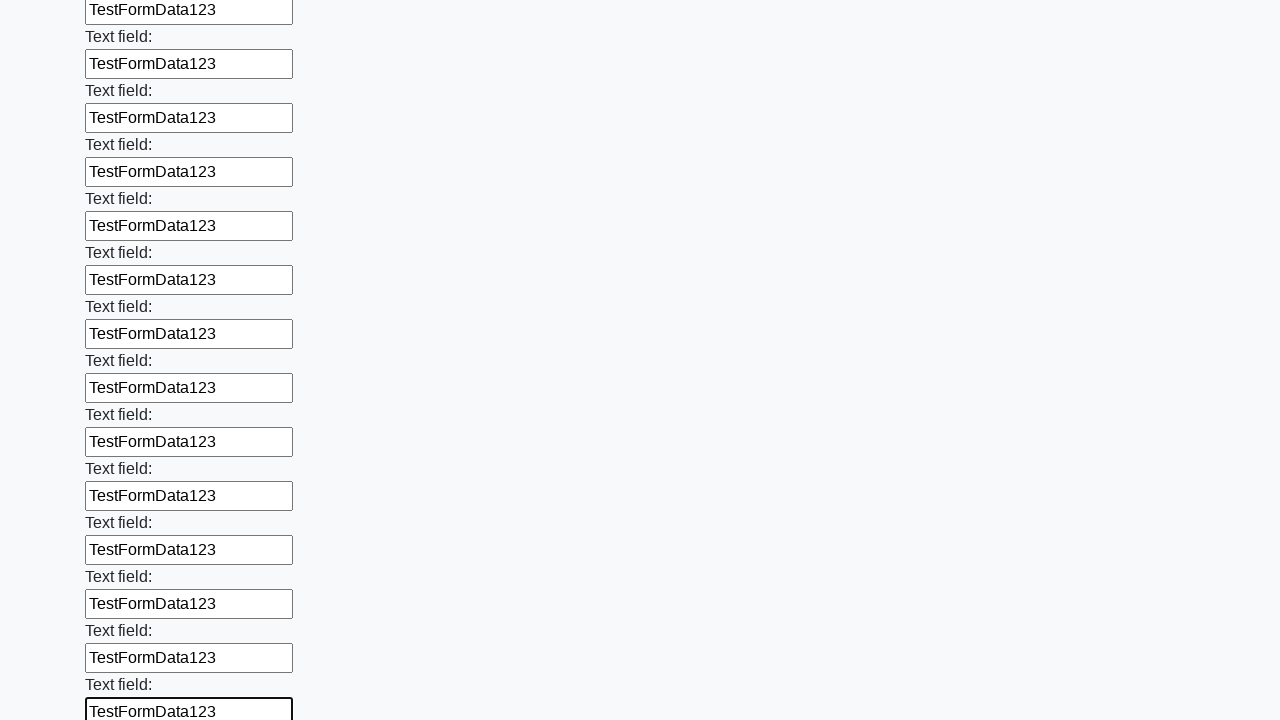

Filled input field with 'TestFormData123' on input >> nth=73
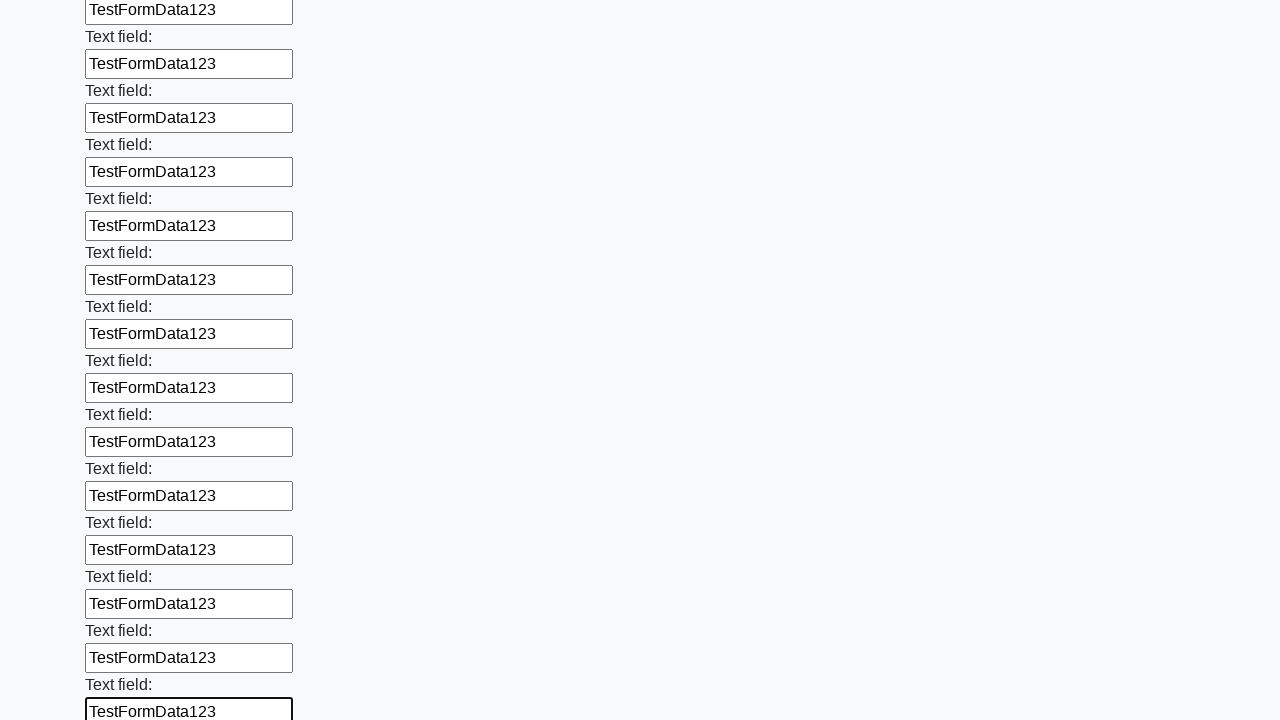

Filled input field with 'TestFormData123' on input >> nth=74
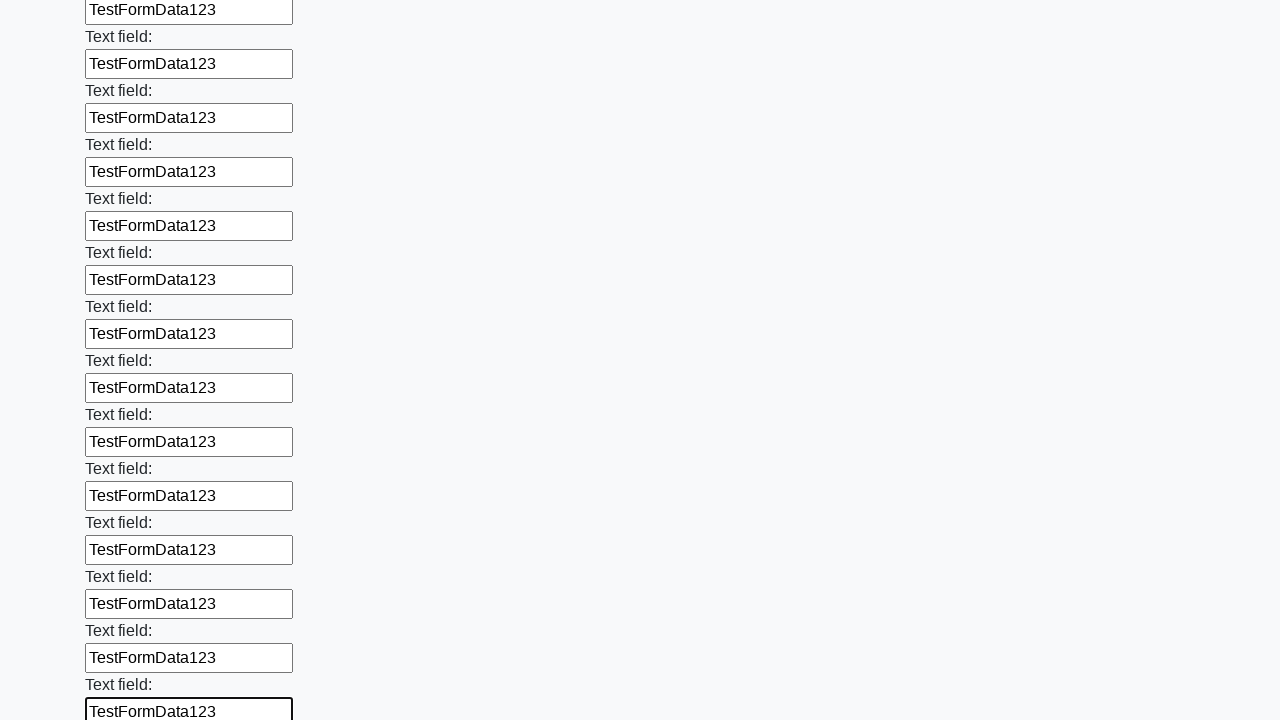

Filled input field with 'TestFormData123' on input >> nth=75
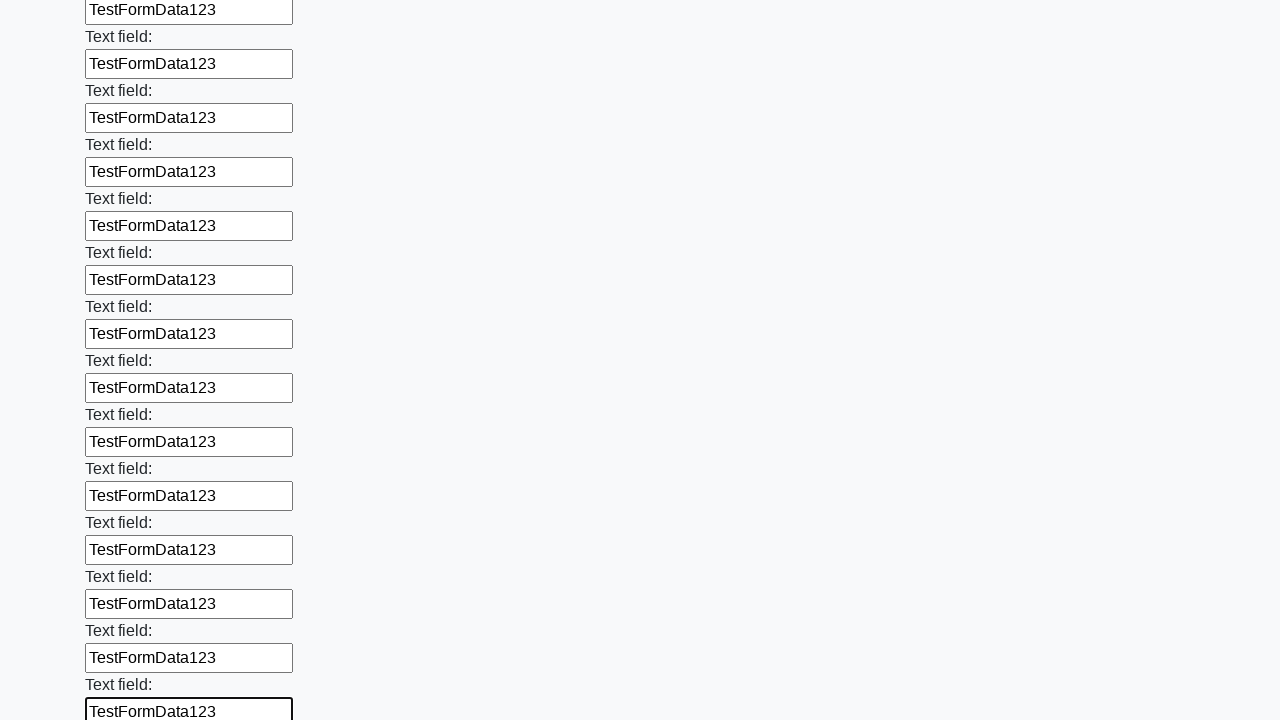

Filled input field with 'TestFormData123' on input >> nth=76
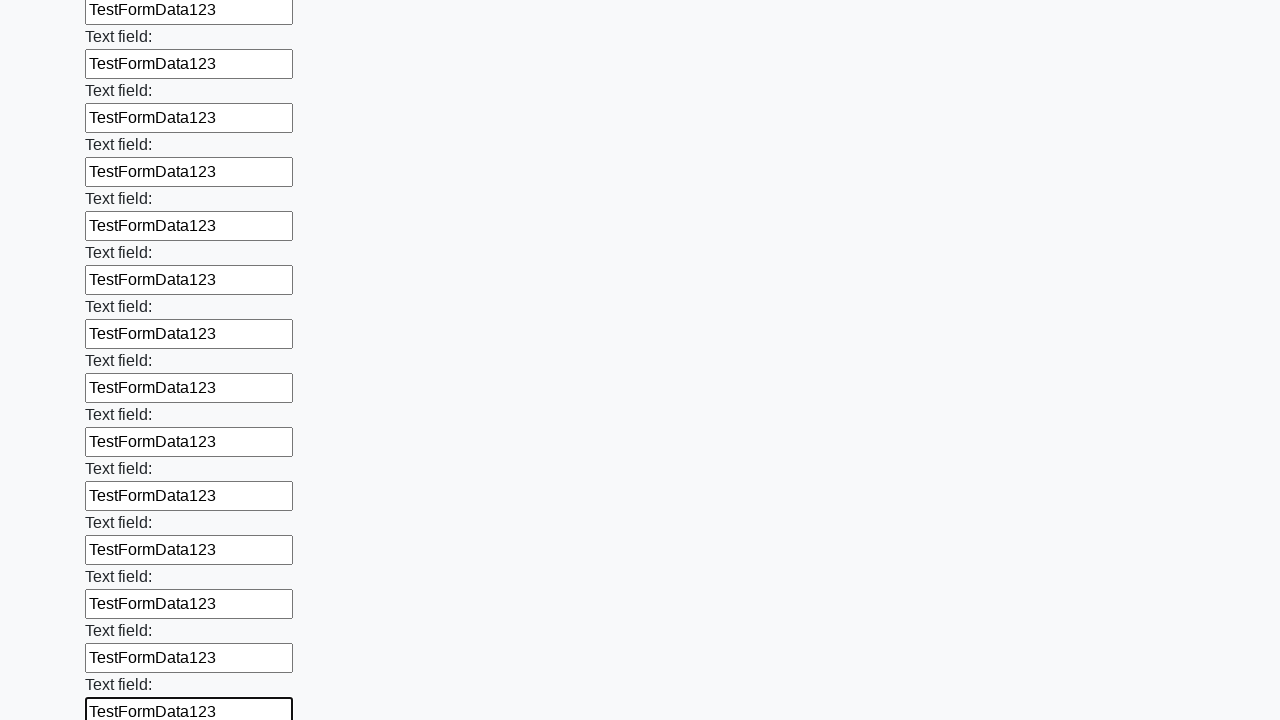

Filled input field with 'TestFormData123' on input >> nth=77
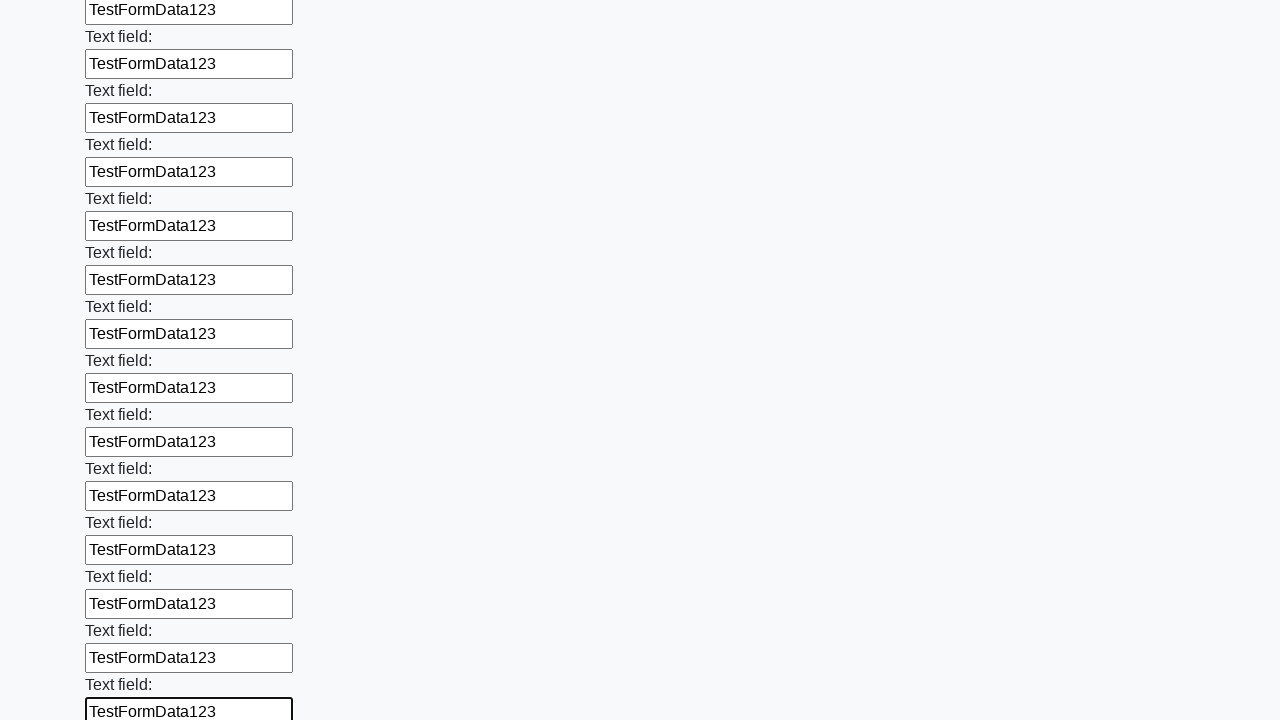

Filled input field with 'TestFormData123' on input >> nth=78
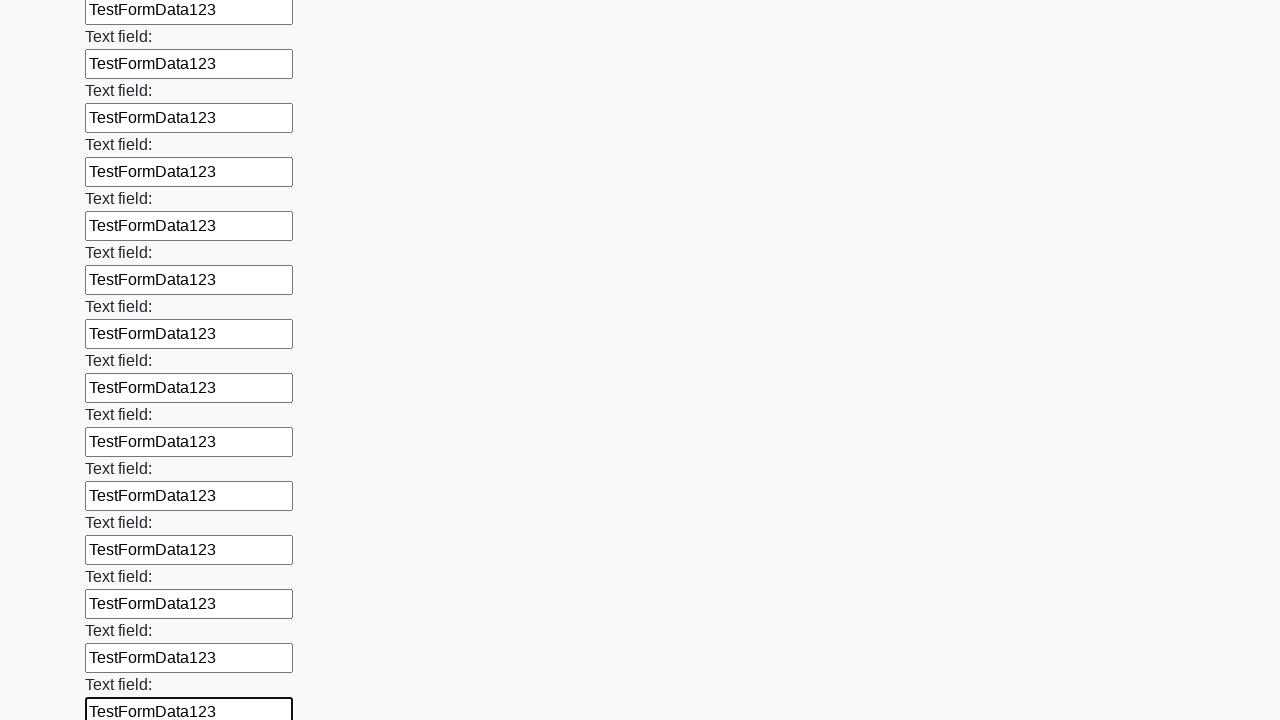

Filled input field with 'TestFormData123' on input >> nth=79
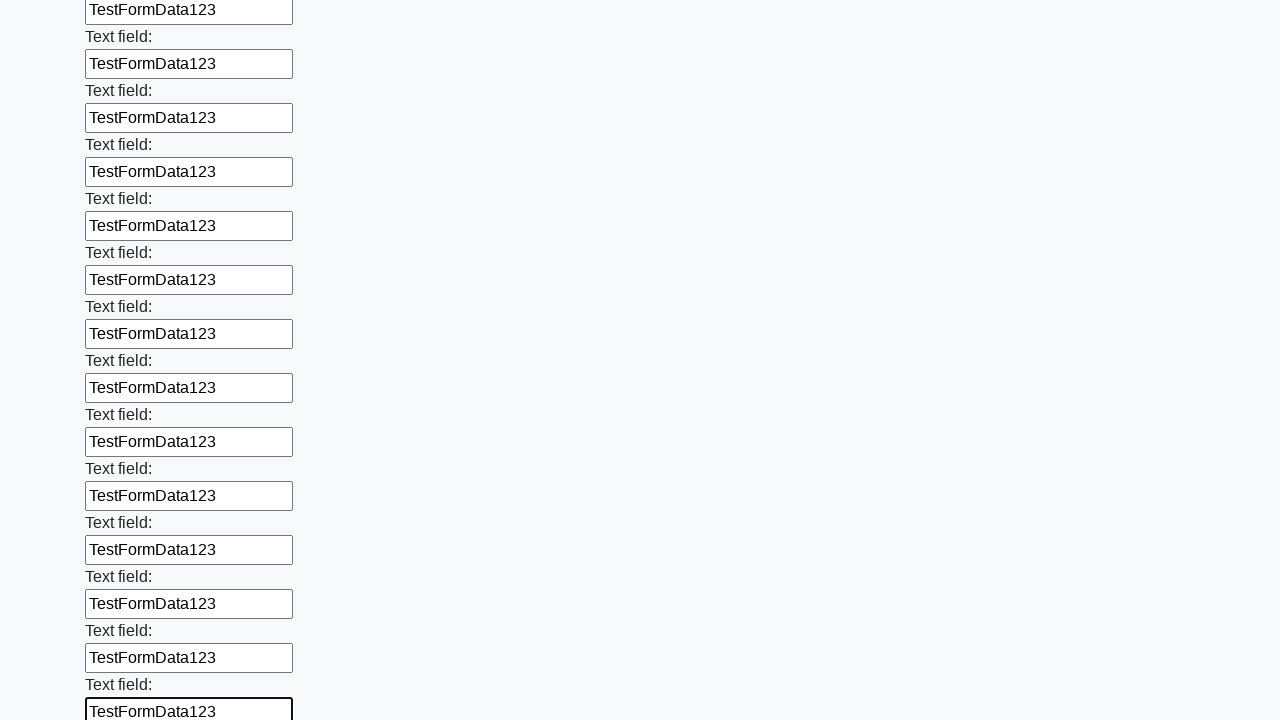

Filled input field with 'TestFormData123' on input >> nth=80
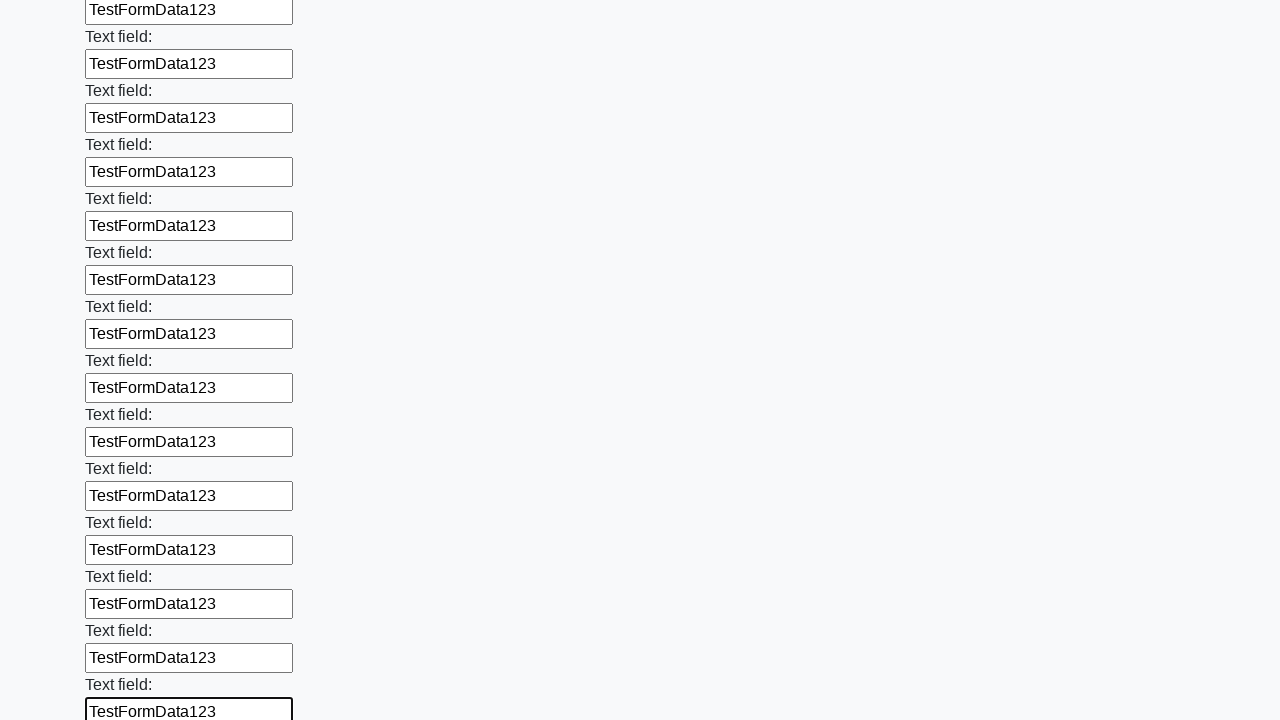

Filled input field with 'TestFormData123' on input >> nth=81
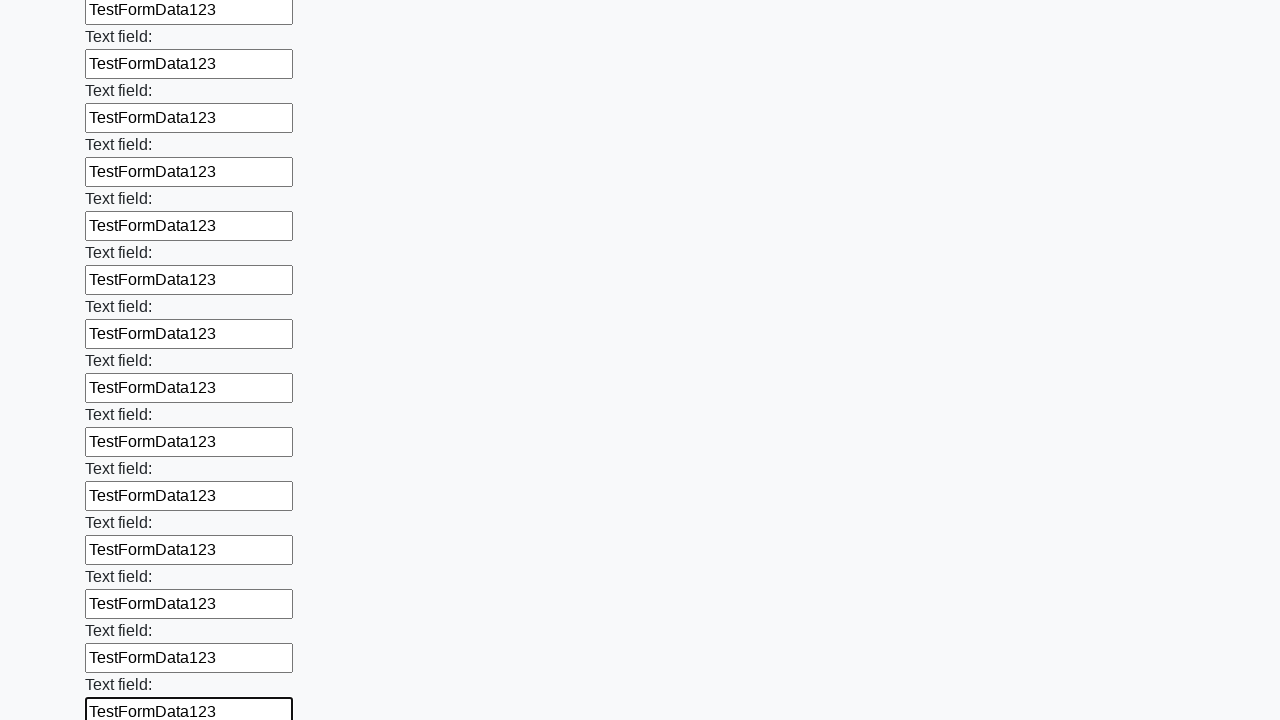

Filled input field with 'TestFormData123' on input >> nth=82
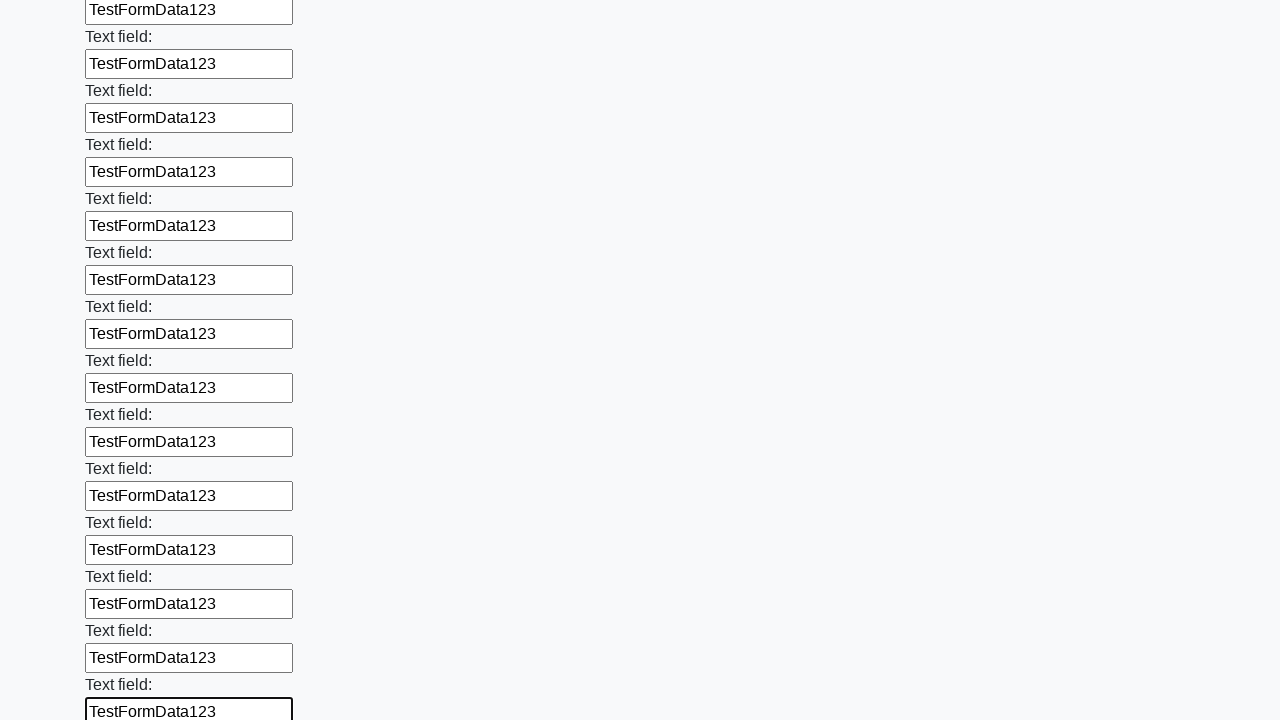

Filled input field with 'TestFormData123' on input >> nth=83
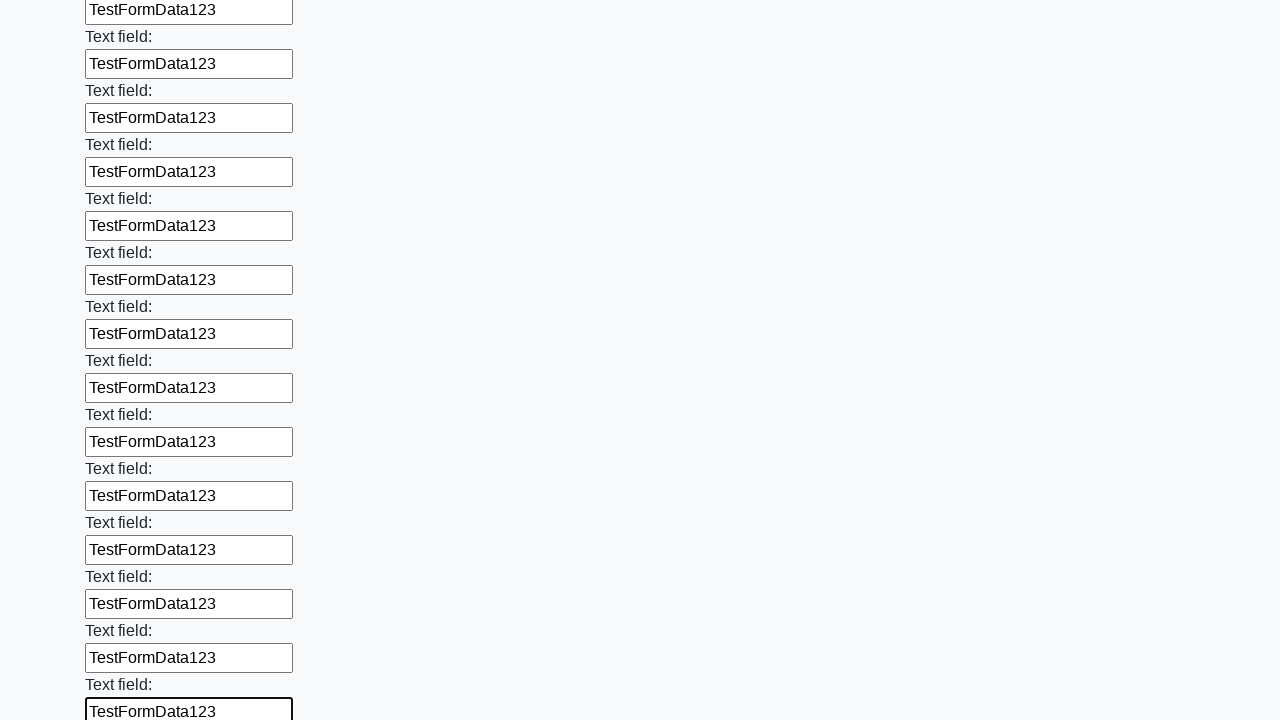

Filled input field with 'TestFormData123' on input >> nth=84
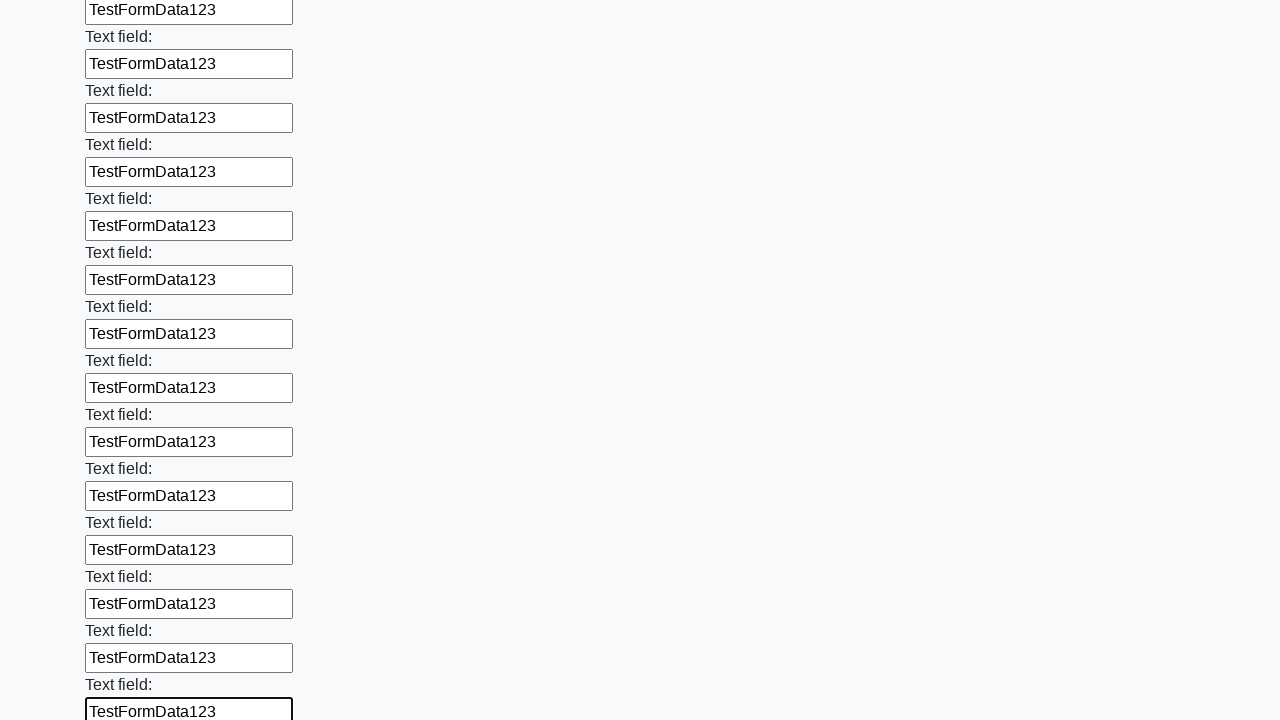

Filled input field with 'TestFormData123' on input >> nth=85
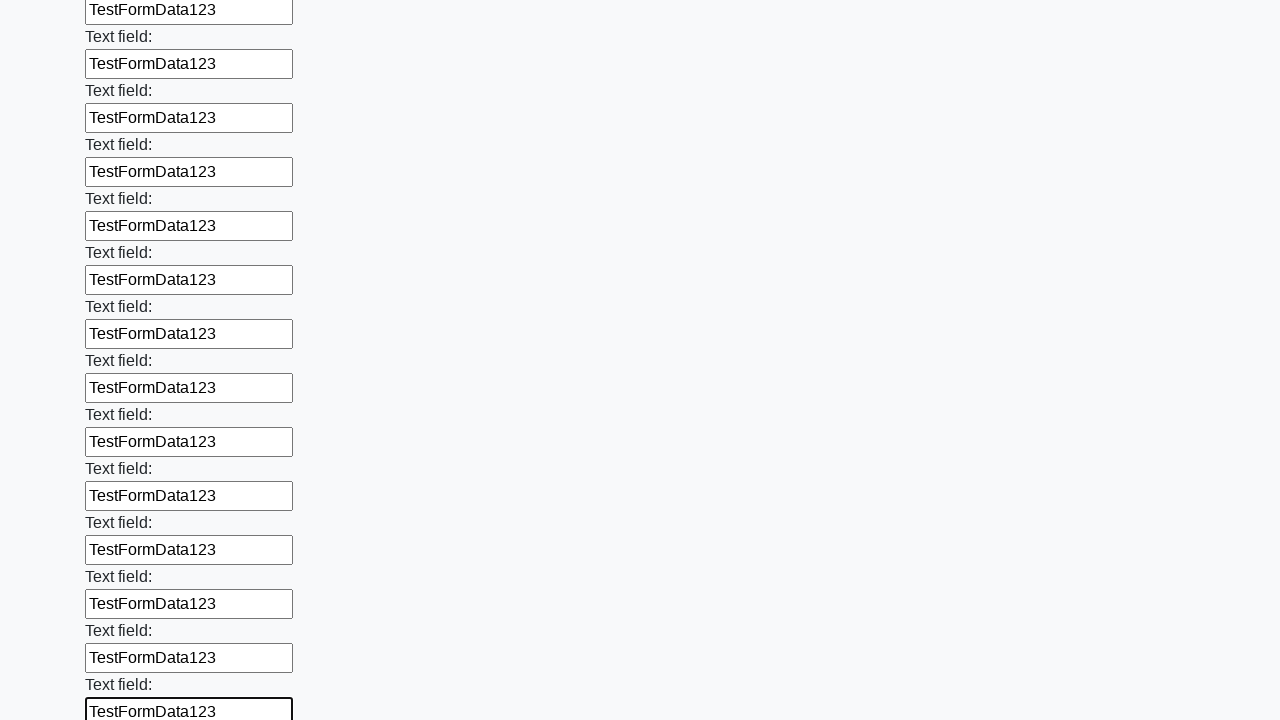

Filled input field with 'TestFormData123' on input >> nth=86
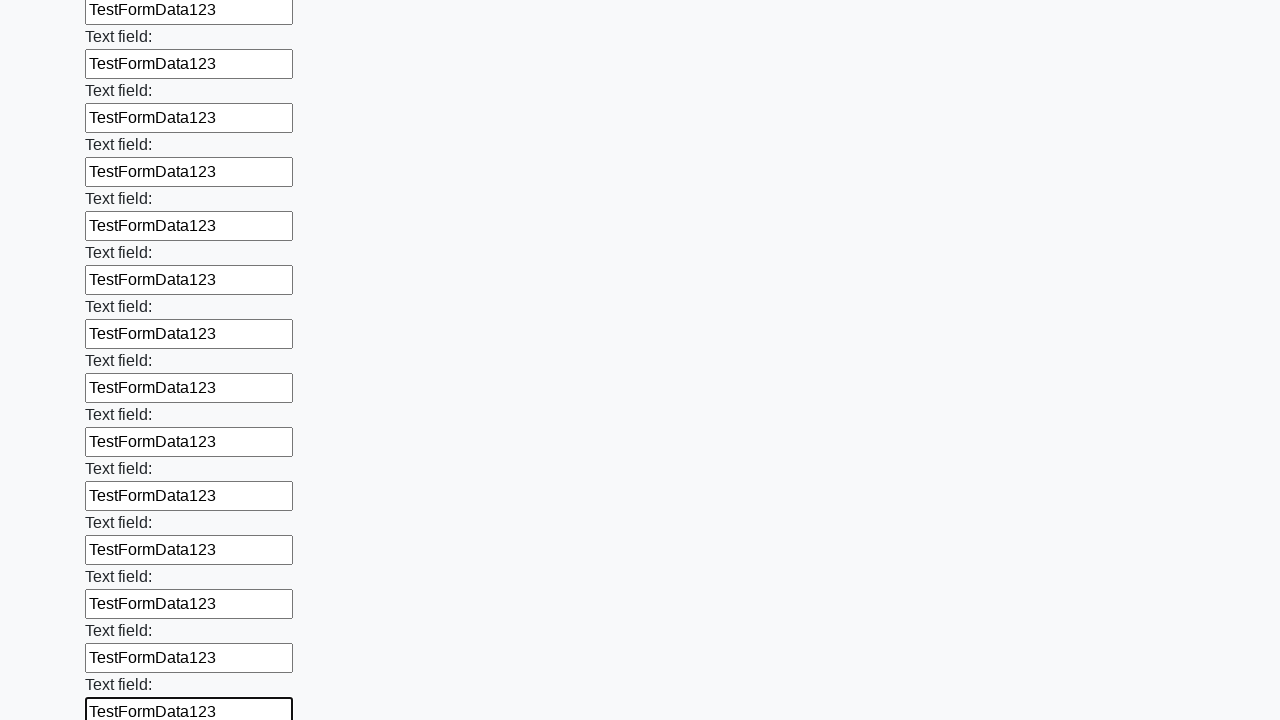

Filled input field with 'TestFormData123' on input >> nth=87
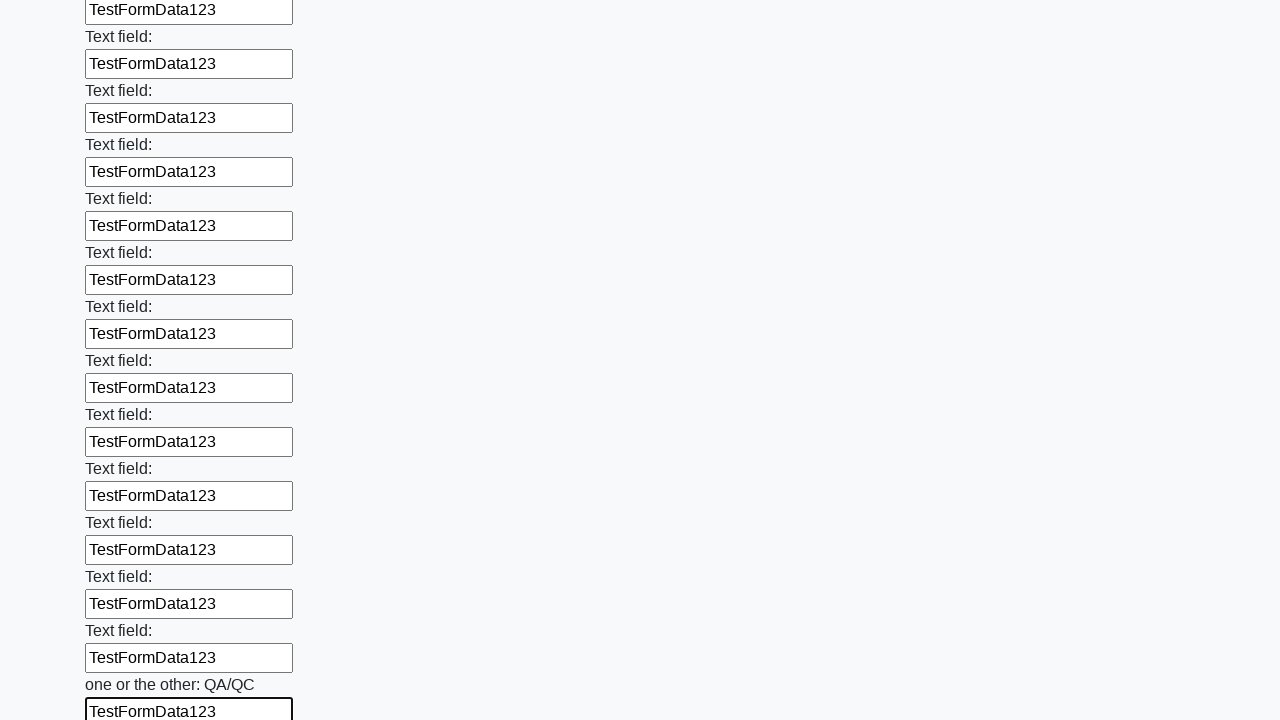

Filled input field with 'TestFormData123' on input >> nth=88
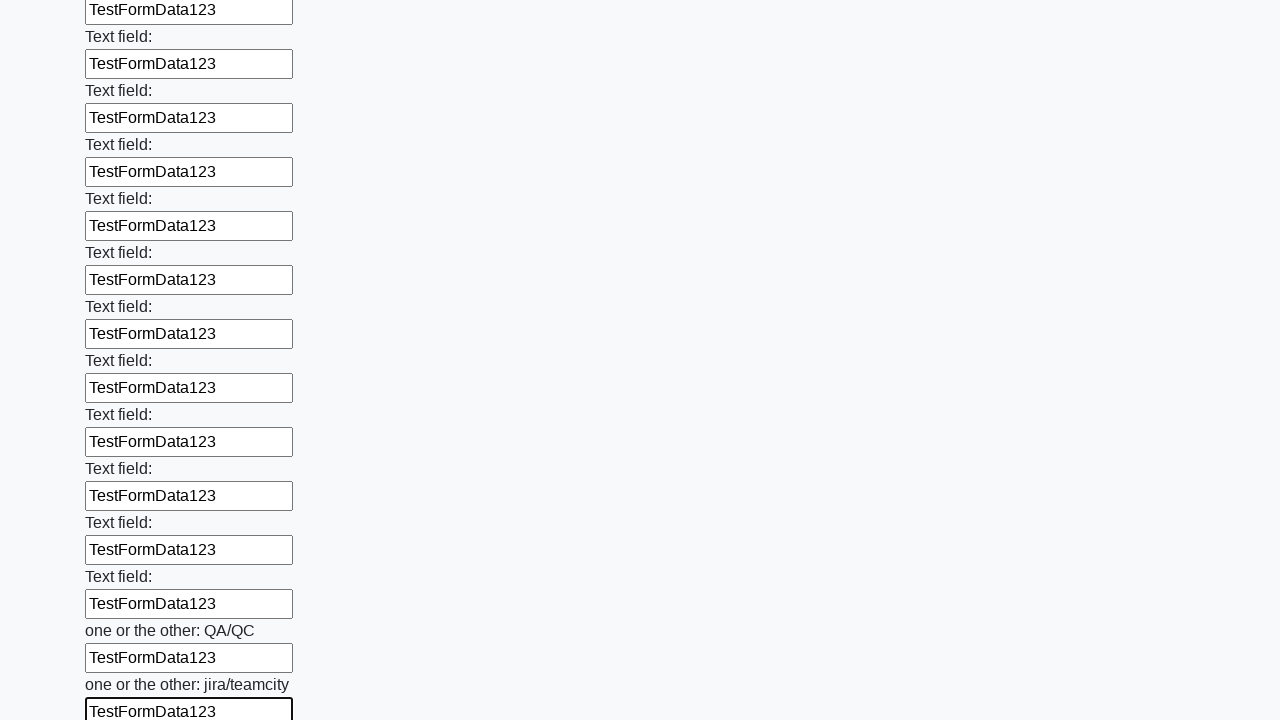

Filled input field with 'TestFormData123' on input >> nth=89
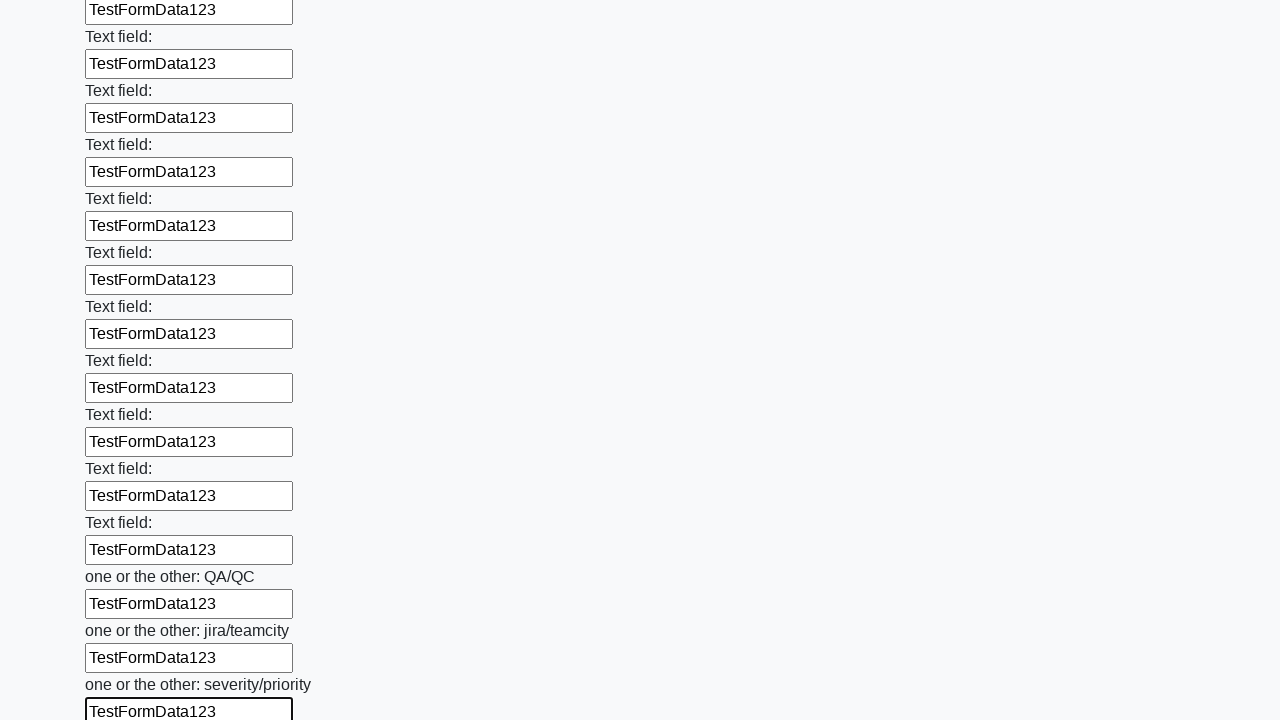

Filled input field with 'TestFormData123' on input >> nth=90
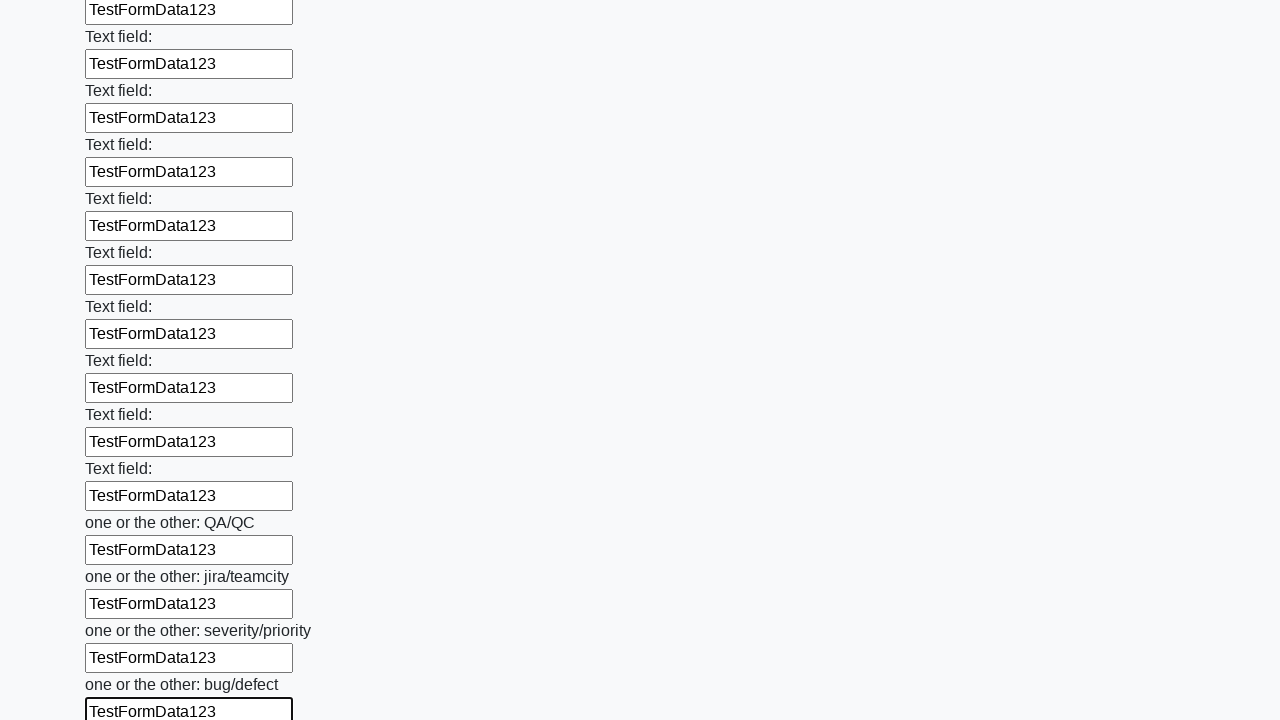

Filled input field with 'TestFormData123' on input >> nth=91
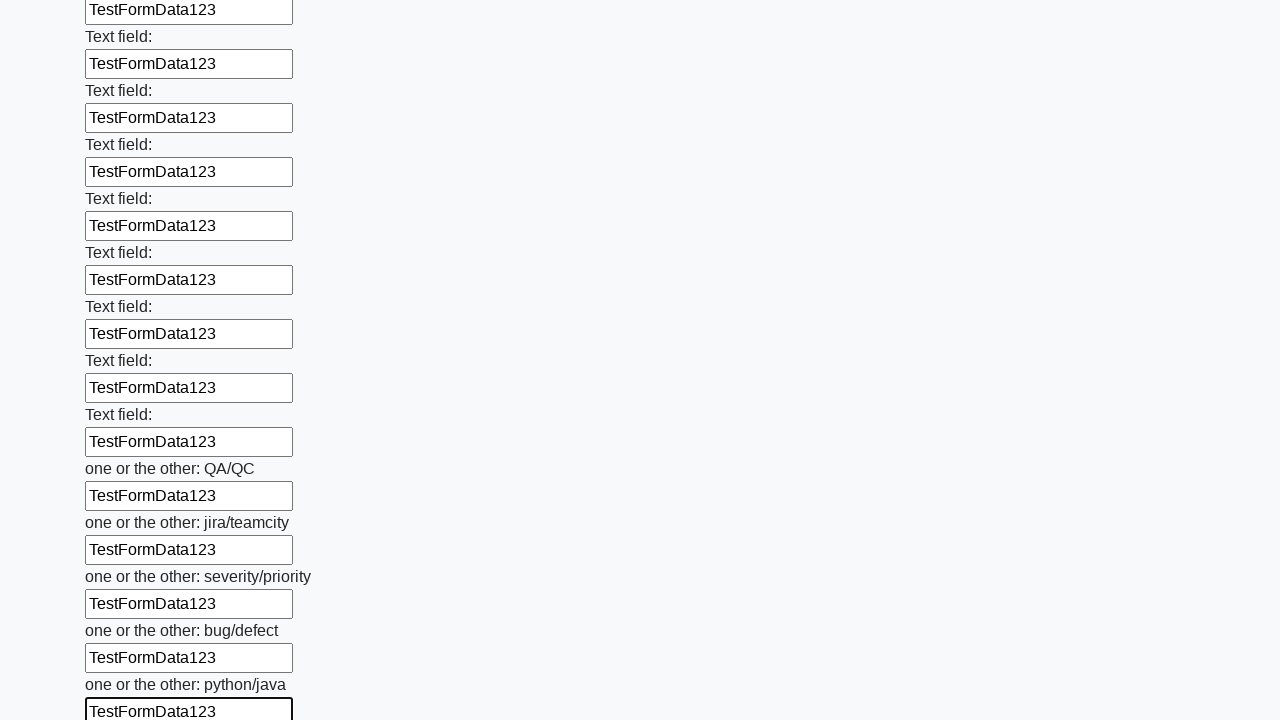

Filled input field with 'TestFormData123' on input >> nth=92
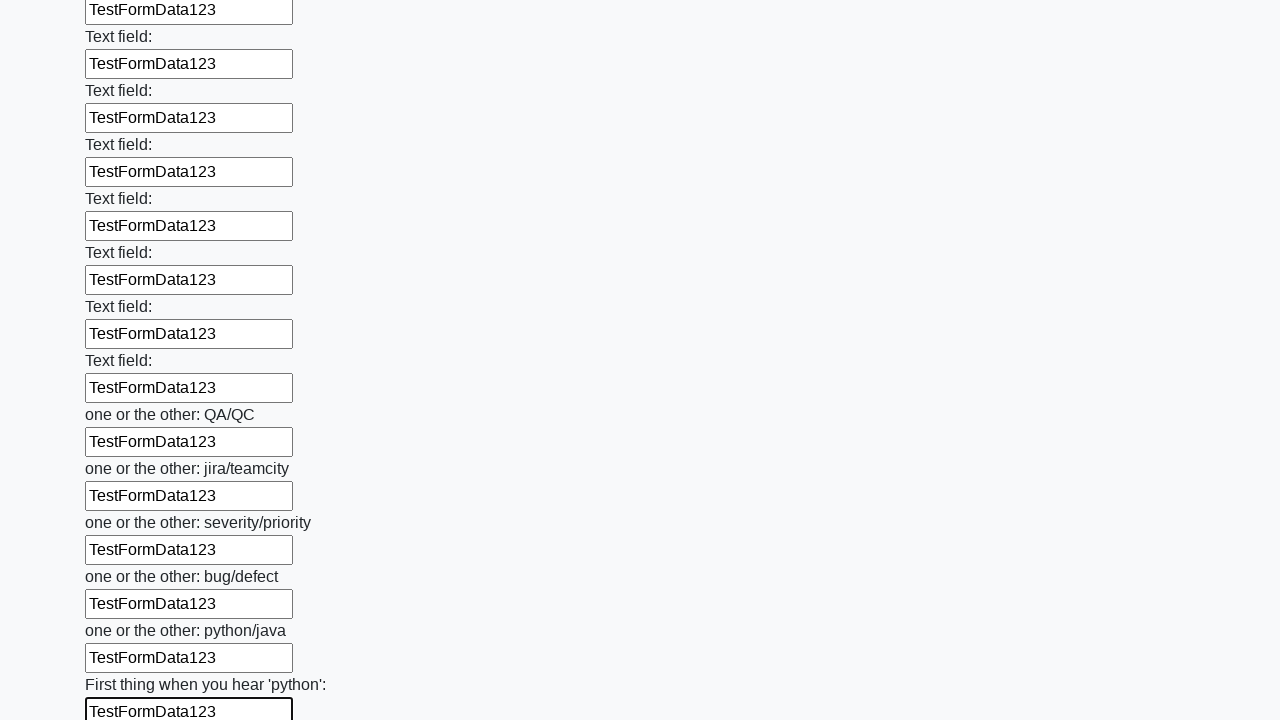

Filled input field with 'TestFormData123' on input >> nth=93
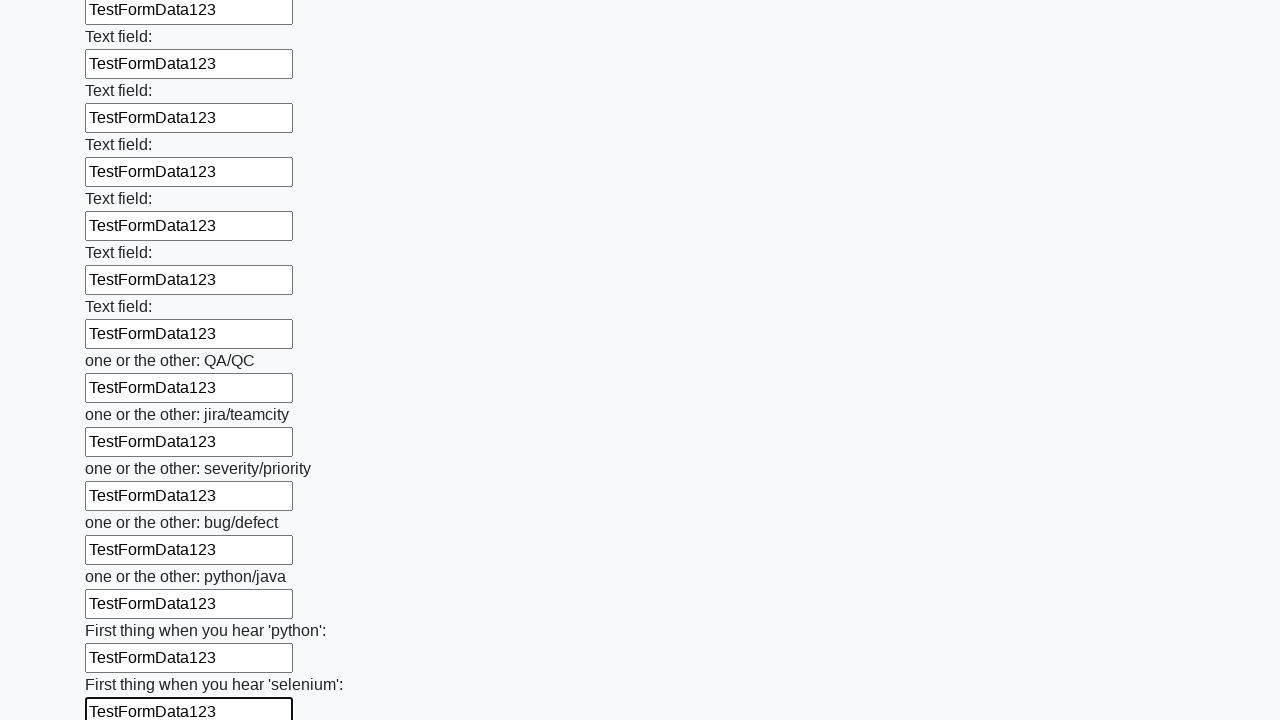

Filled input field with 'TestFormData123' on input >> nth=94
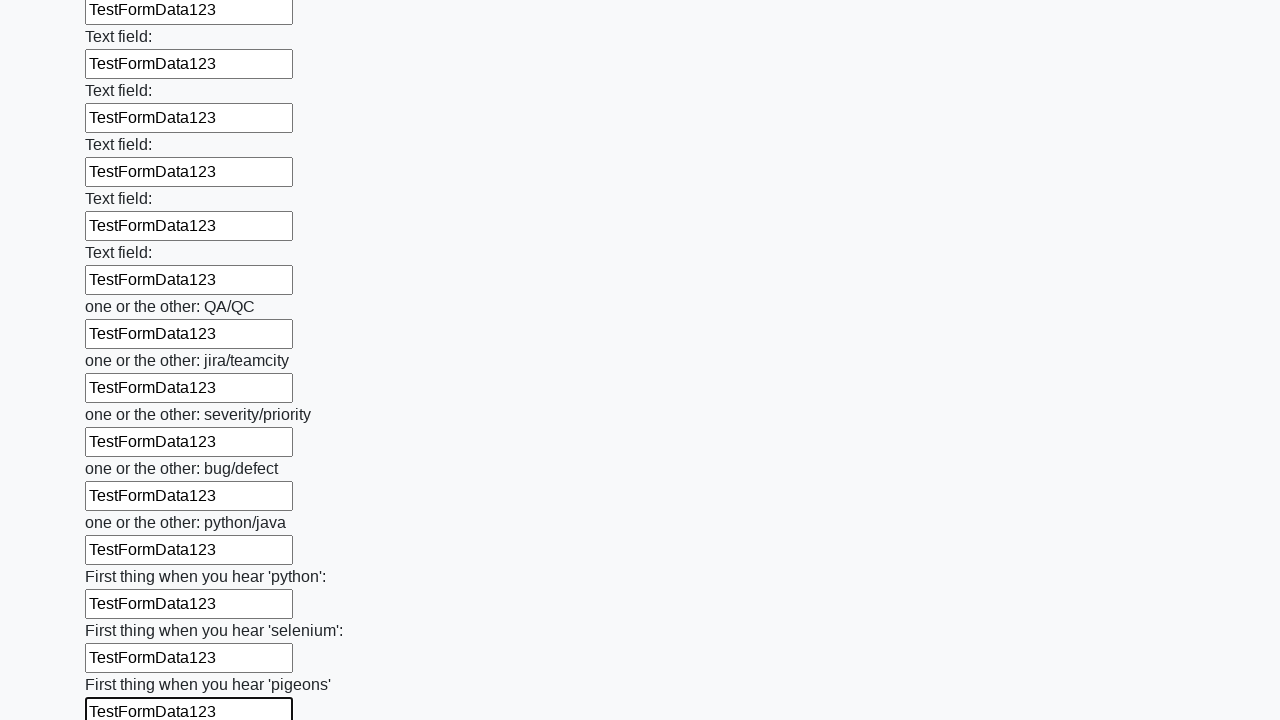

Filled input field with 'TestFormData123' on input >> nth=95
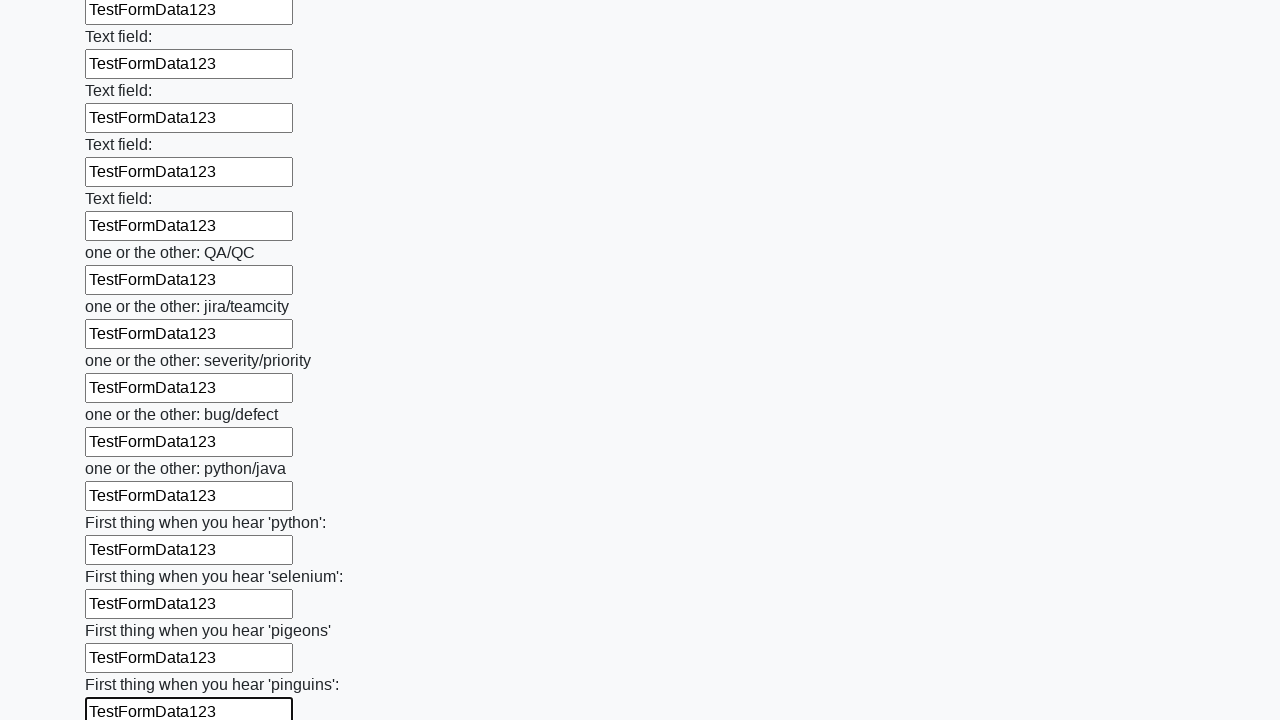

Filled input field with 'TestFormData123' on input >> nth=96
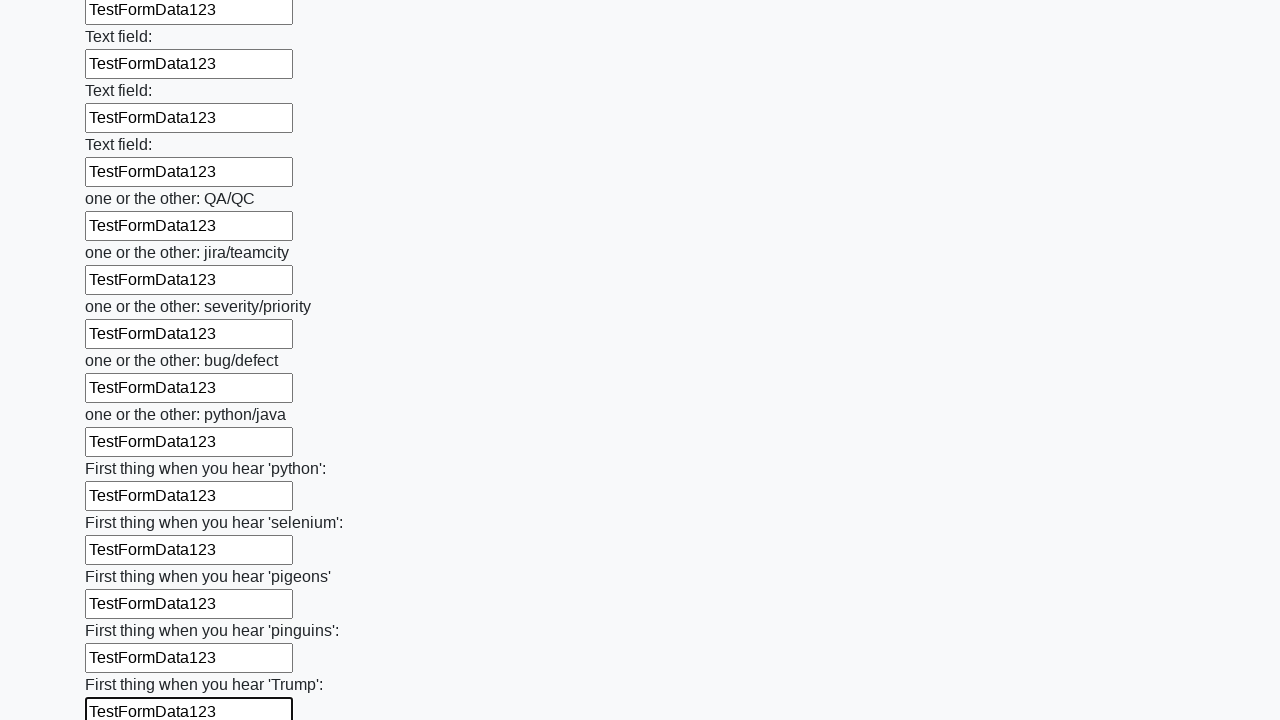

Filled input field with 'TestFormData123' on input >> nth=97
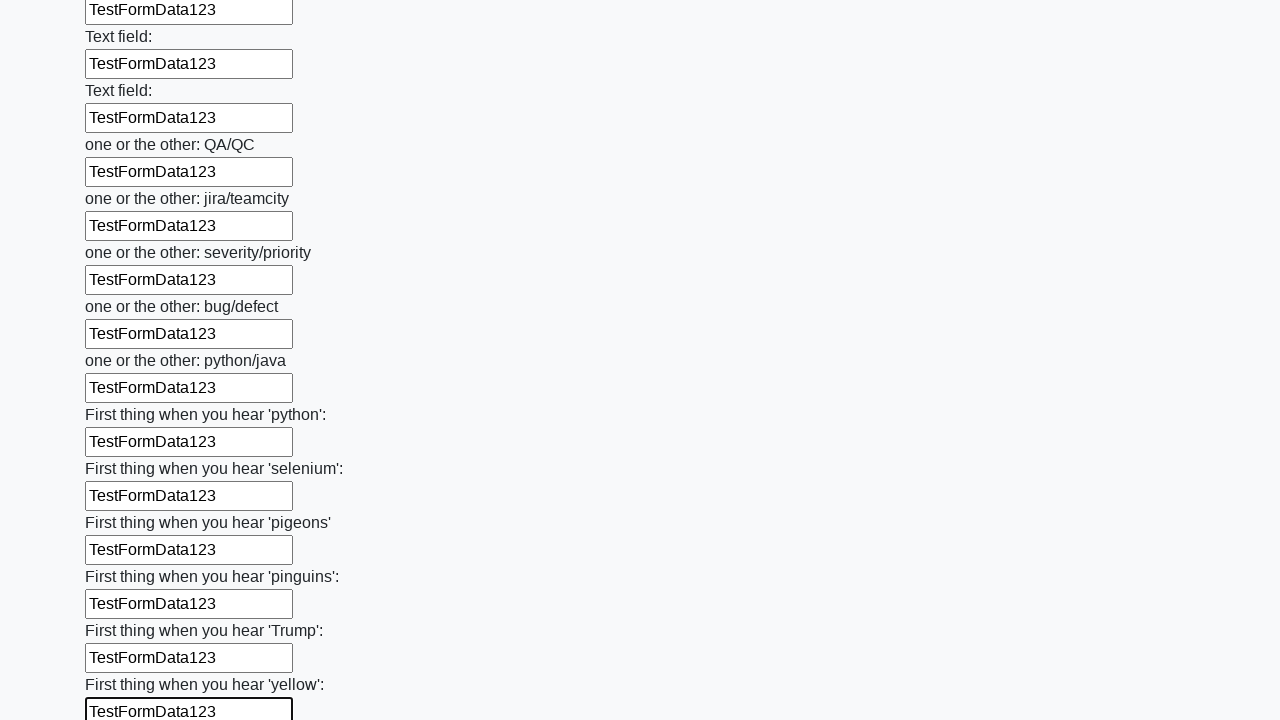

Filled input field with 'TestFormData123' on input >> nth=98
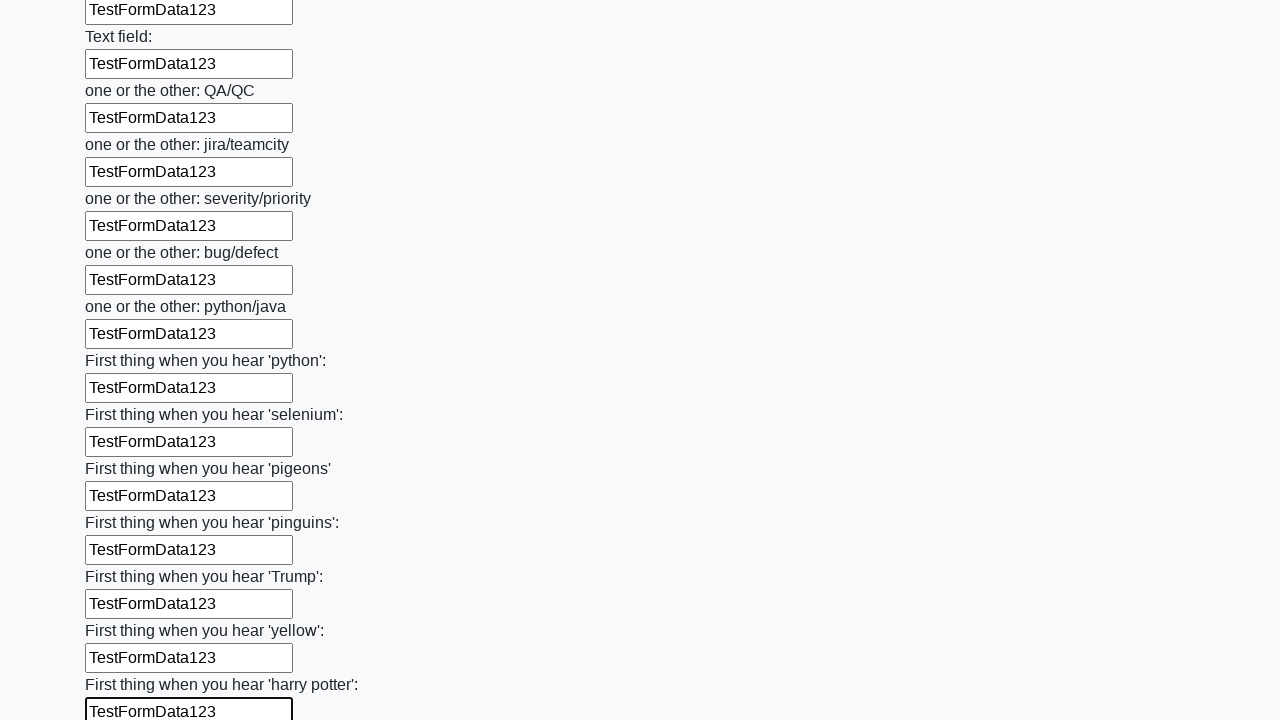

Filled input field with 'TestFormData123' on input >> nth=99
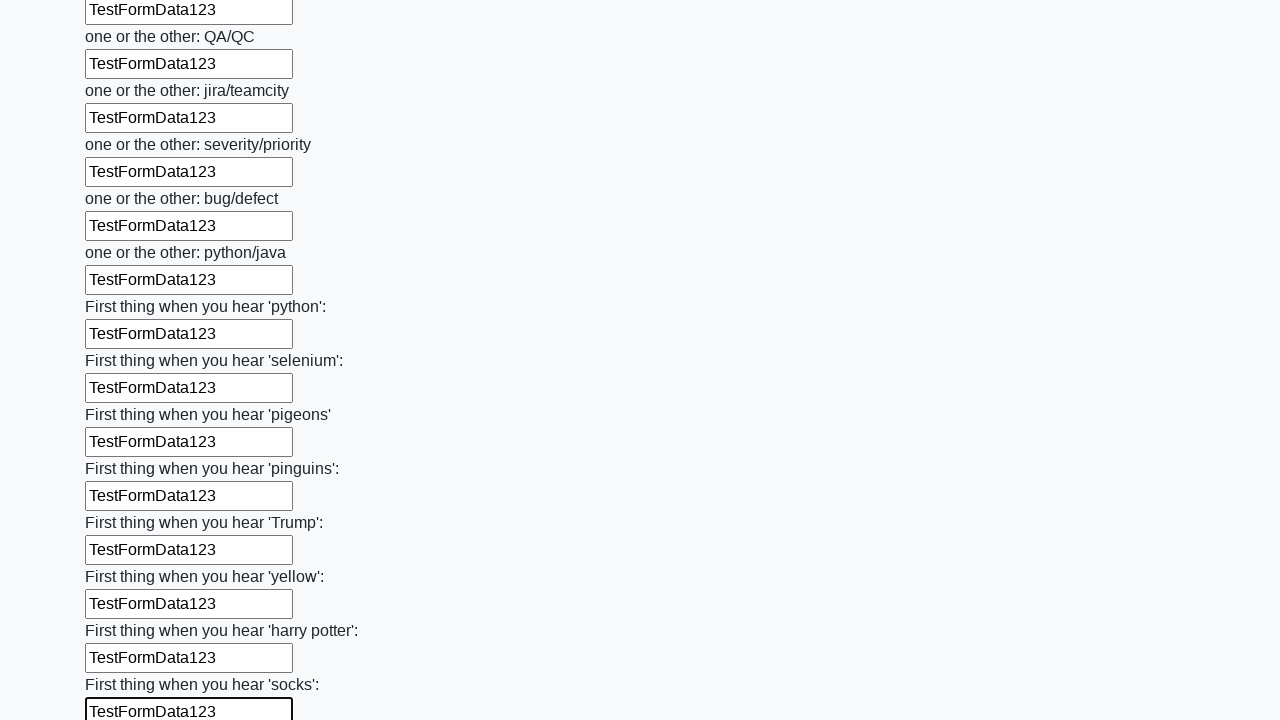

Clicked the submit button to submit the form at (123, 611) on button.btn
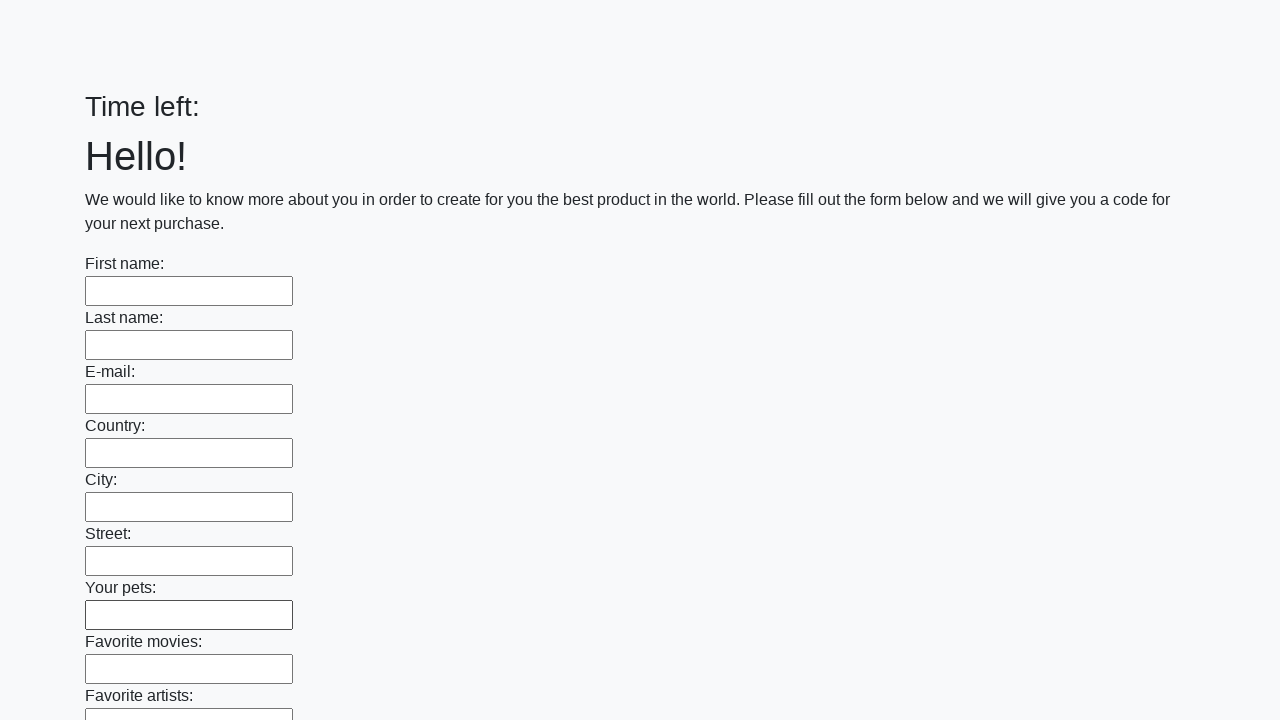

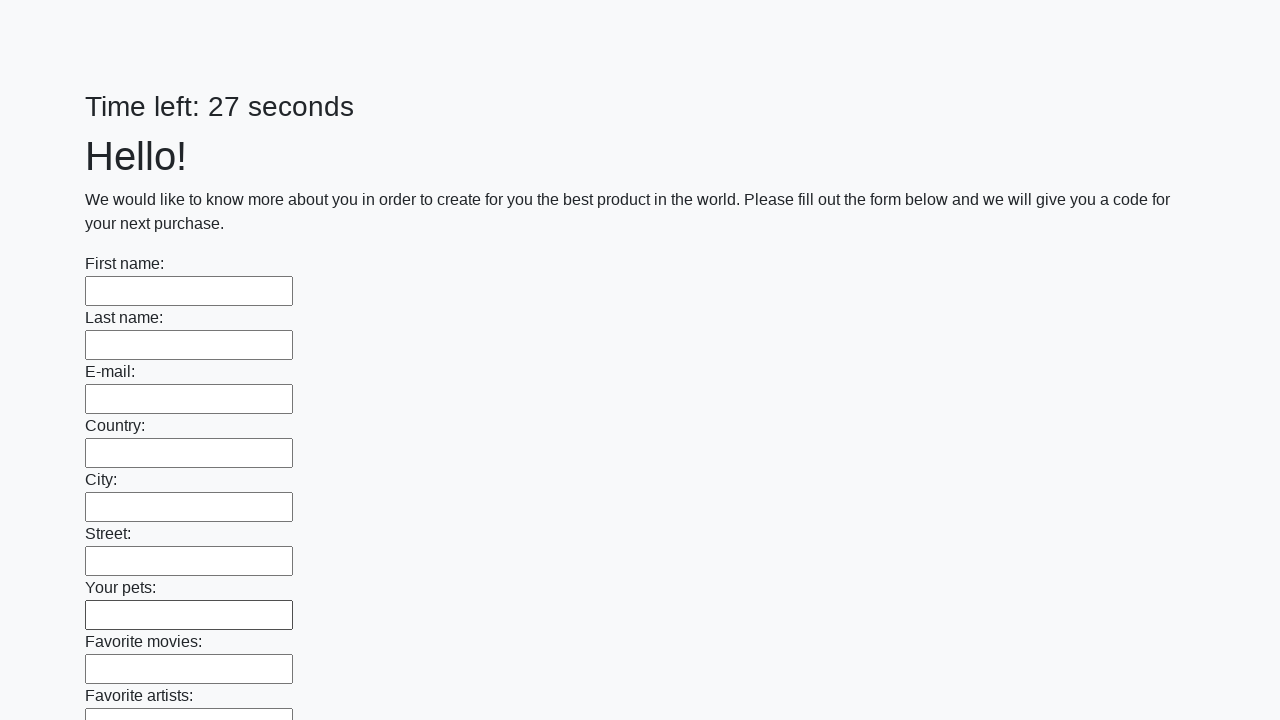